Tests step-by-step scrolling in 100px increments with 1 second intervals until reaching an iframe element

Starting URL: https://www.selenium.dev/selenium/web/scrolling_tests/frame_with_nested_scrolling_frame_out_of_view.html

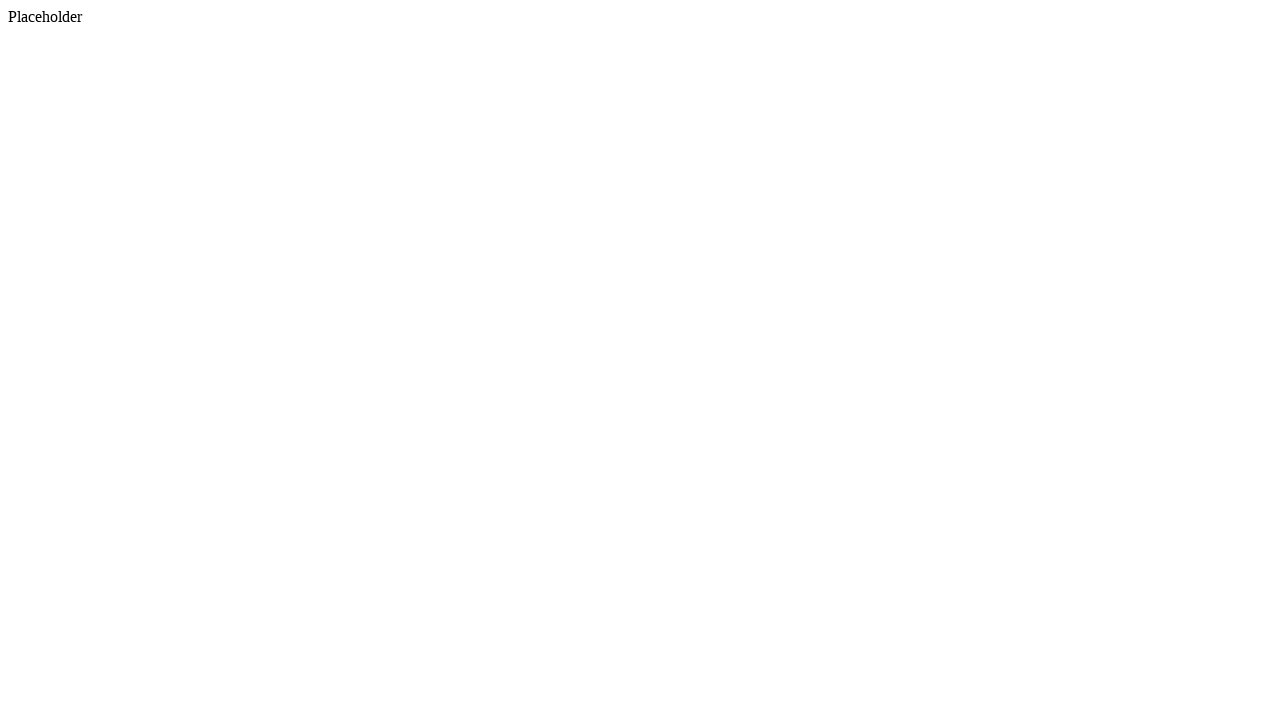

Navigated to frame with nested scrolling frame test page
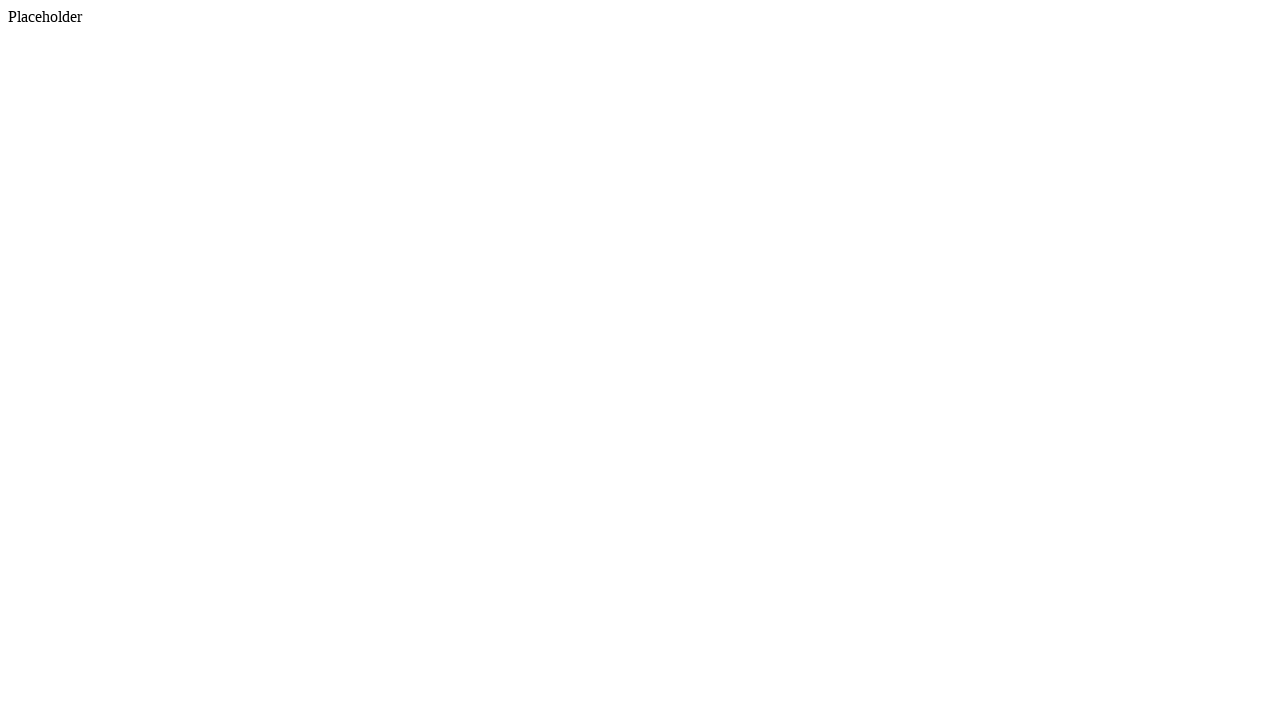

Waited 2 seconds for page to load
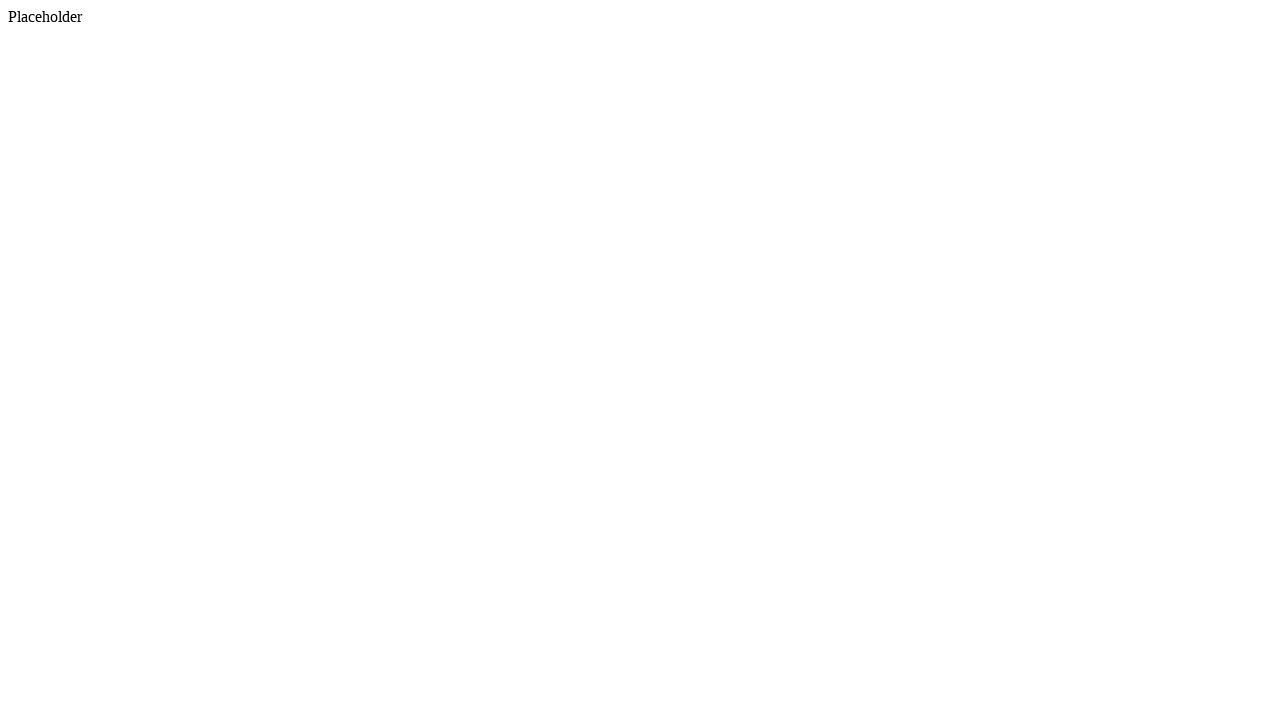

Located iframe element with name 'nested_scrolling_frame'
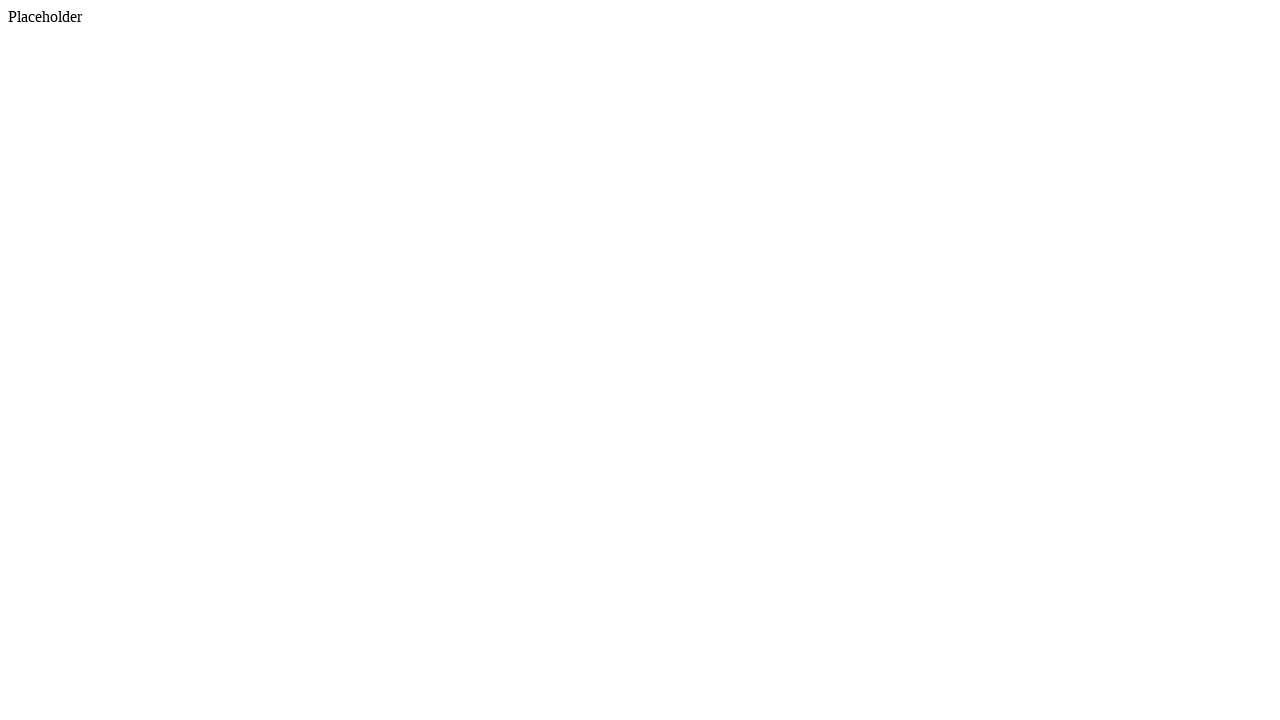

Retrieved bounding box of iframe element
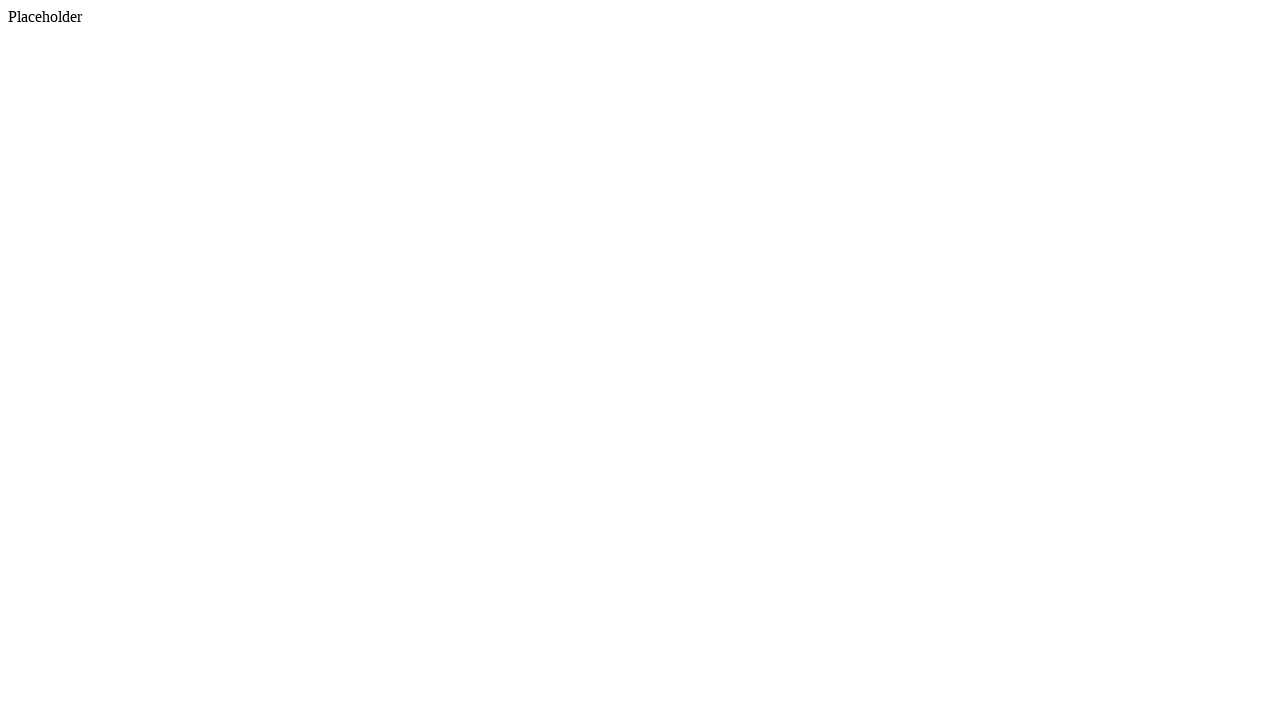

Iframe found at y-position 5008px, beginning step-by-step scroll
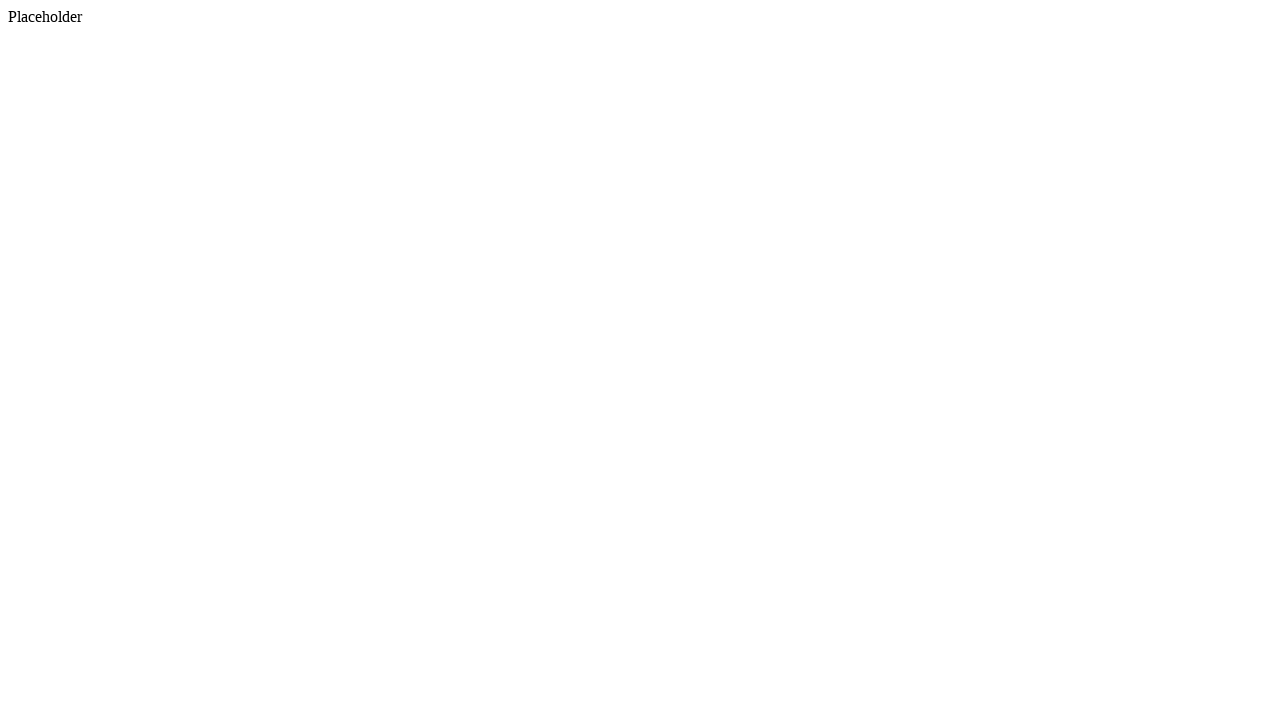

Scrolled down by 100px (iteration 1)
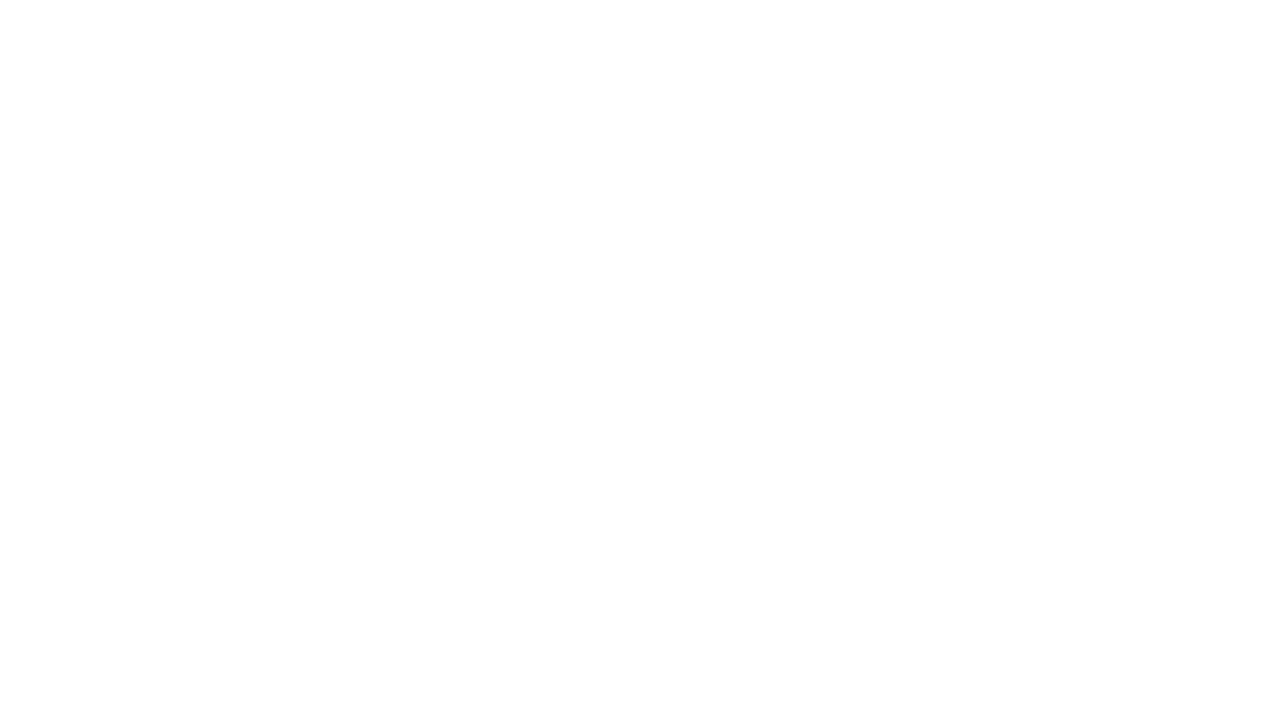

Waited 1 second after scroll
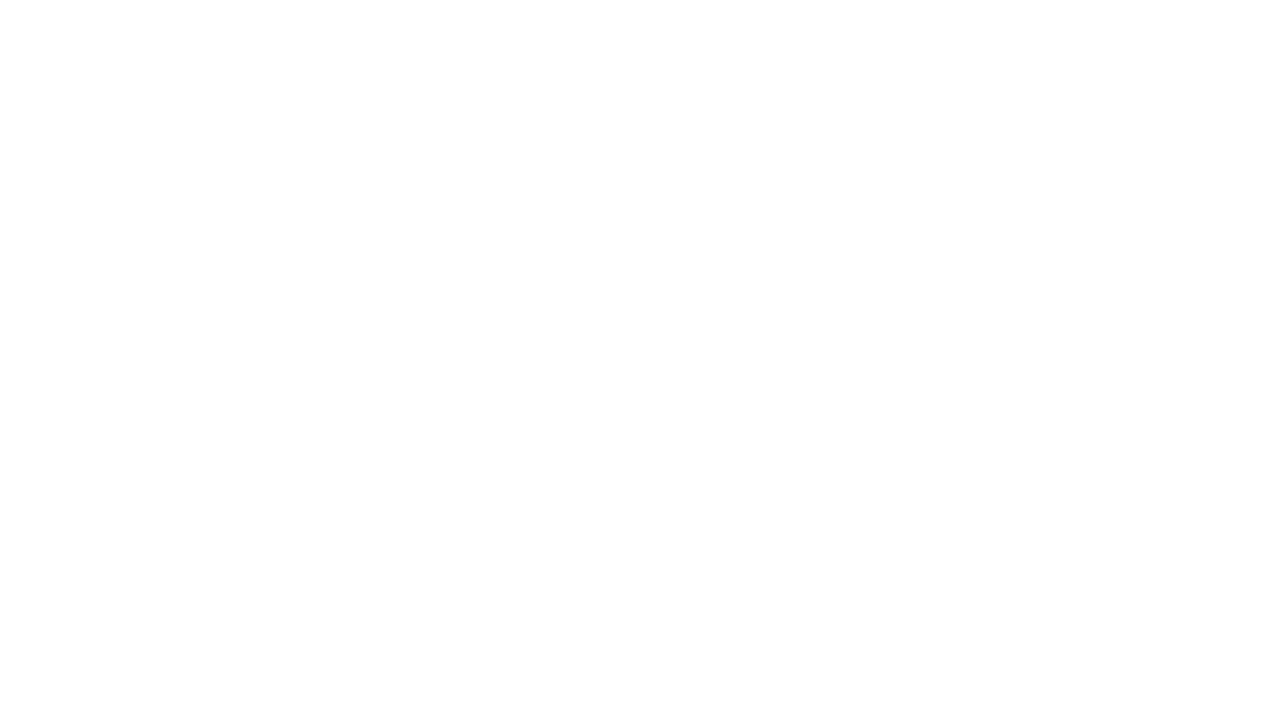

Scrolled down by 100px (iteration 2)
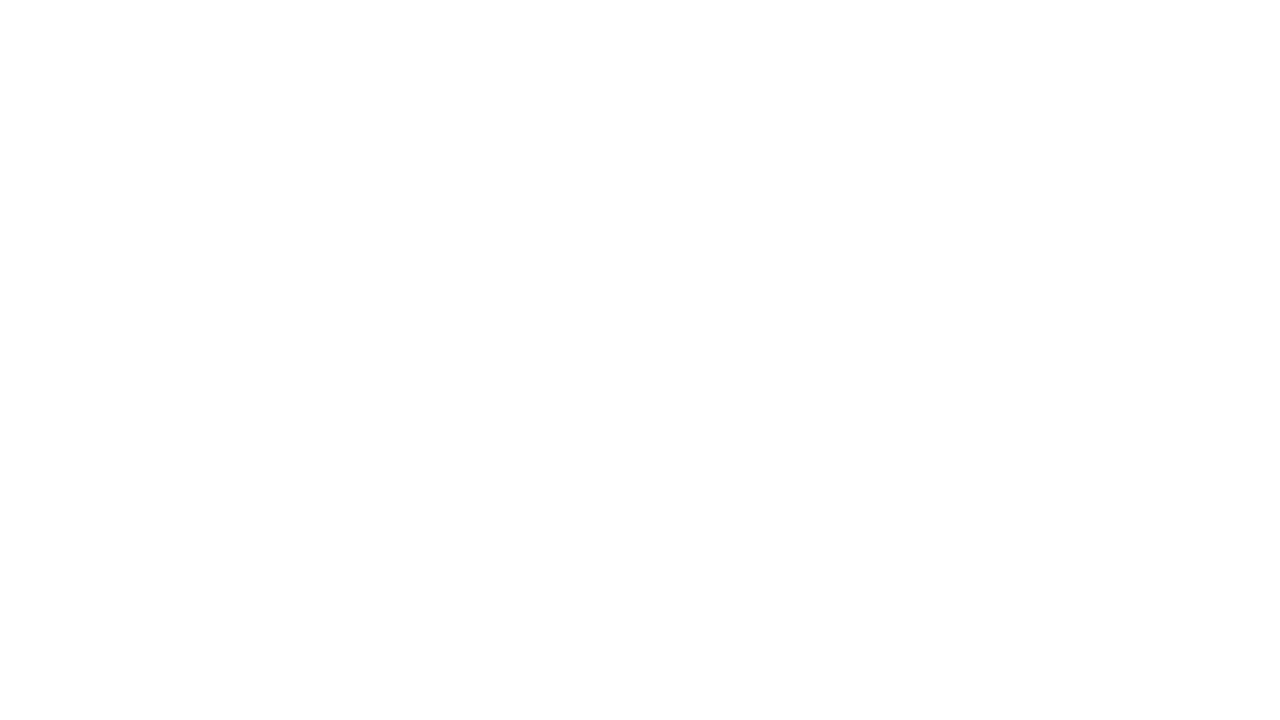

Waited 1 second after scroll
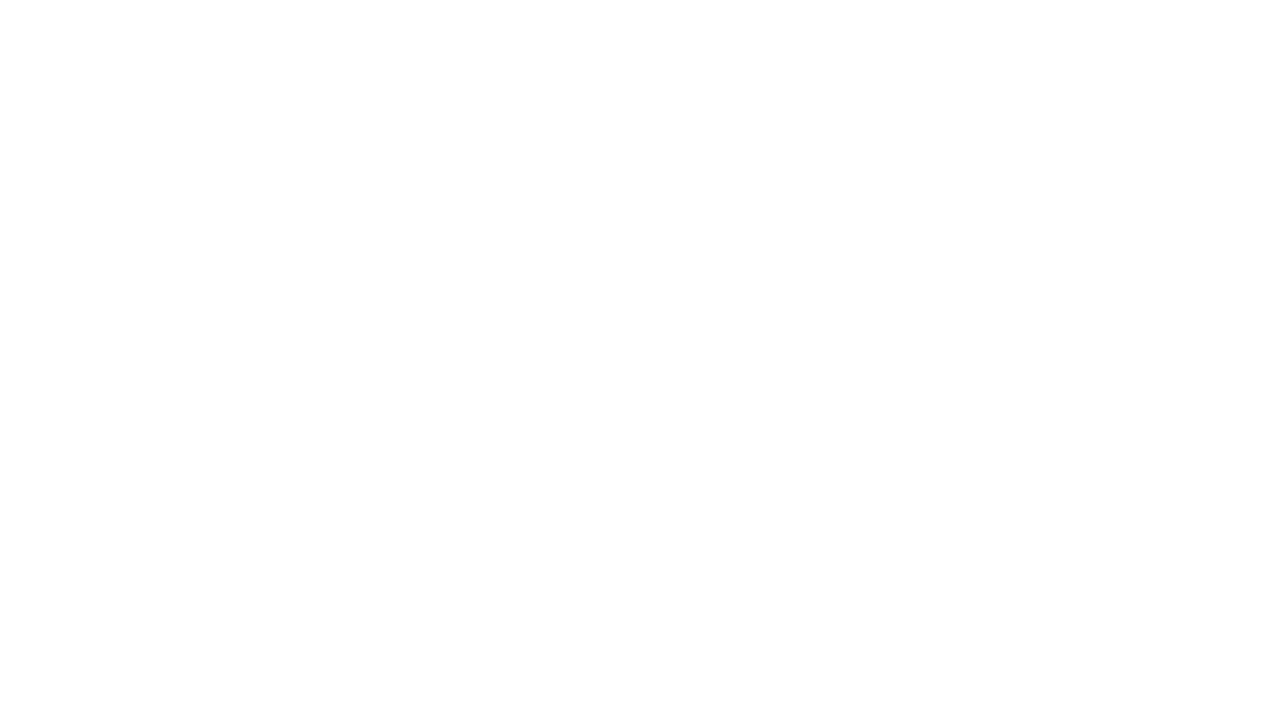

Scrolled down by 100px (iteration 3)
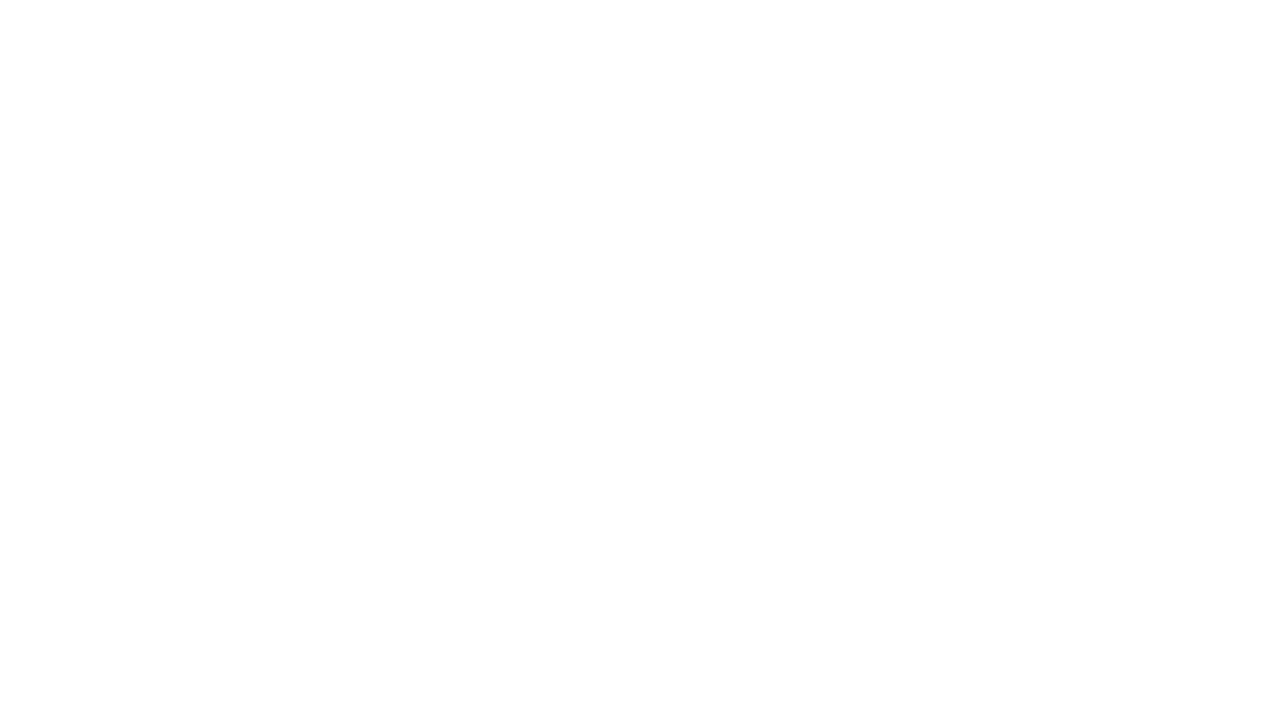

Waited 1 second after scroll
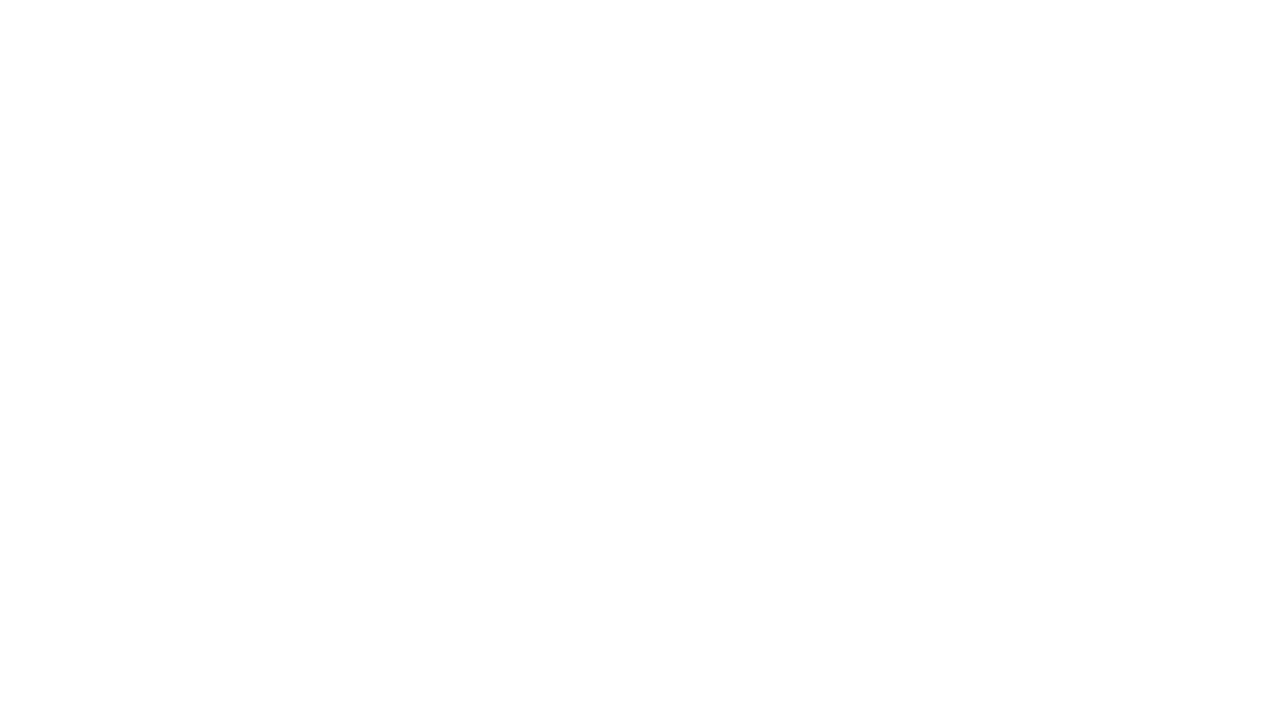

Scrolled down by 100px (iteration 4)
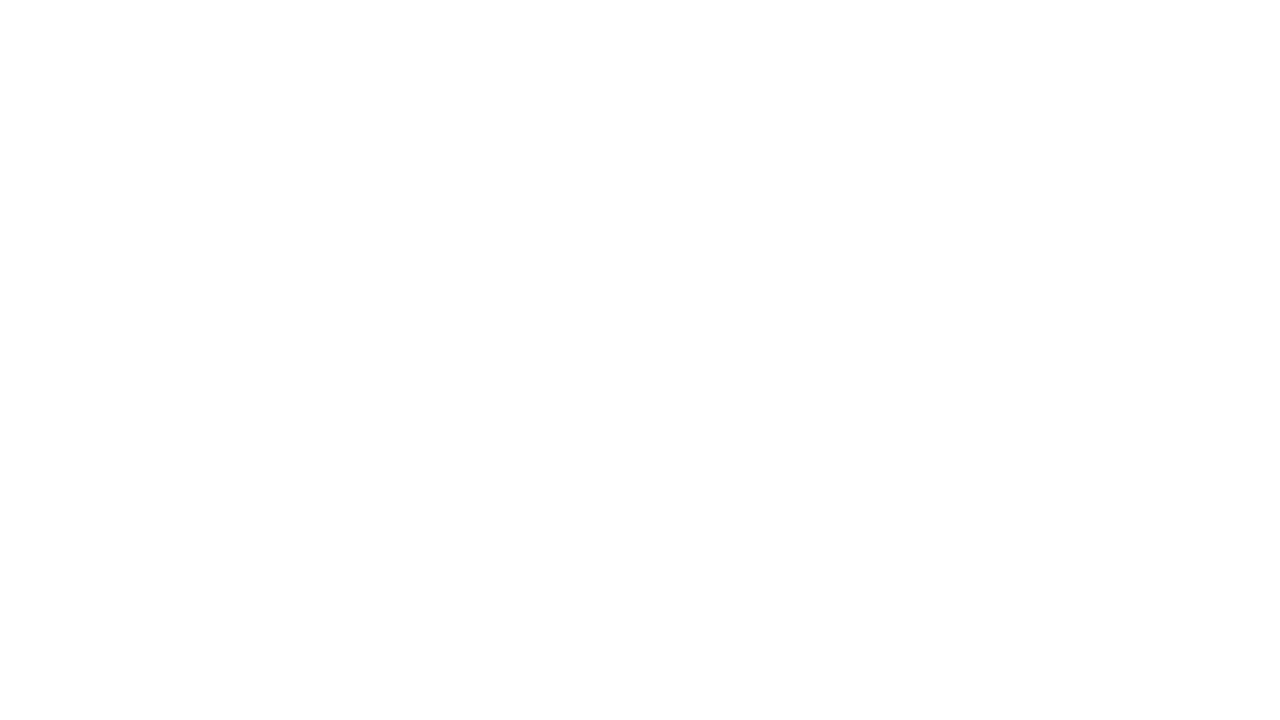

Waited 1 second after scroll
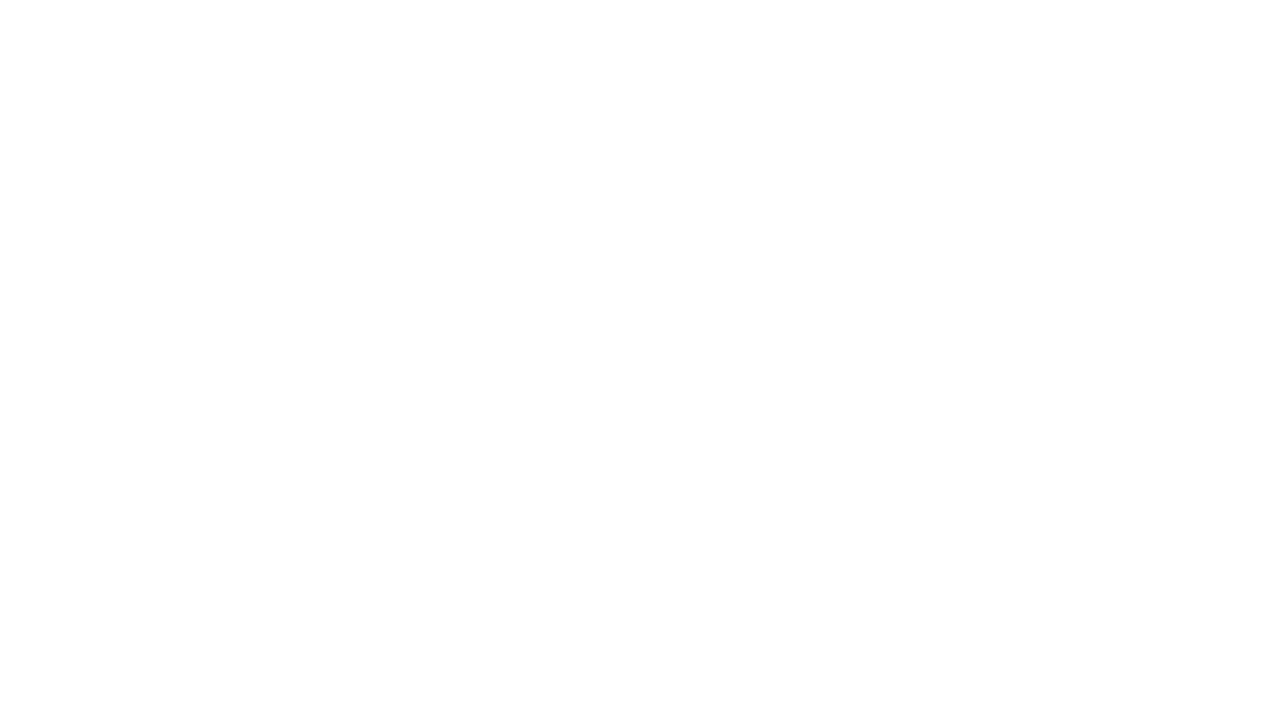

Scrolled down by 100px (iteration 5)
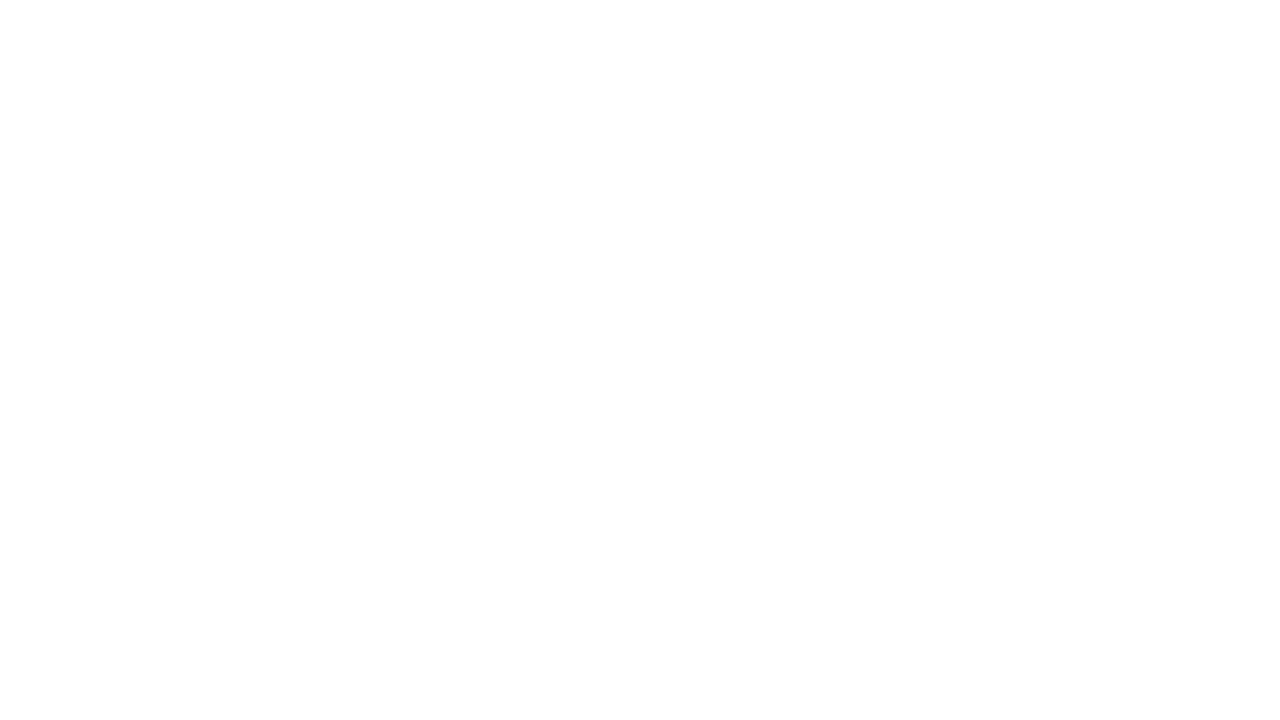

Waited 1 second after scroll
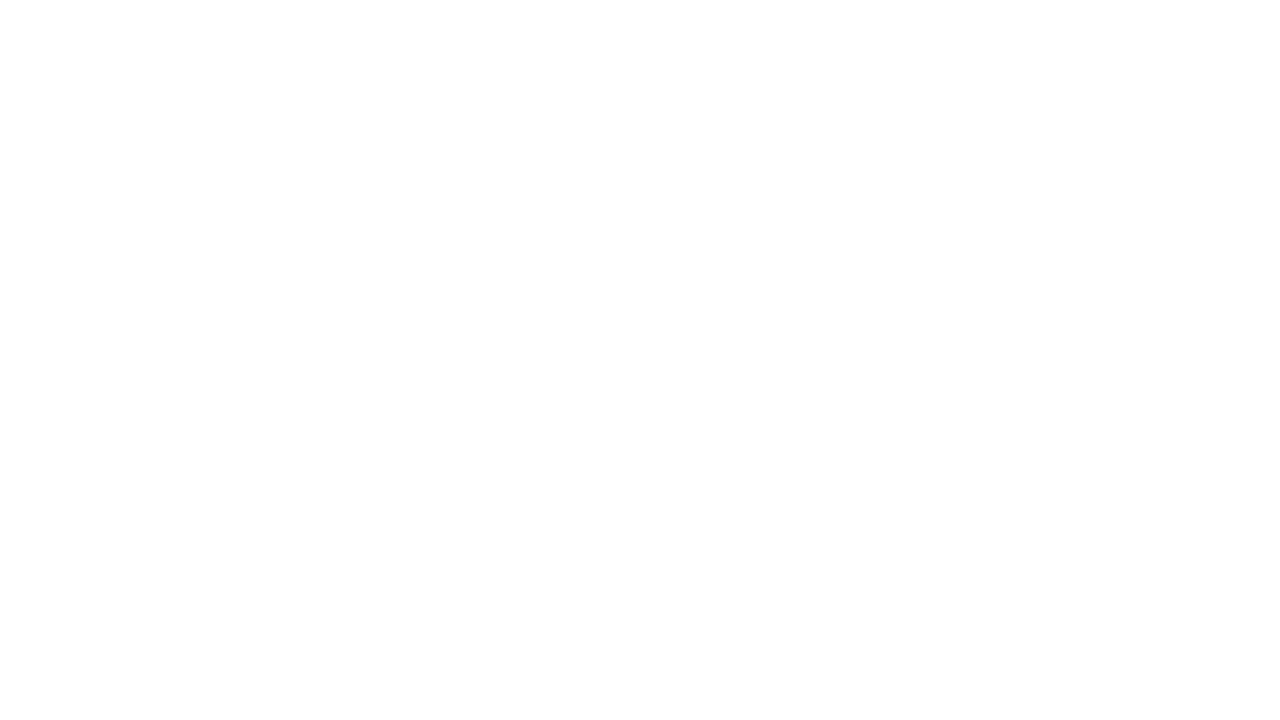

Scrolled down by 100px (iteration 6)
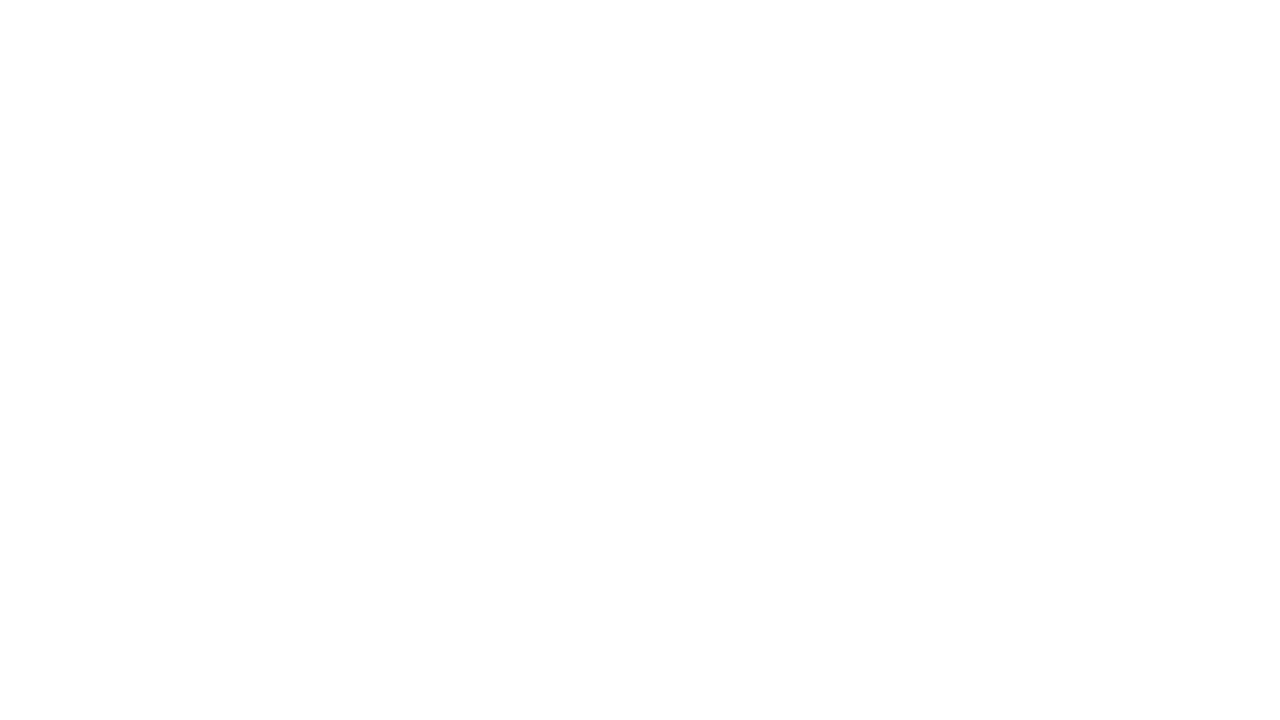

Waited 1 second after scroll
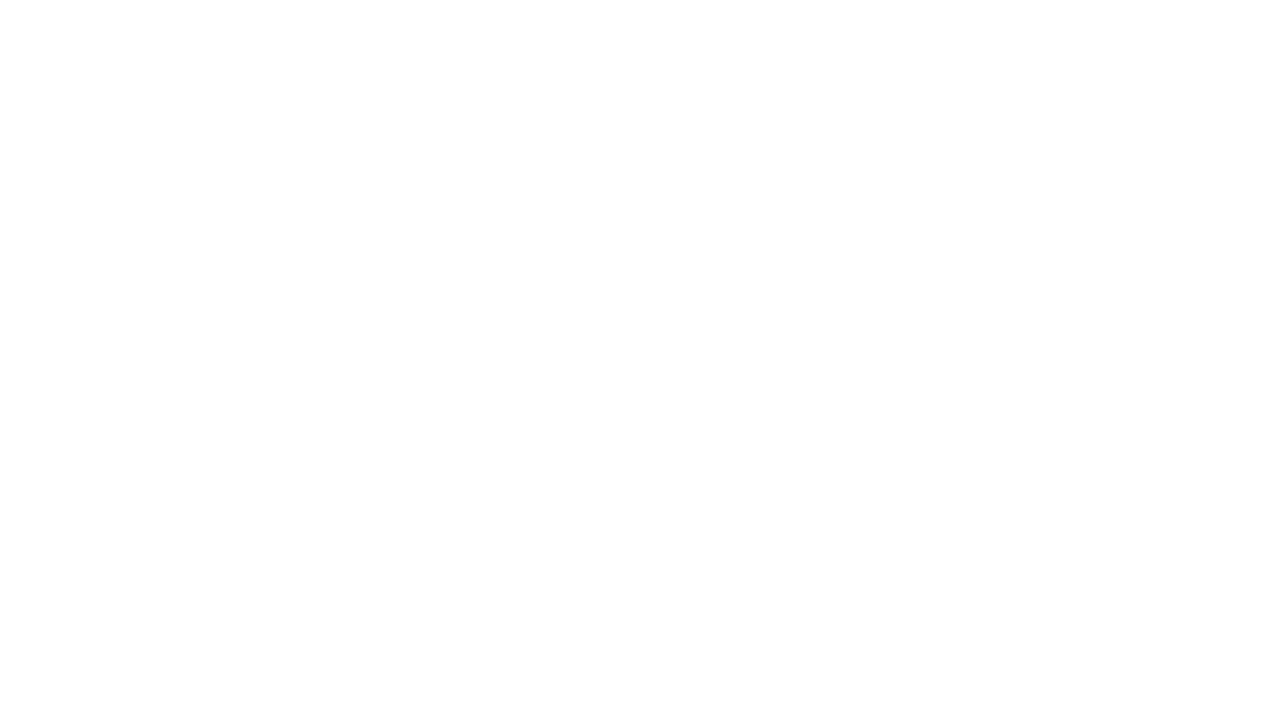

Scrolled down by 100px (iteration 7)
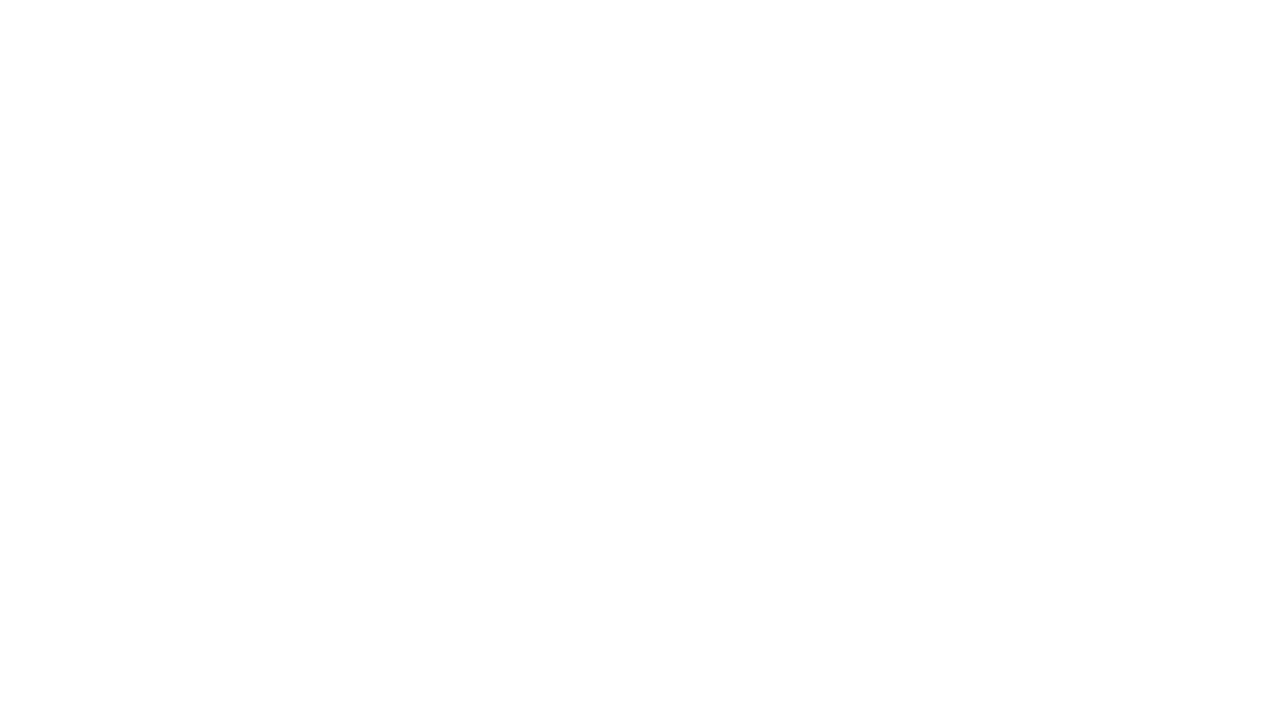

Waited 1 second after scroll
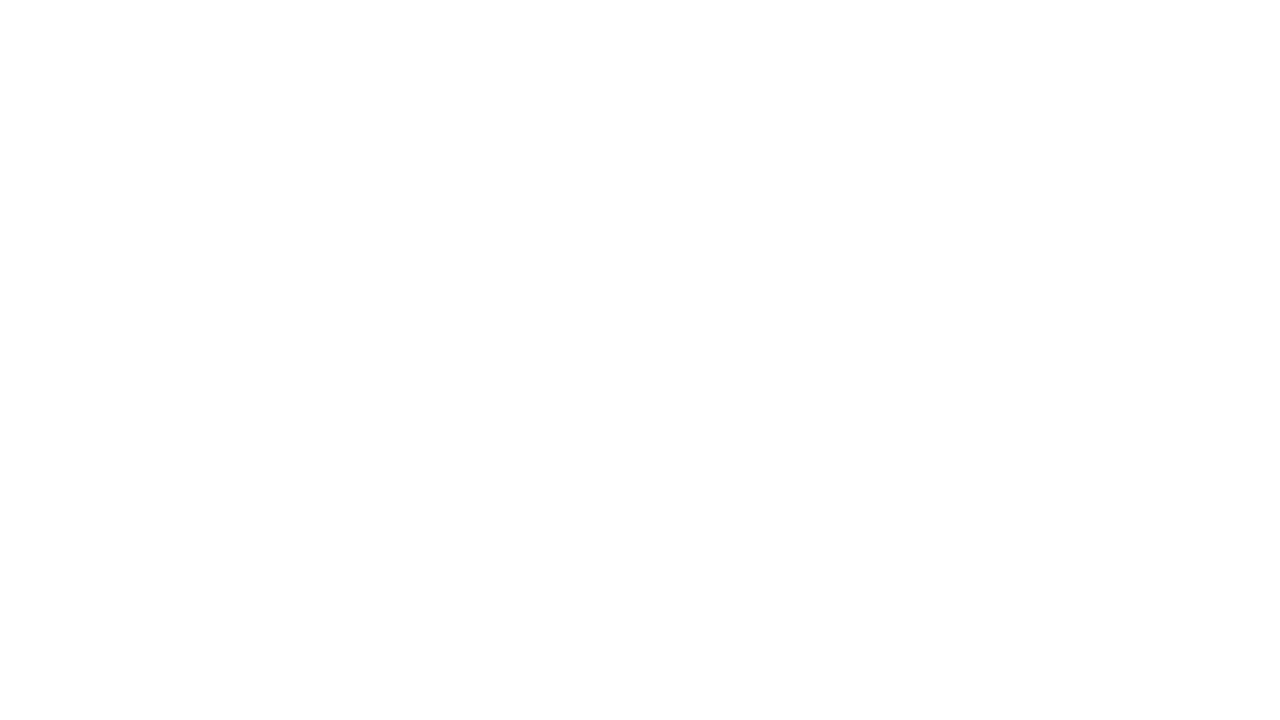

Scrolled down by 100px (iteration 8)
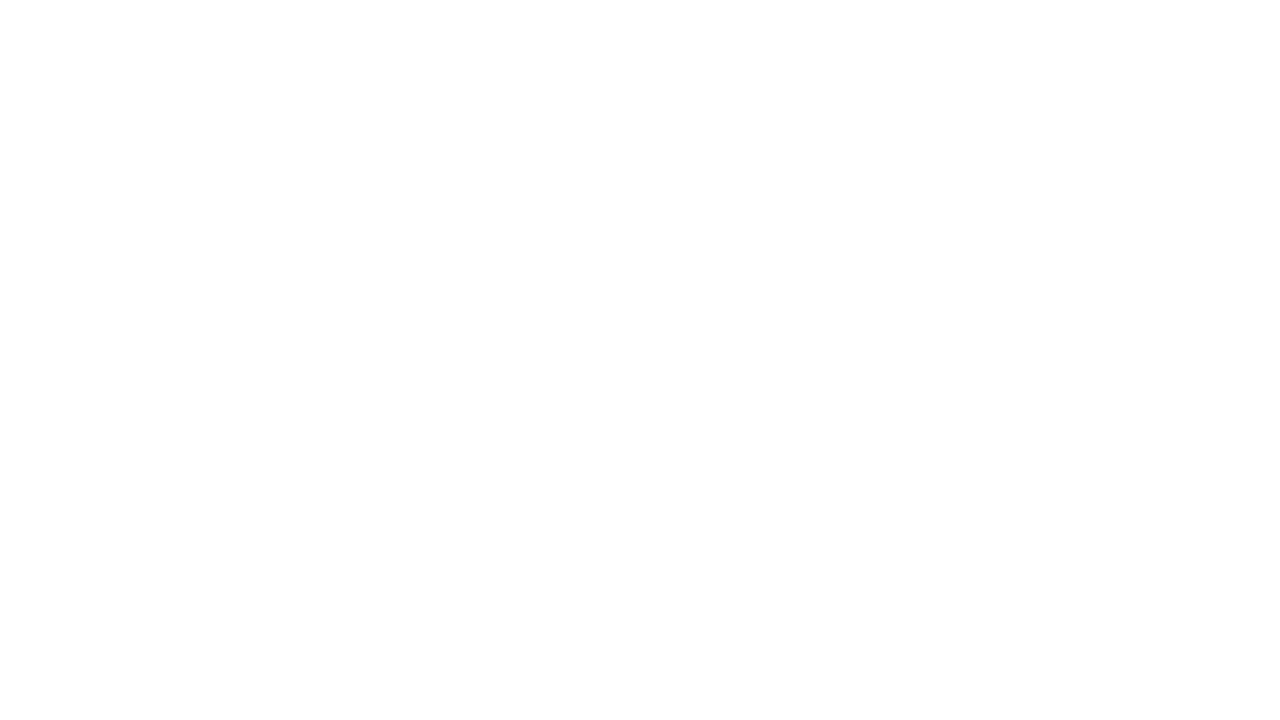

Waited 1 second after scroll
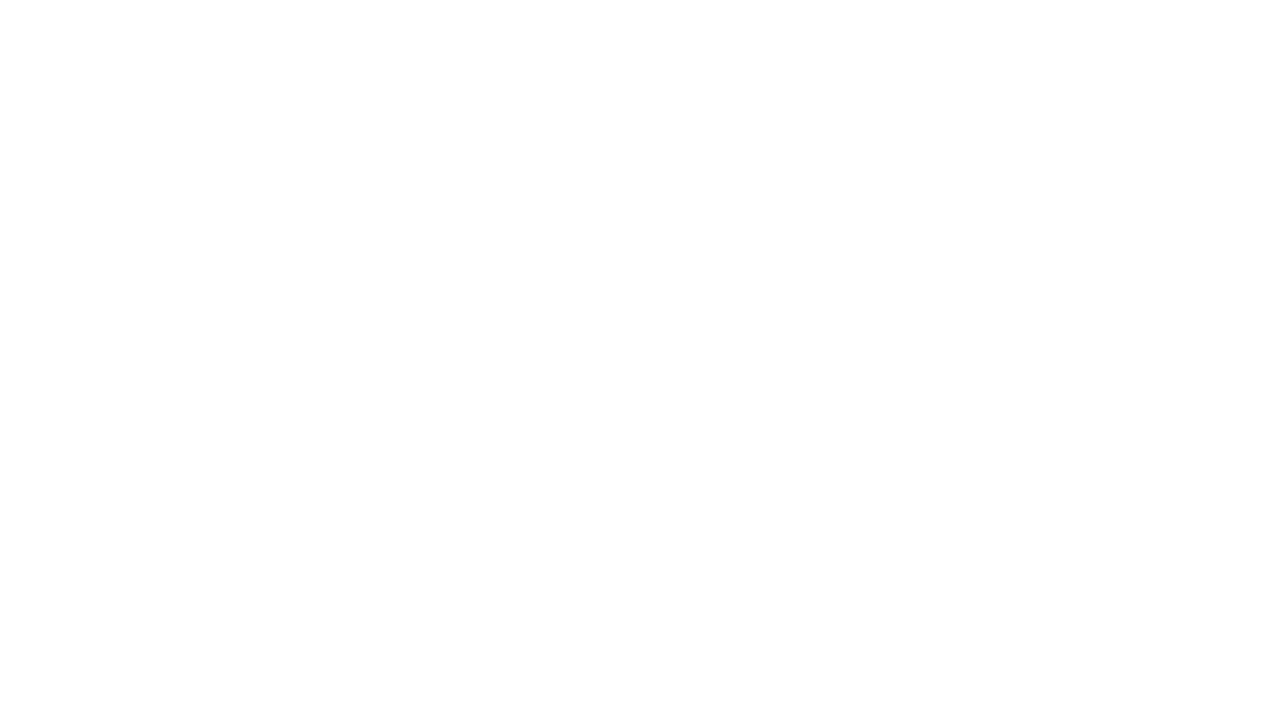

Scrolled down by 100px (iteration 9)
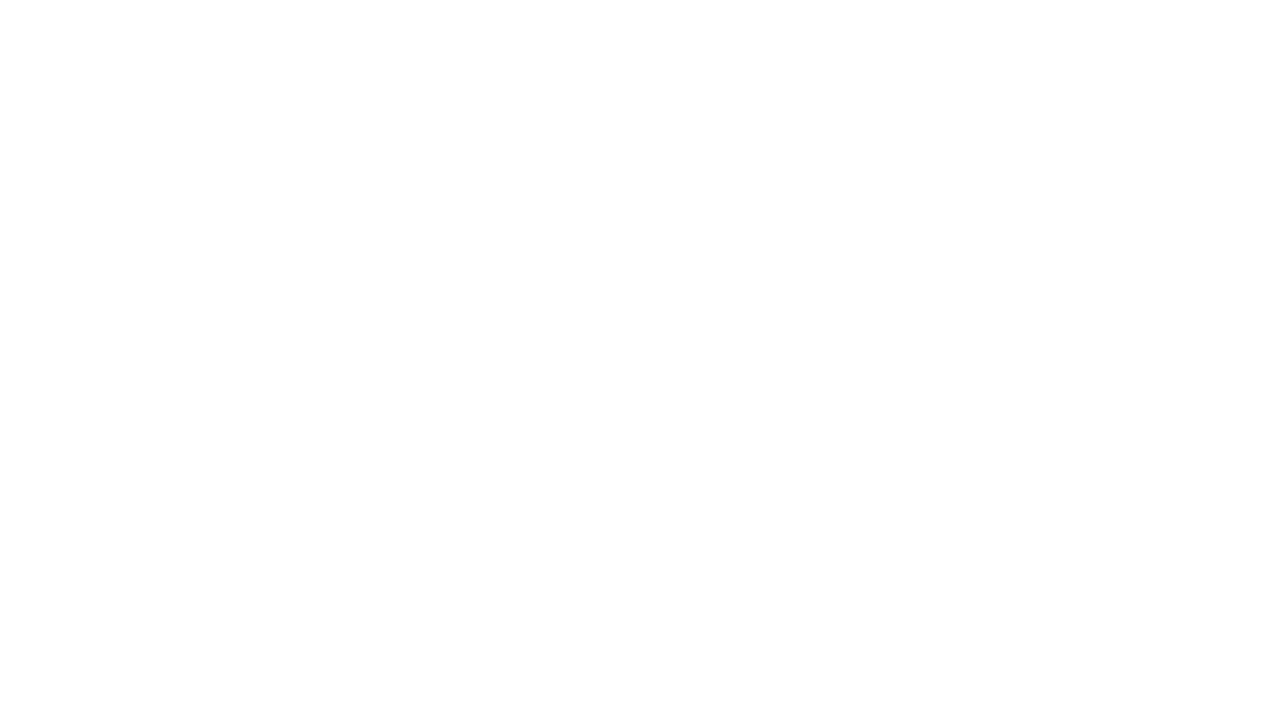

Waited 1 second after scroll
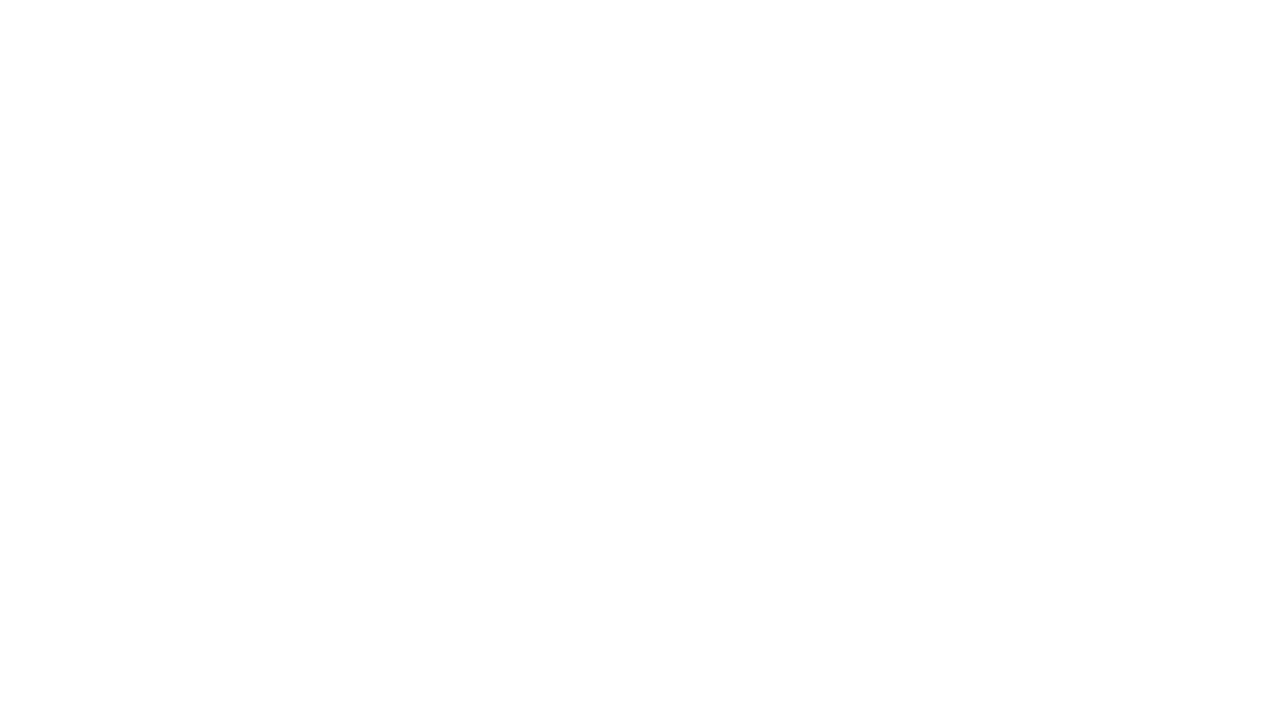

Scrolled down by 100px (iteration 10)
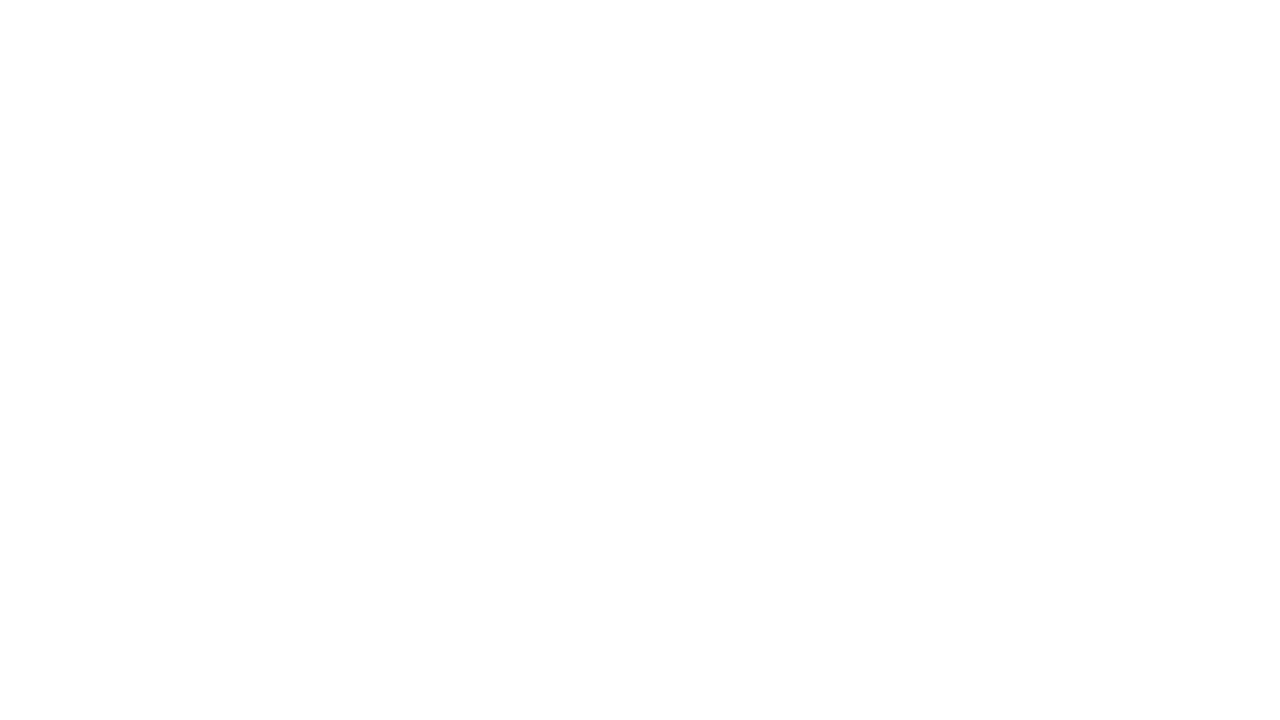

Waited 1 second after scroll
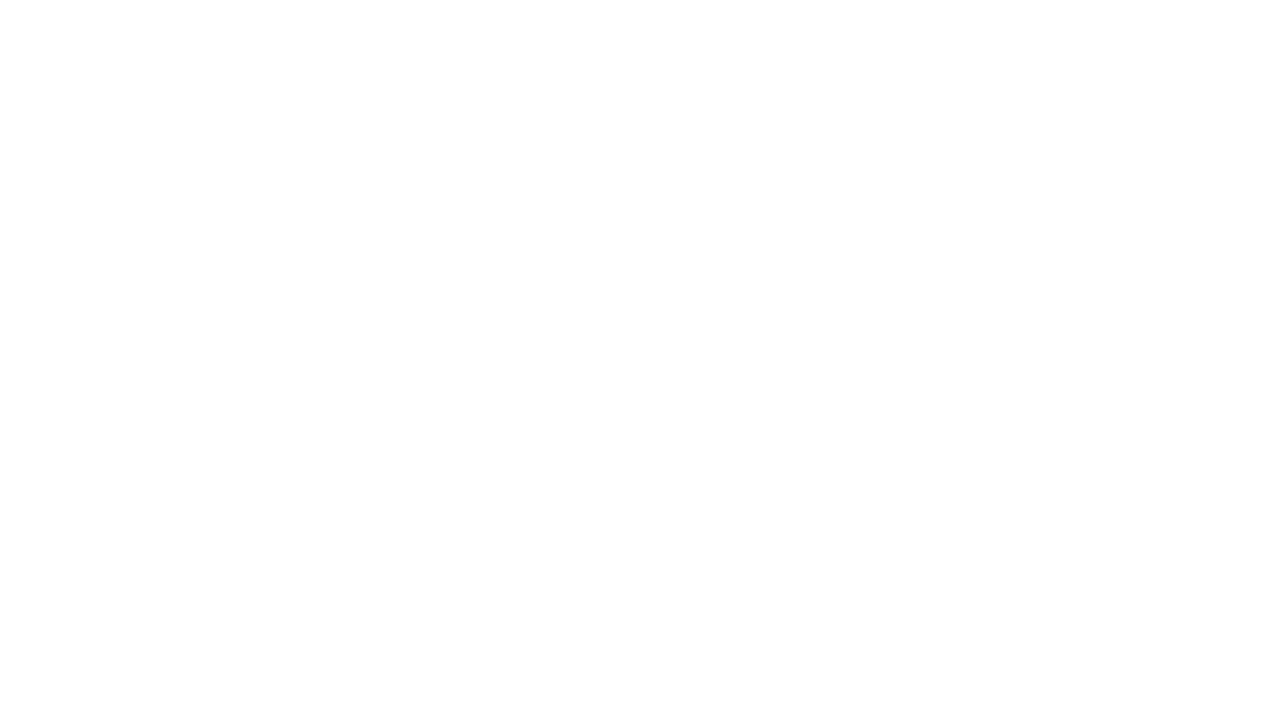

Scrolled down by 100px (iteration 11)
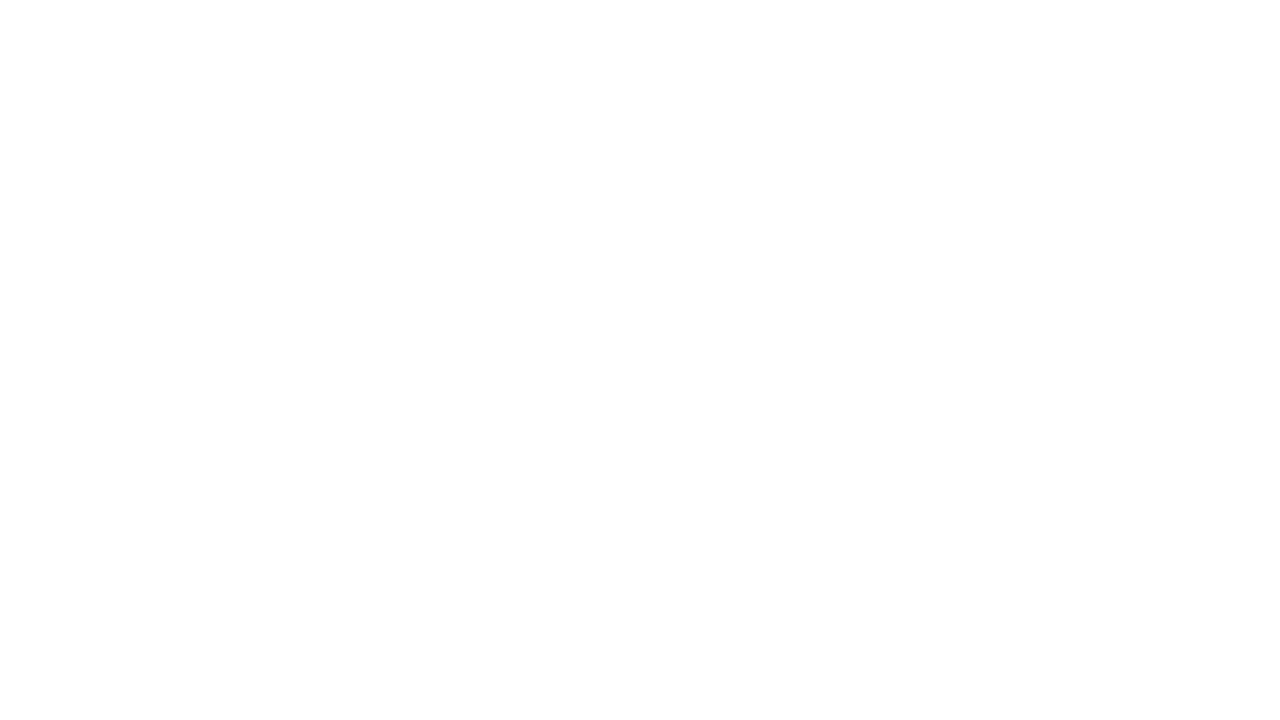

Waited 1 second after scroll
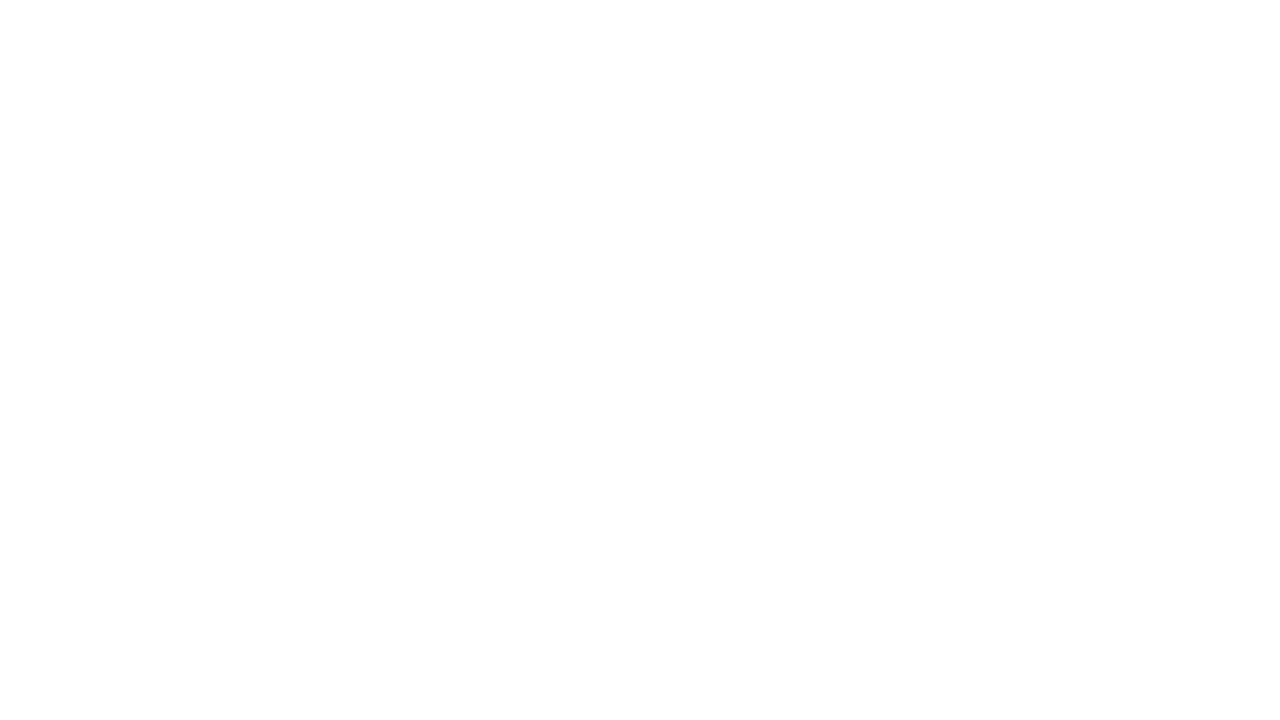

Scrolled down by 100px (iteration 12)
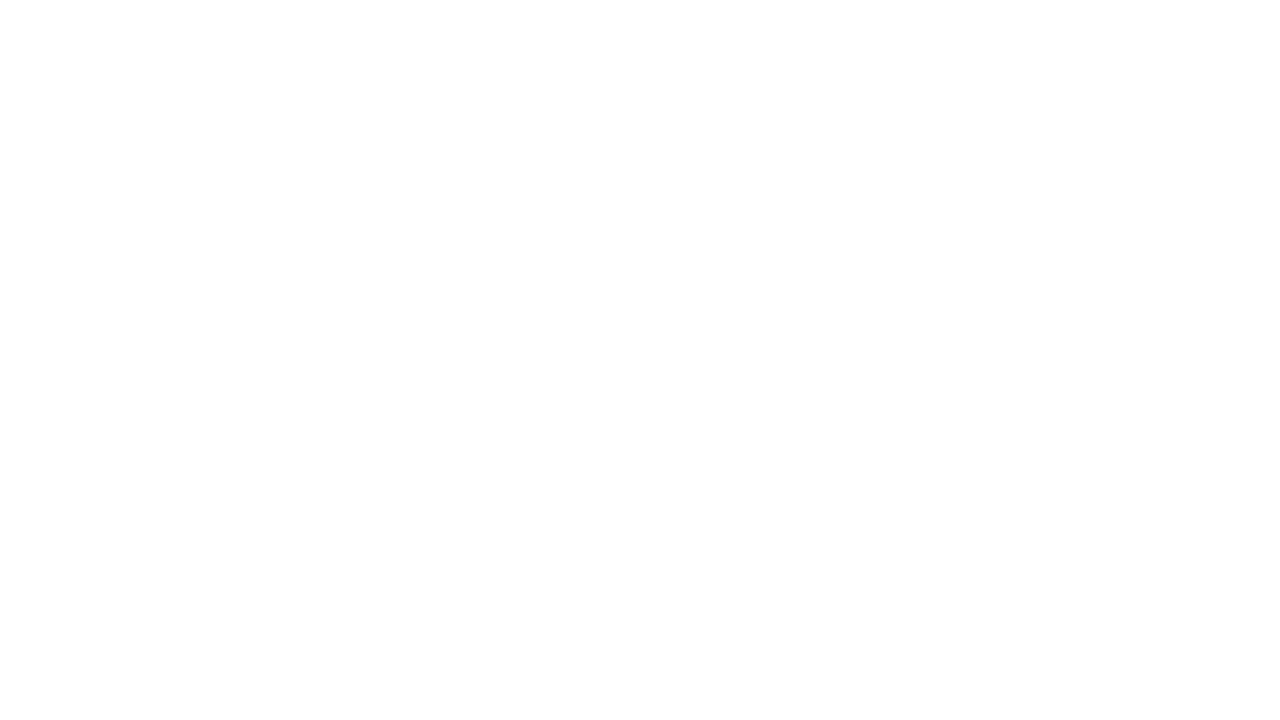

Waited 1 second after scroll
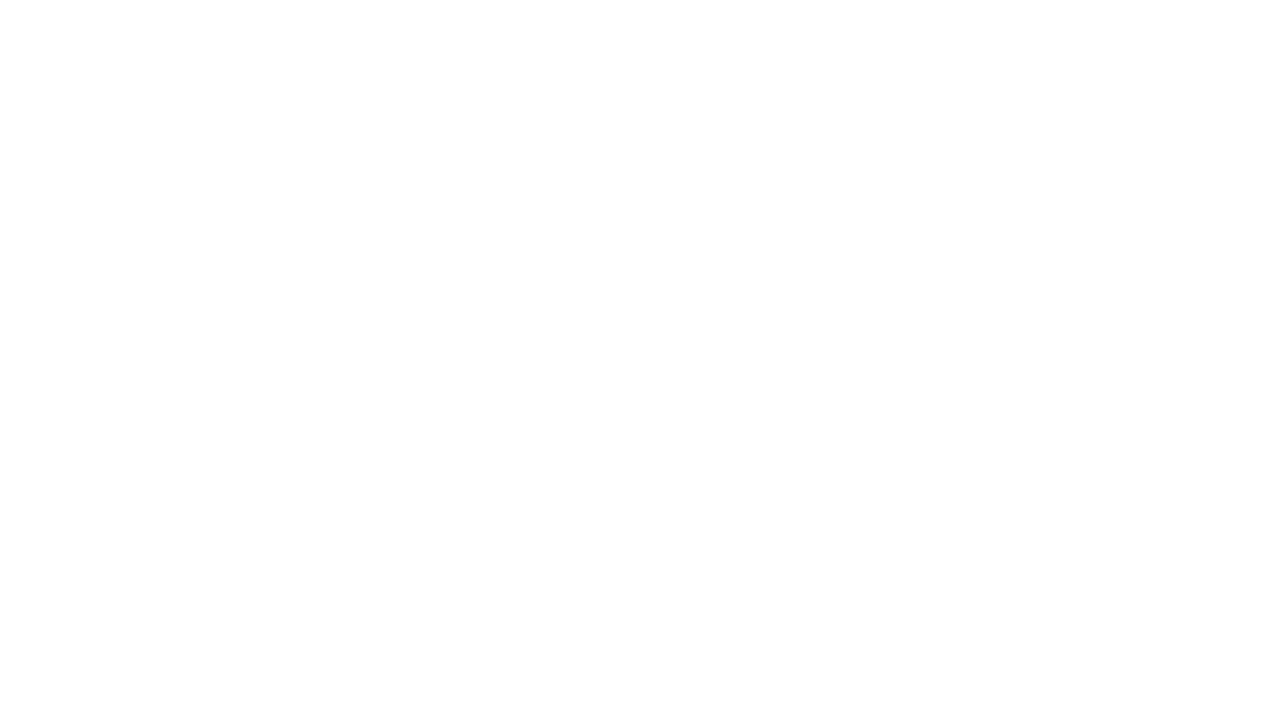

Scrolled down by 100px (iteration 13)
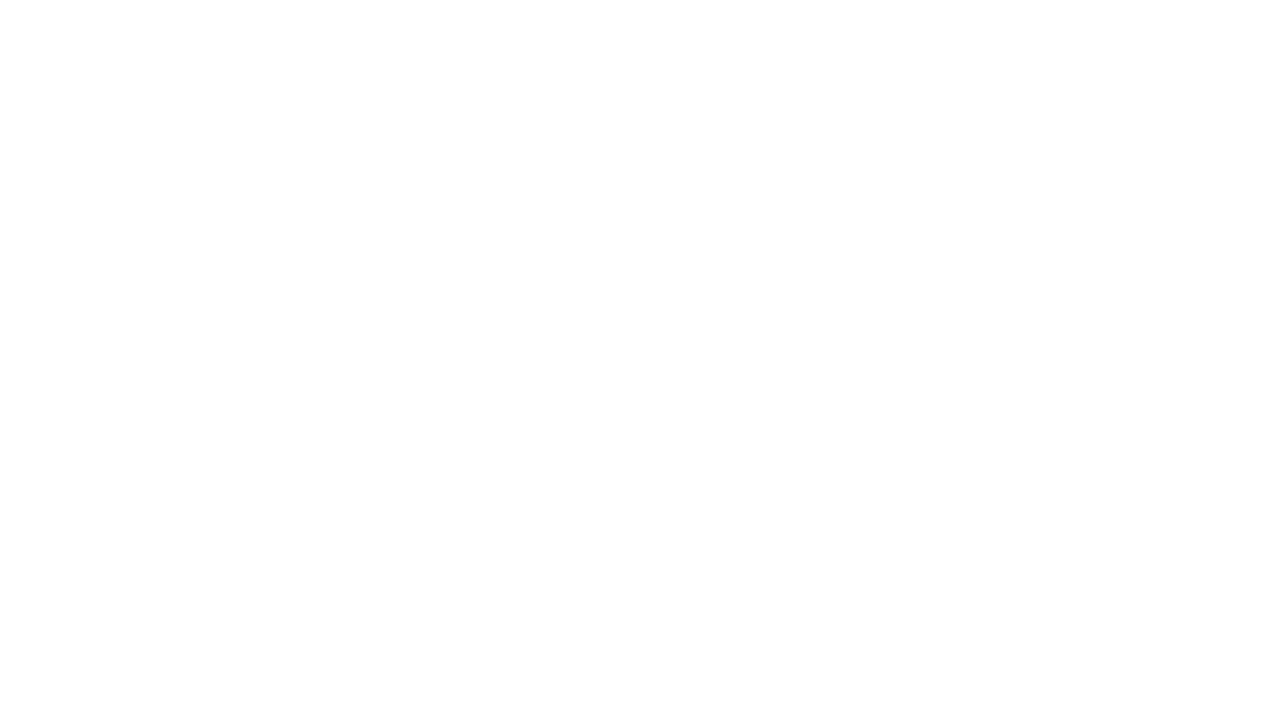

Waited 1 second after scroll
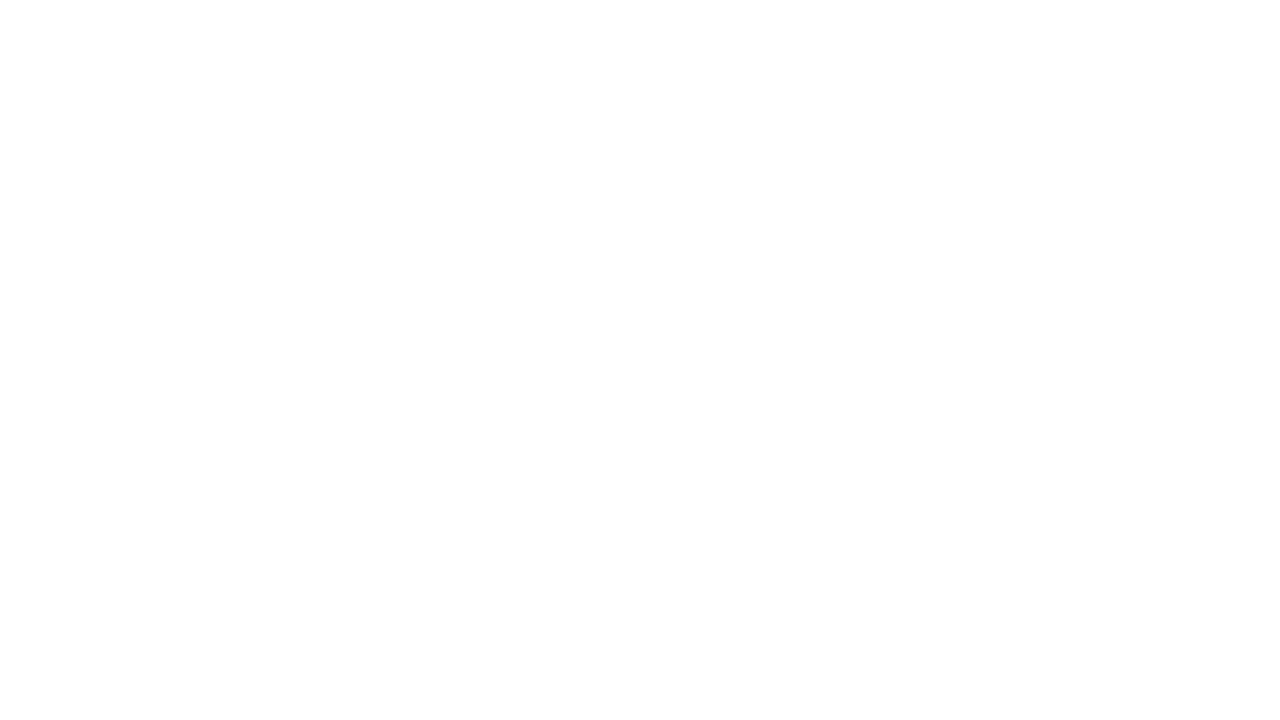

Scrolled down by 100px (iteration 14)
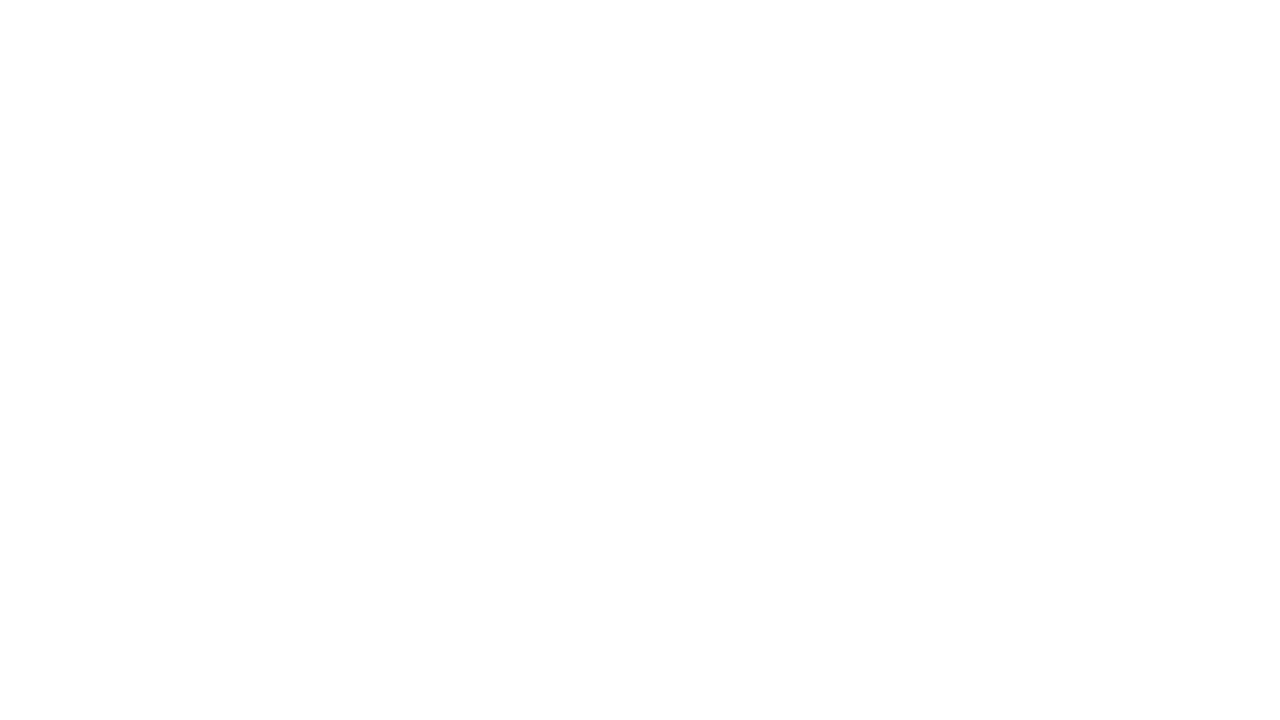

Waited 1 second after scroll
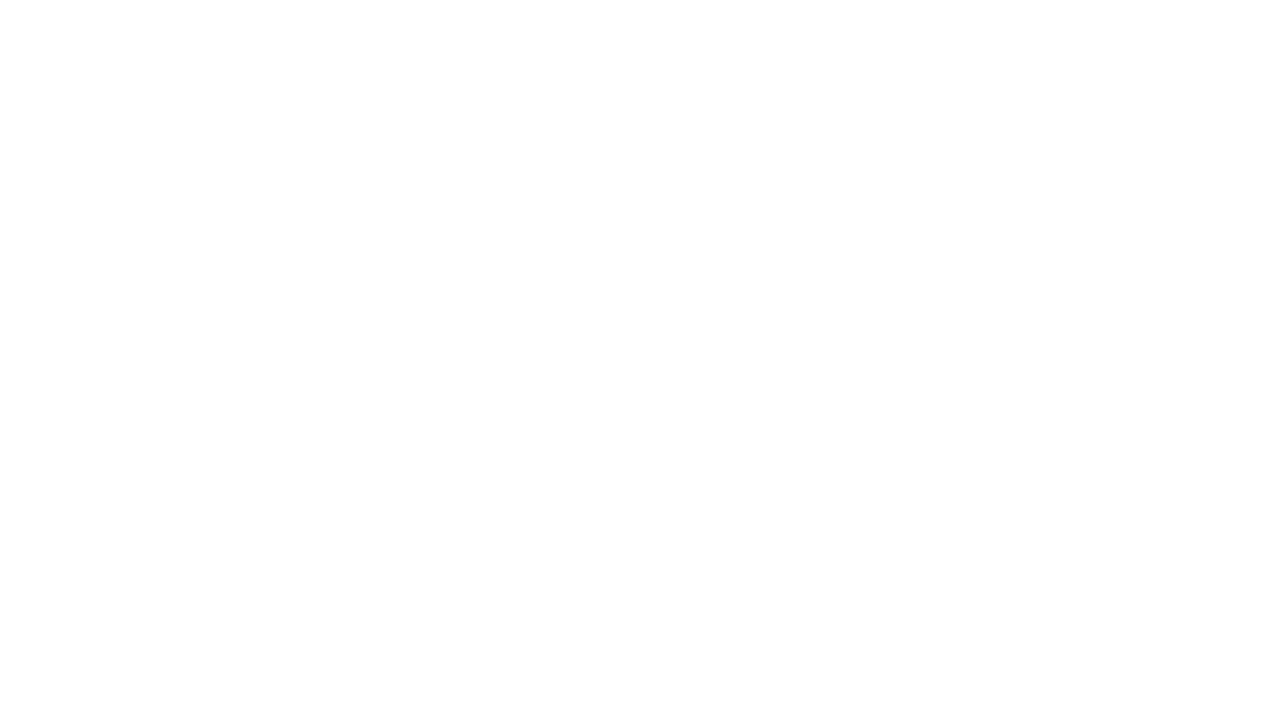

Scrolled down by 100px (iteration 15)
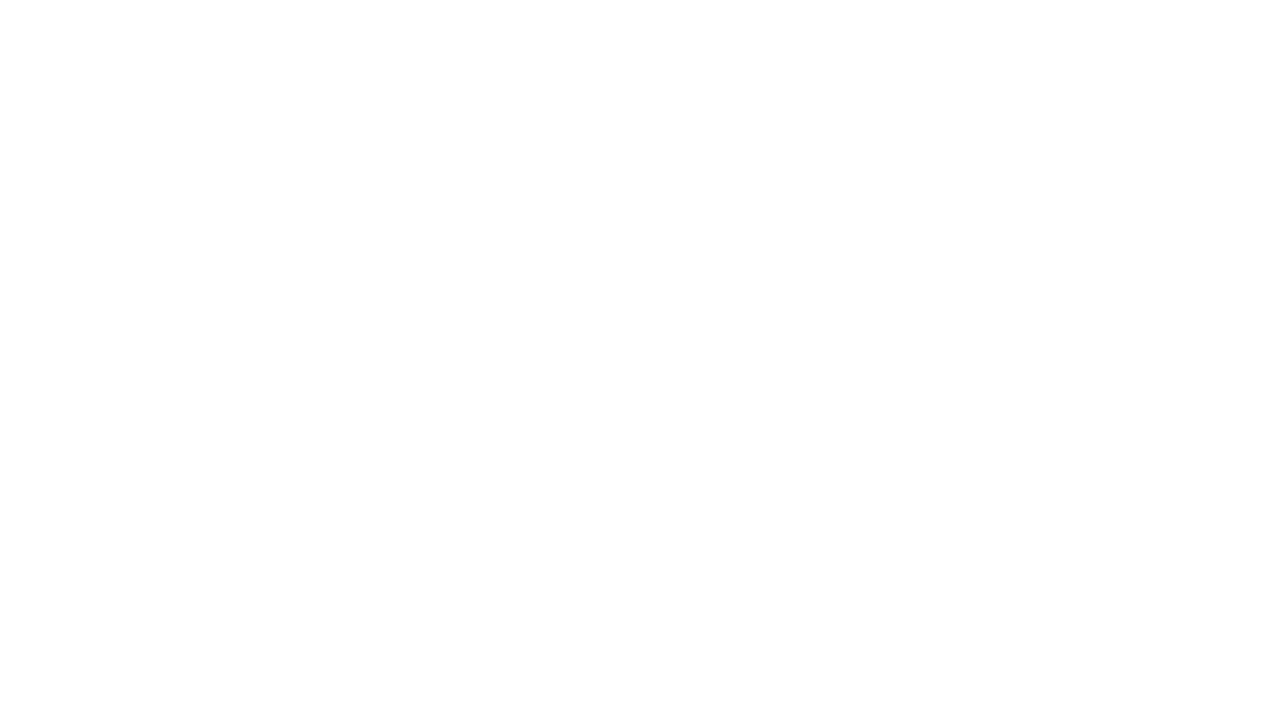

Waited 1 second after scroll
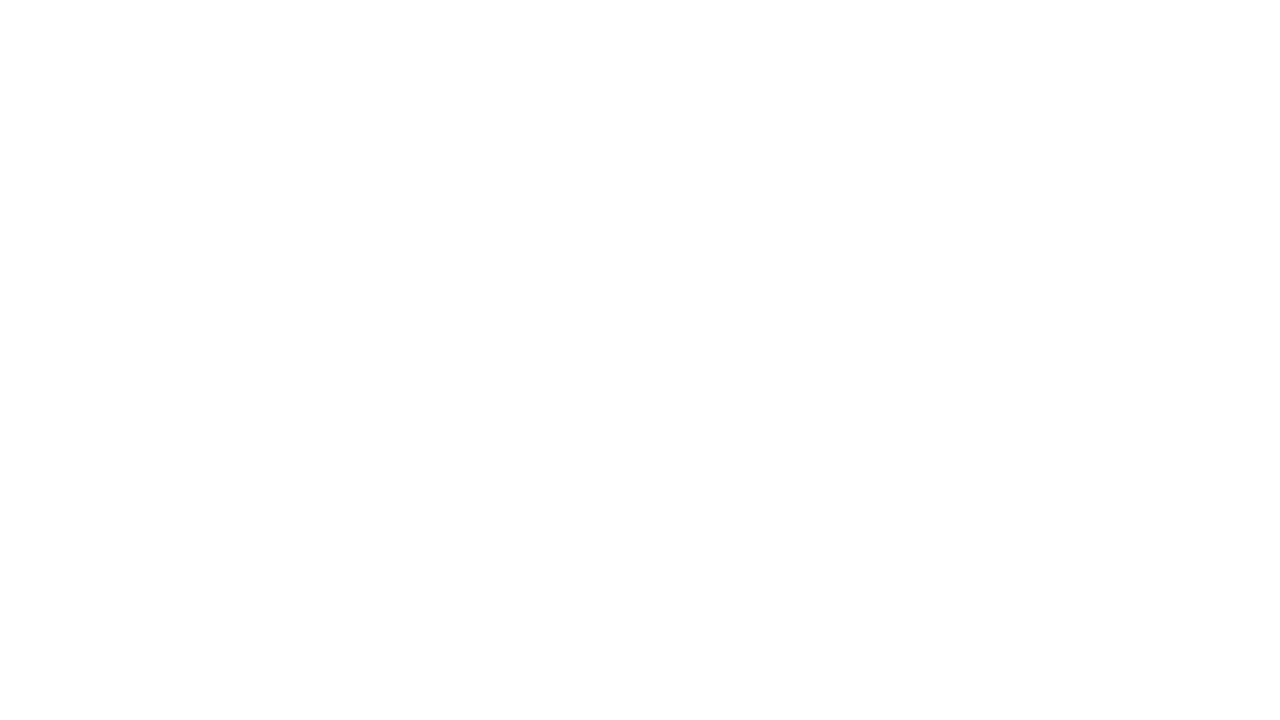

Scrolled down by 100px (iteration 16)
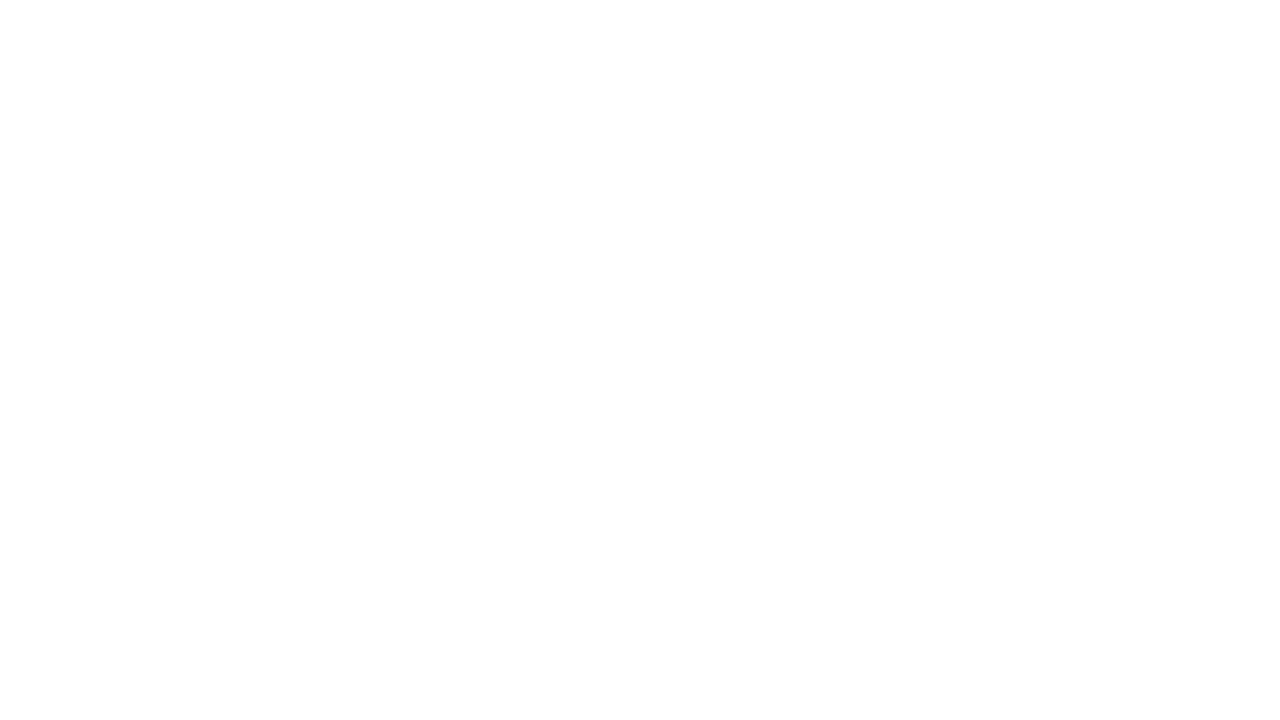

Waited 1 second after scroll
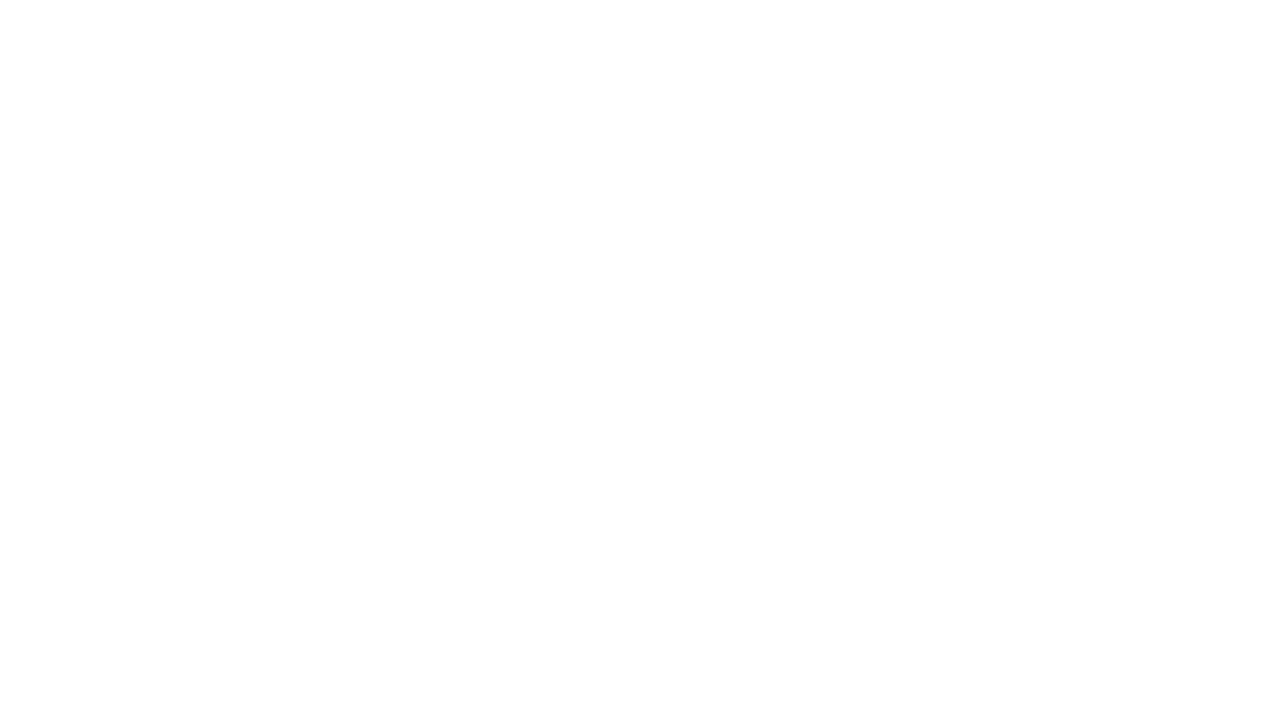

Scrolled down by 100px (iteration 17)
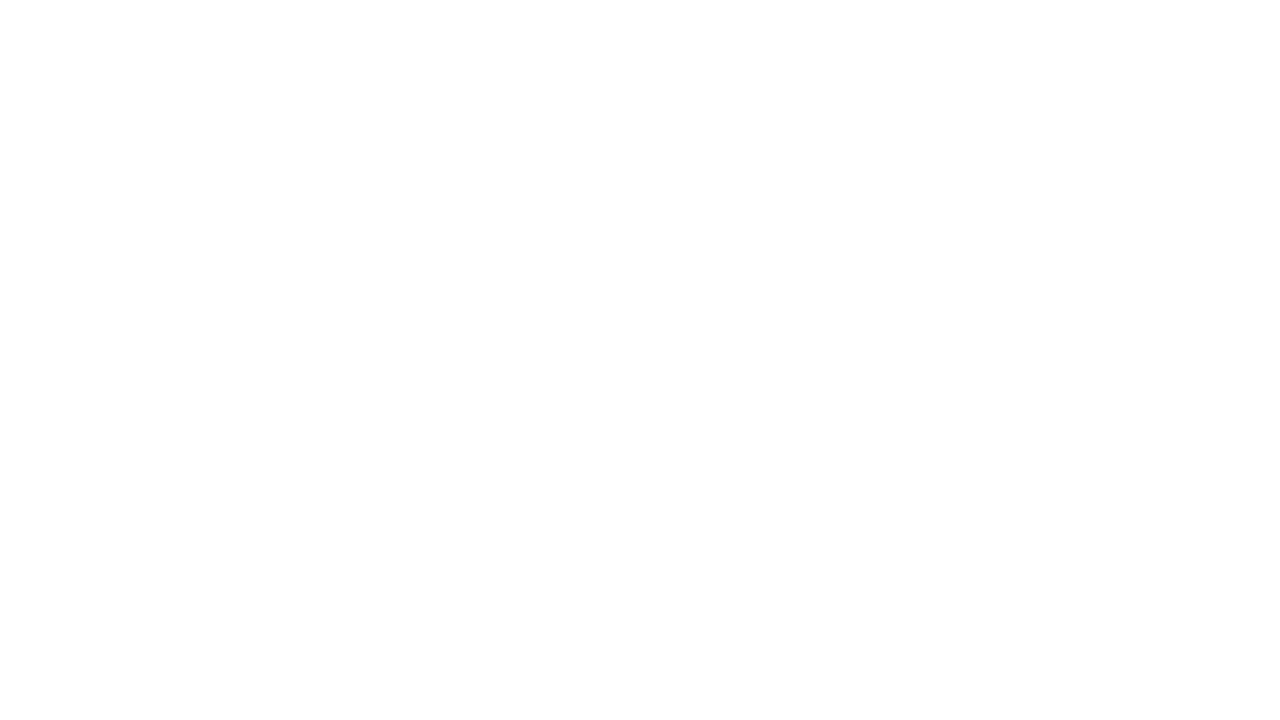

Waited 1 second after scroll
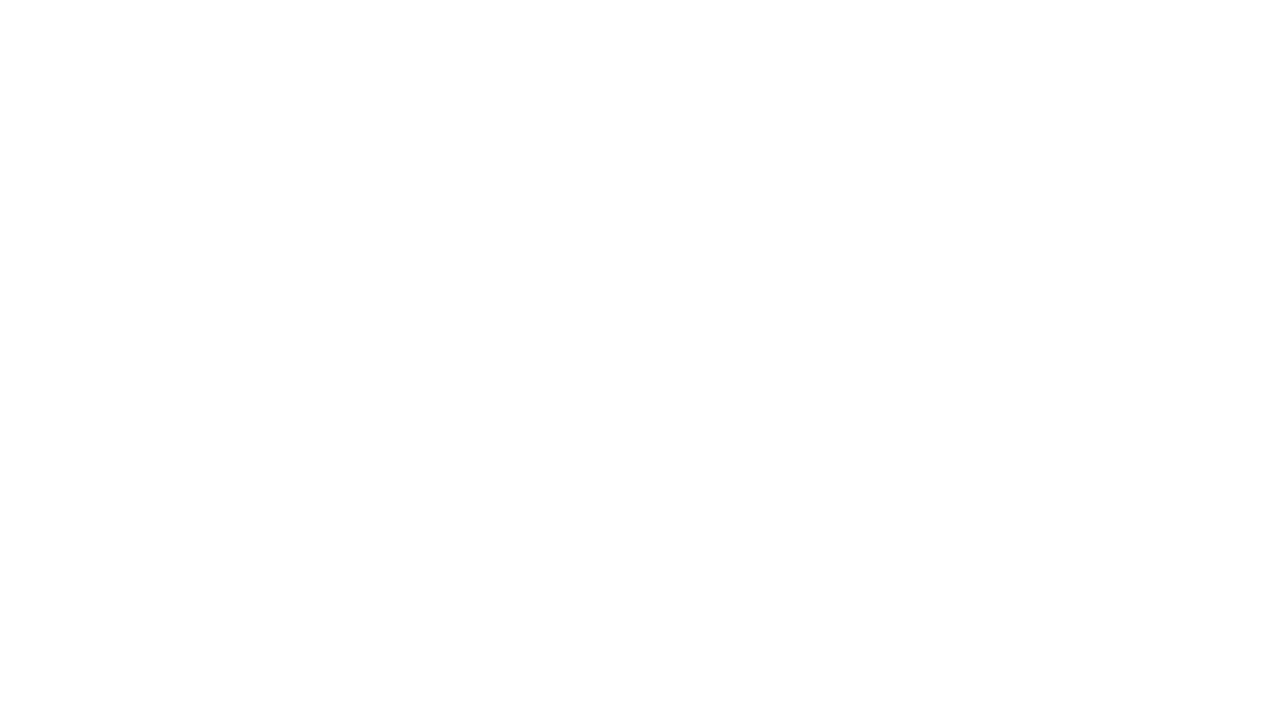

Scrolled down by 100px (iteration 18)
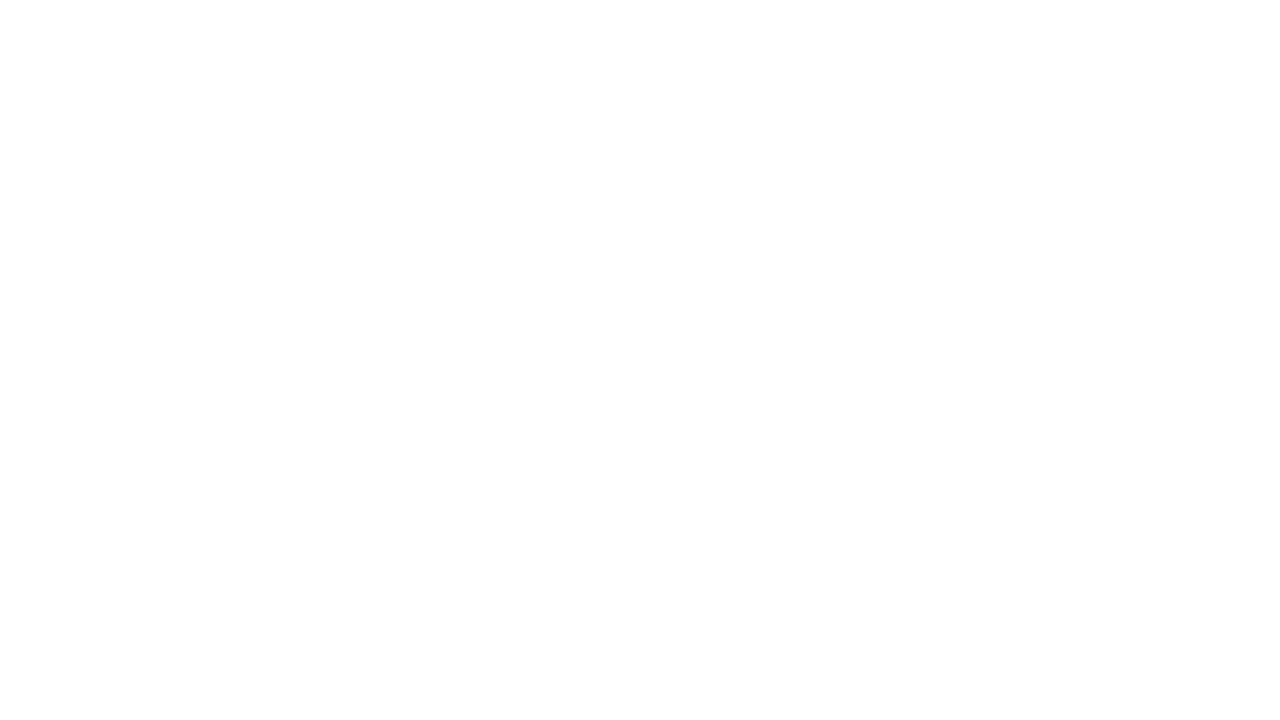

Waited 1 second after scroll
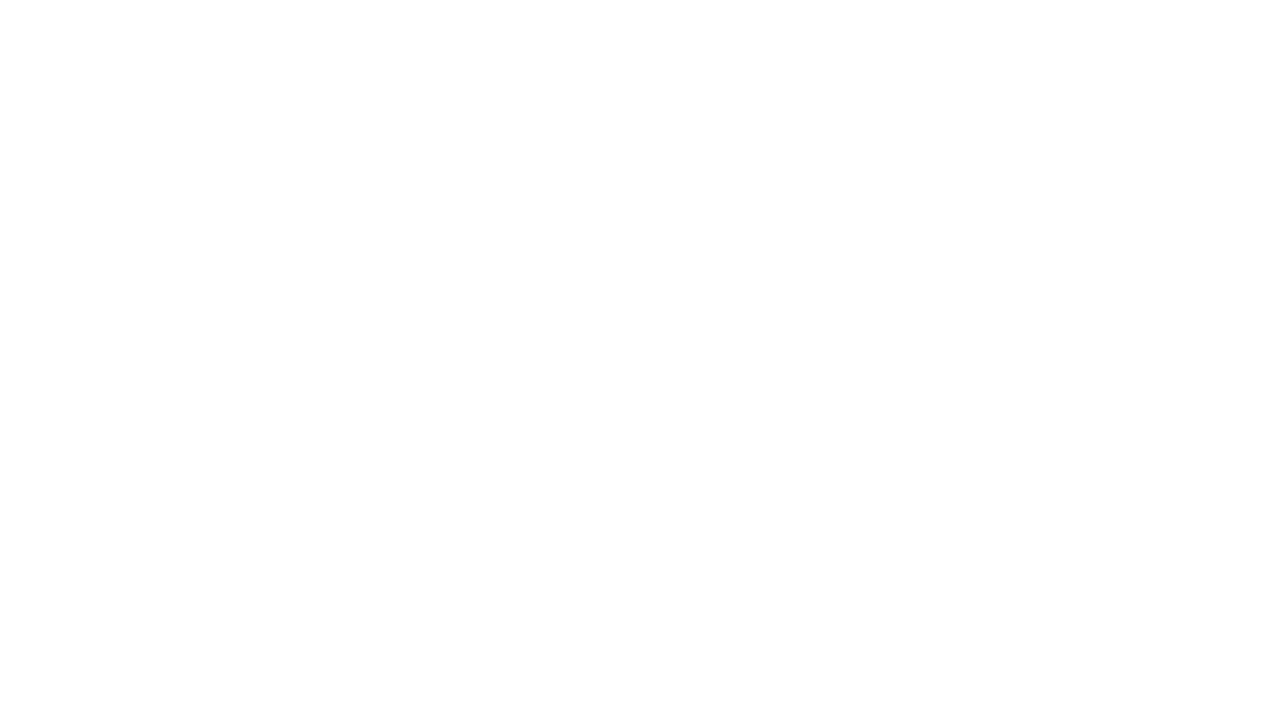

Scrolled down by 100px (iteration 19)
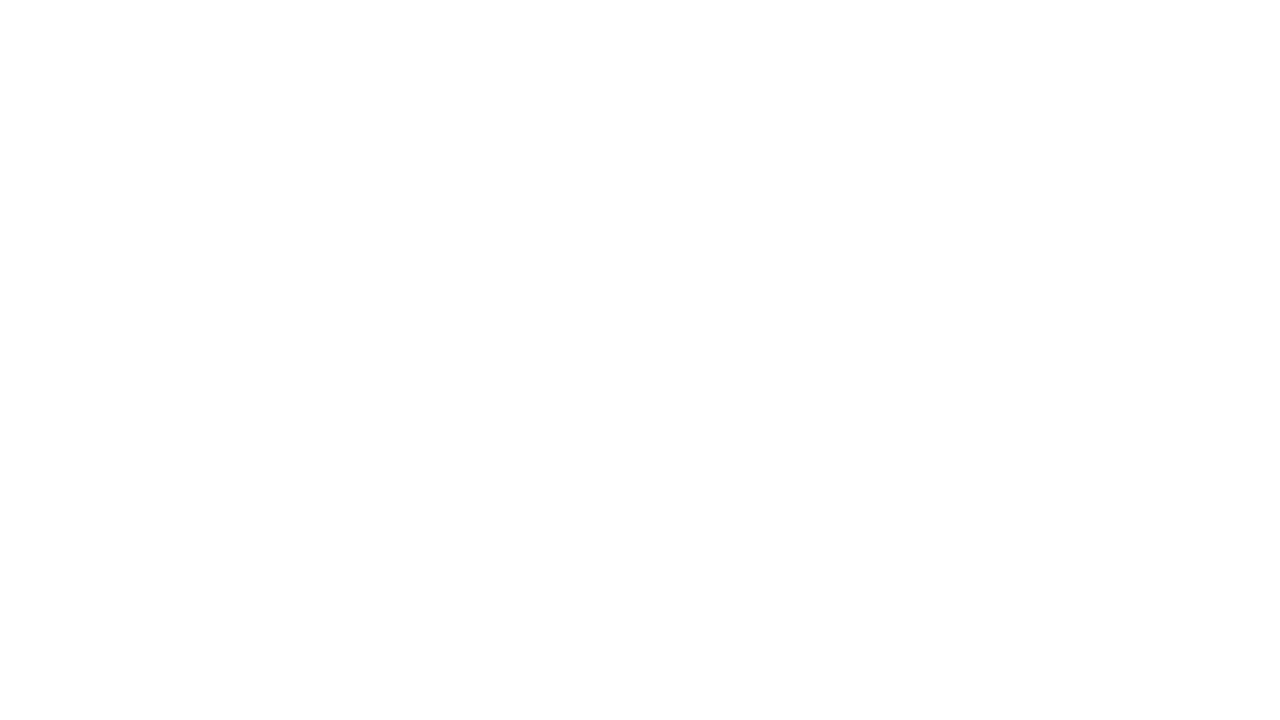

Waited 1 second after scroll
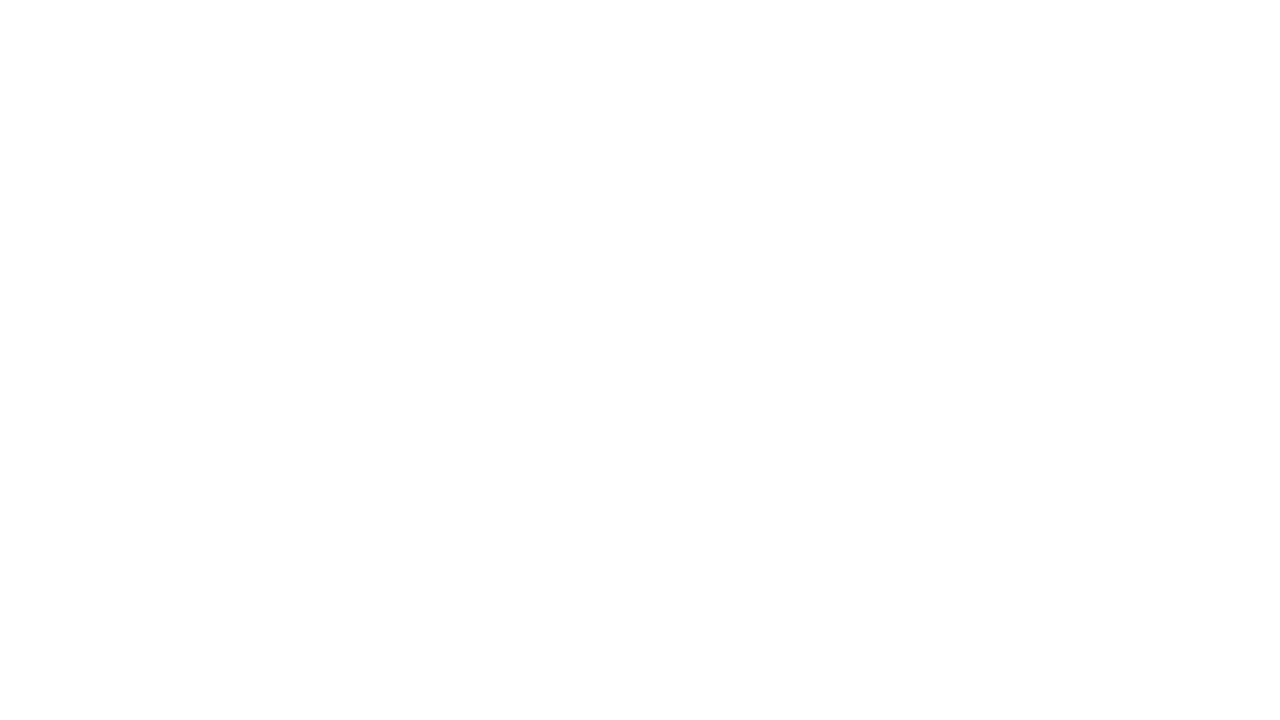

Scrolled down by 100px (iteration 20)
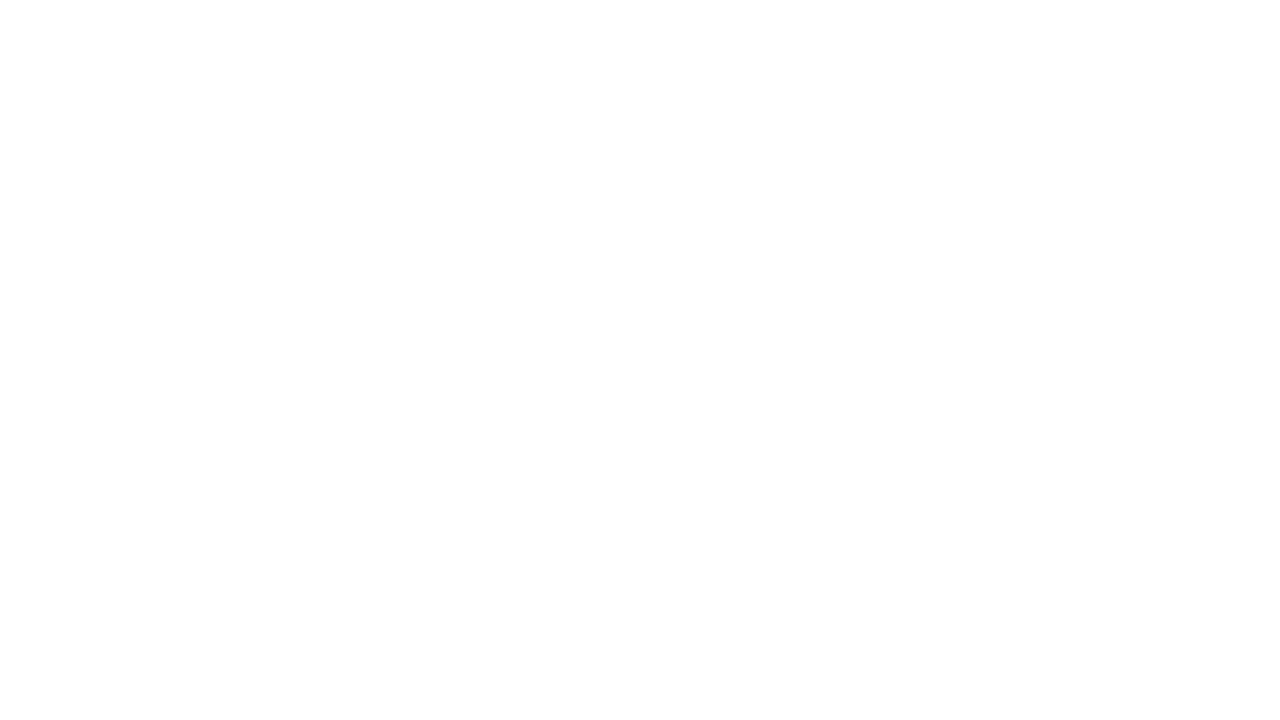

Waited 1 second after scroll
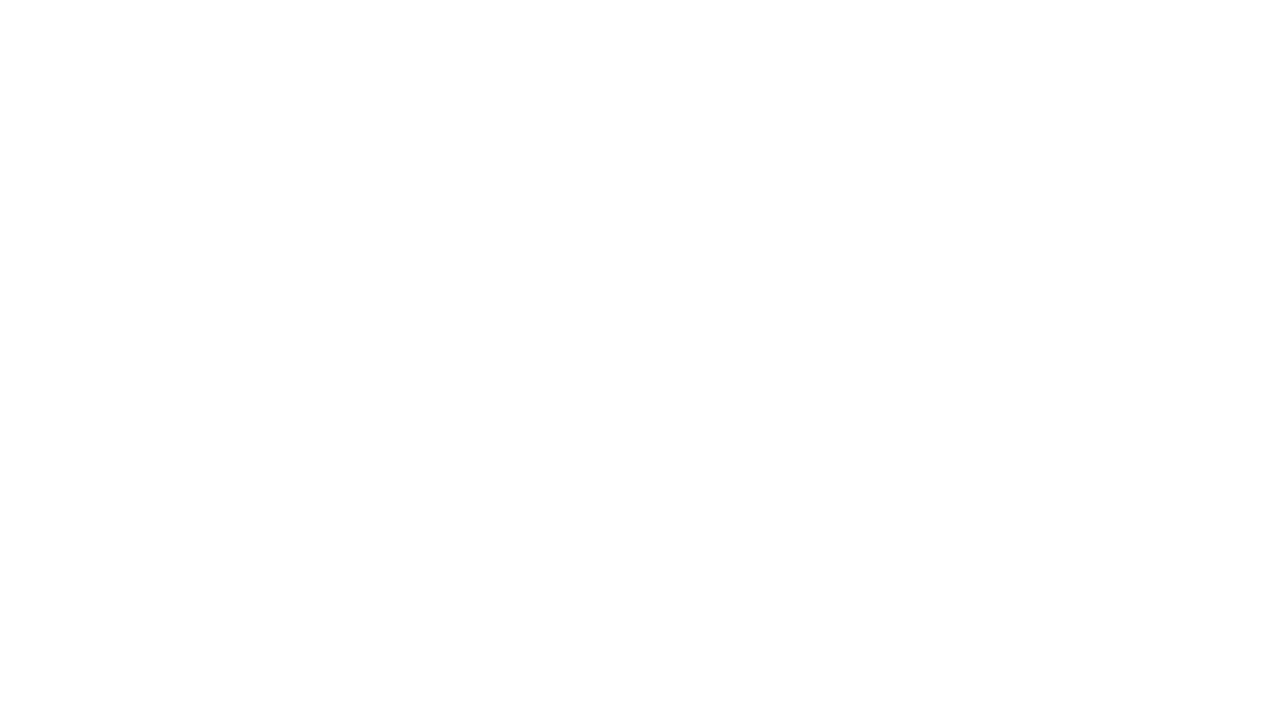

Scrolled down by 100px (iteration 21)
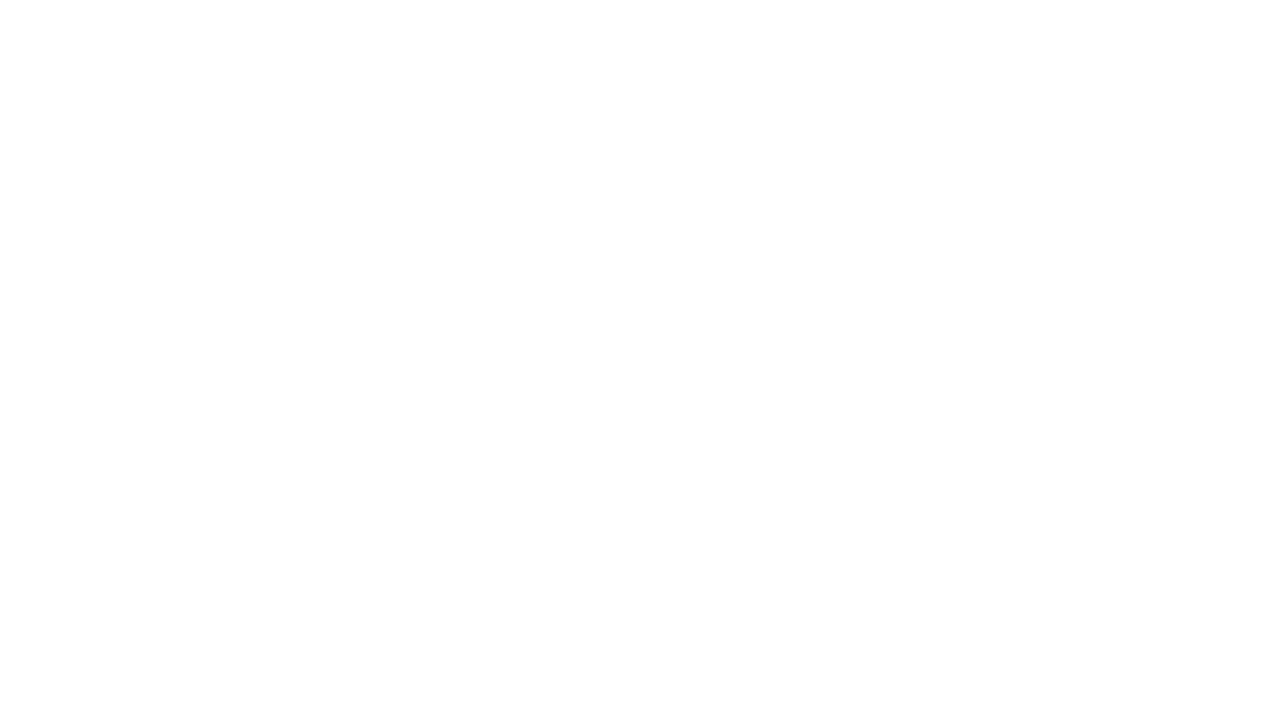

Waited 1 second after scroll
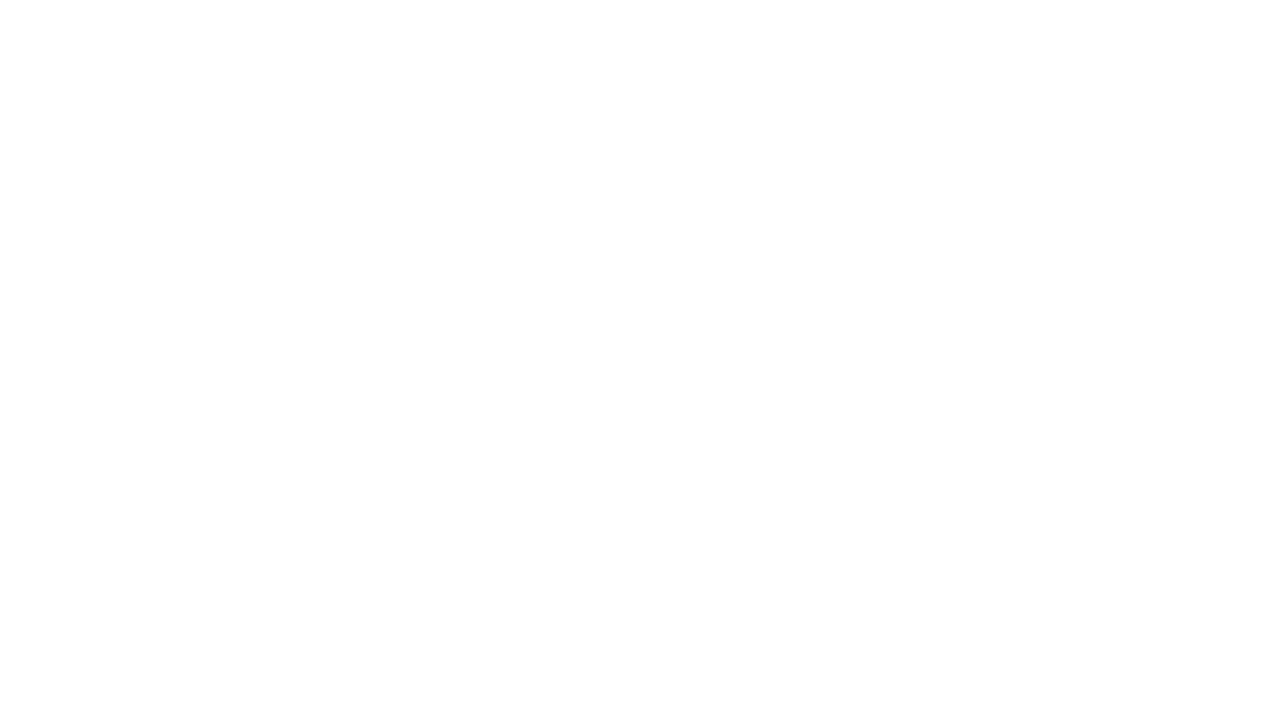

Scrolled down by 100px (iteration 22)
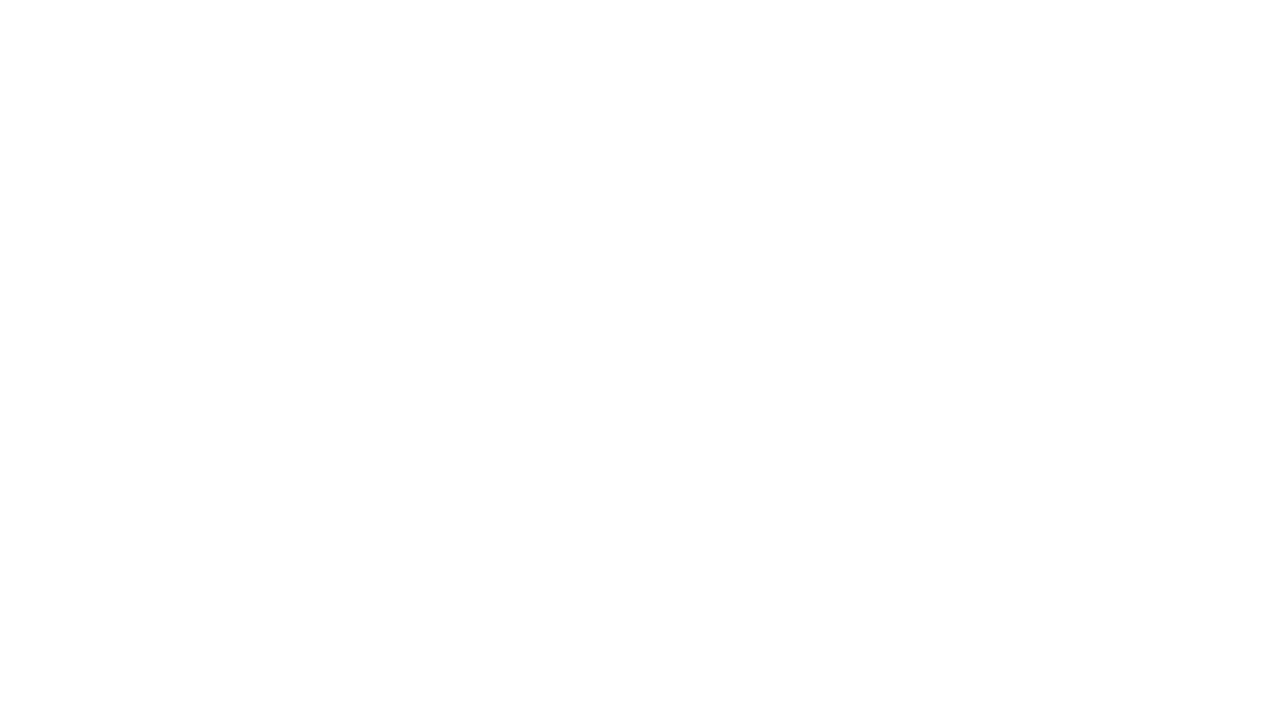

Waited 1 second after scroll
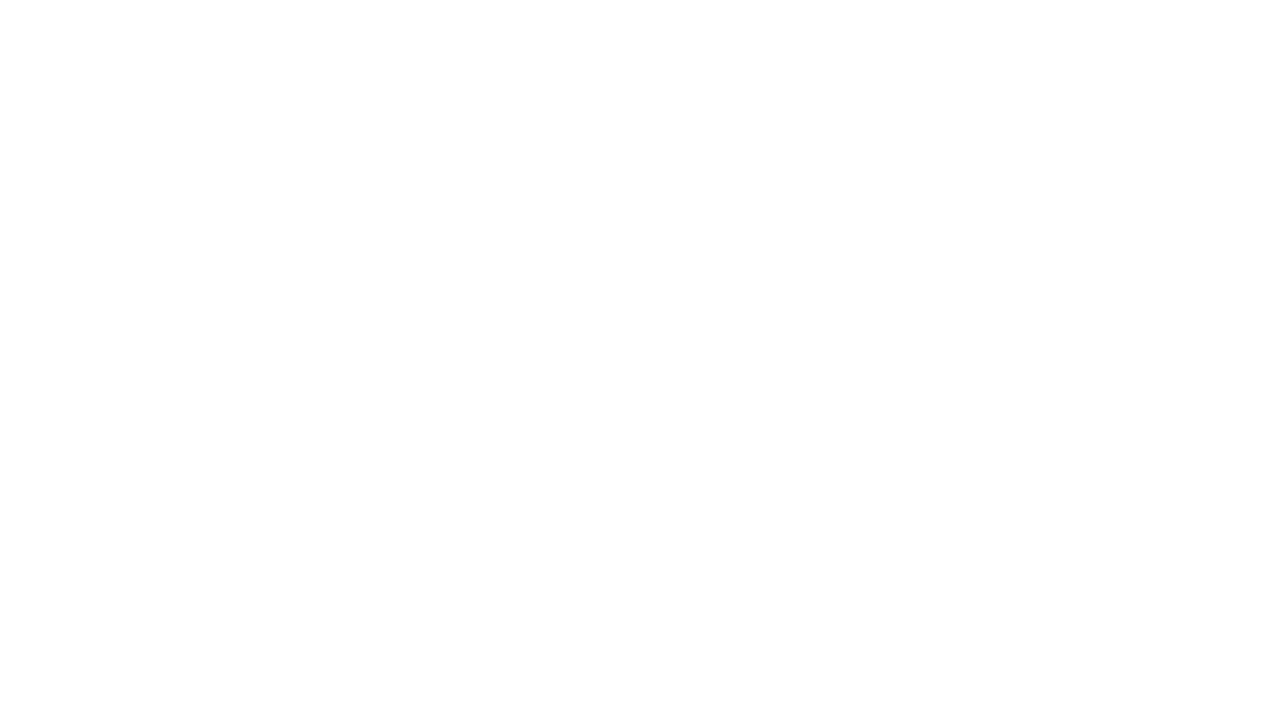

Scrolled down by 100px (iteration 23)
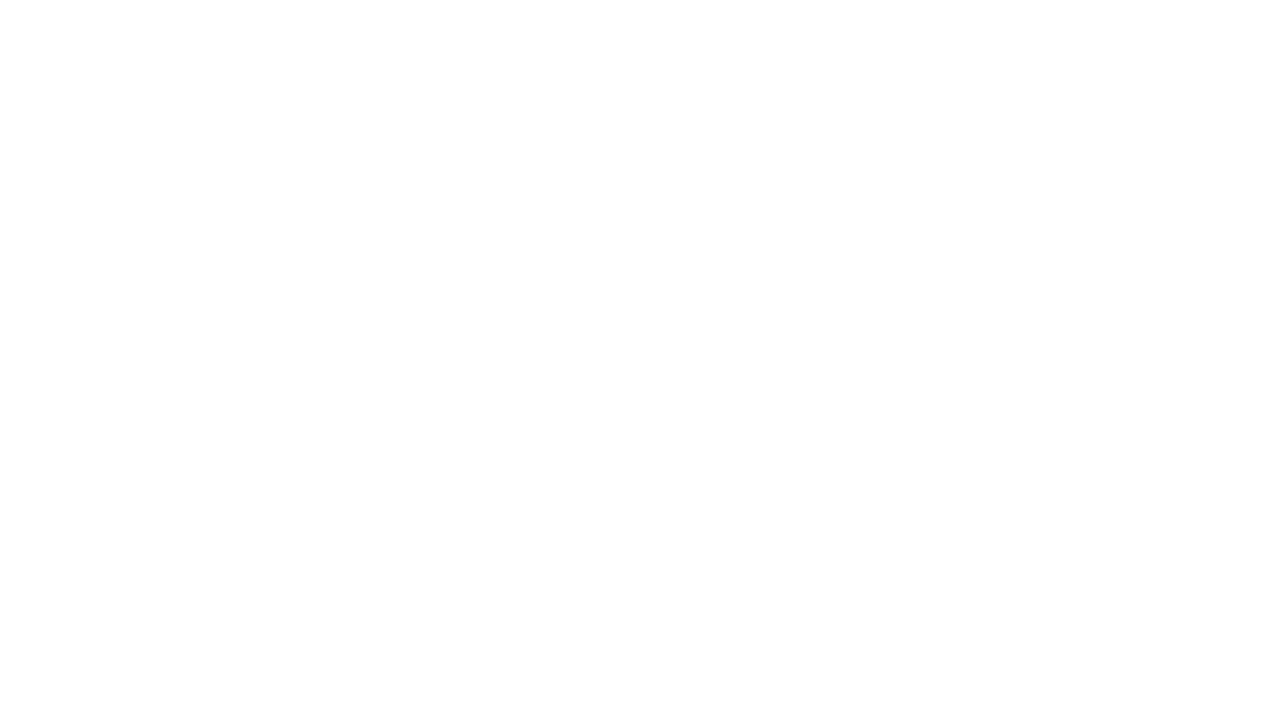

Waited 1 second after scroll
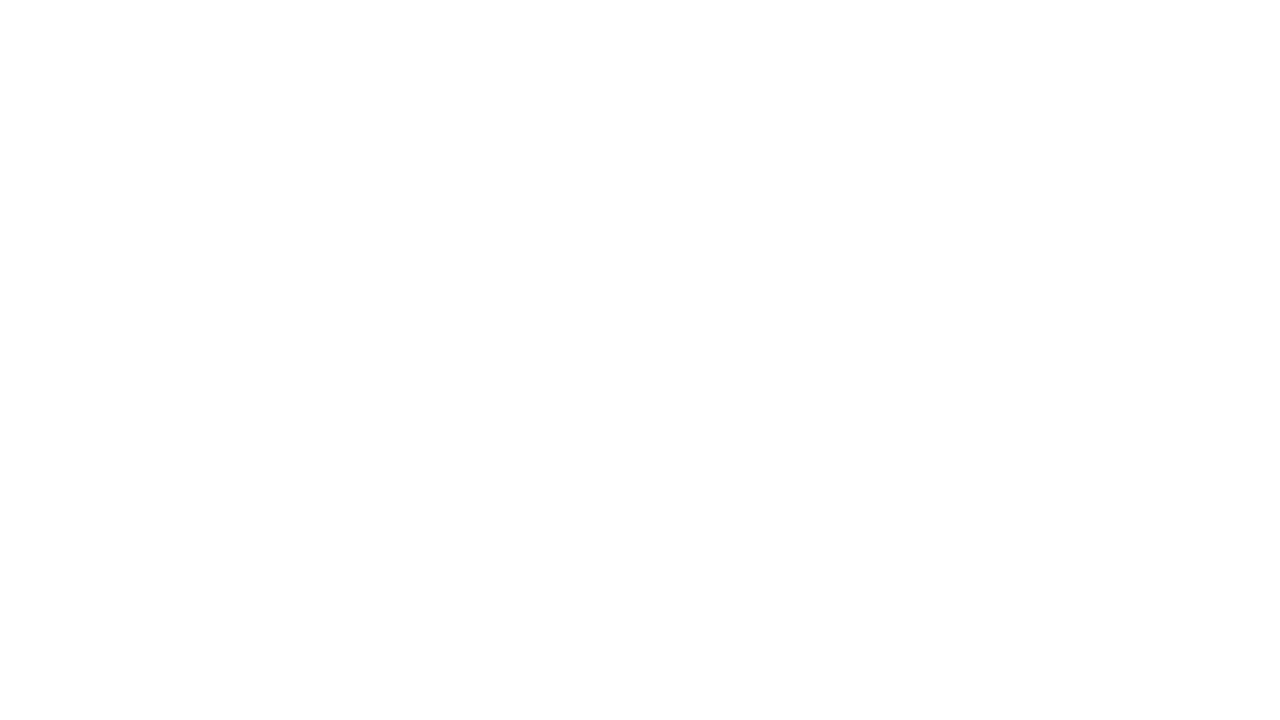

Scrolled down by 100px (iteration 24)
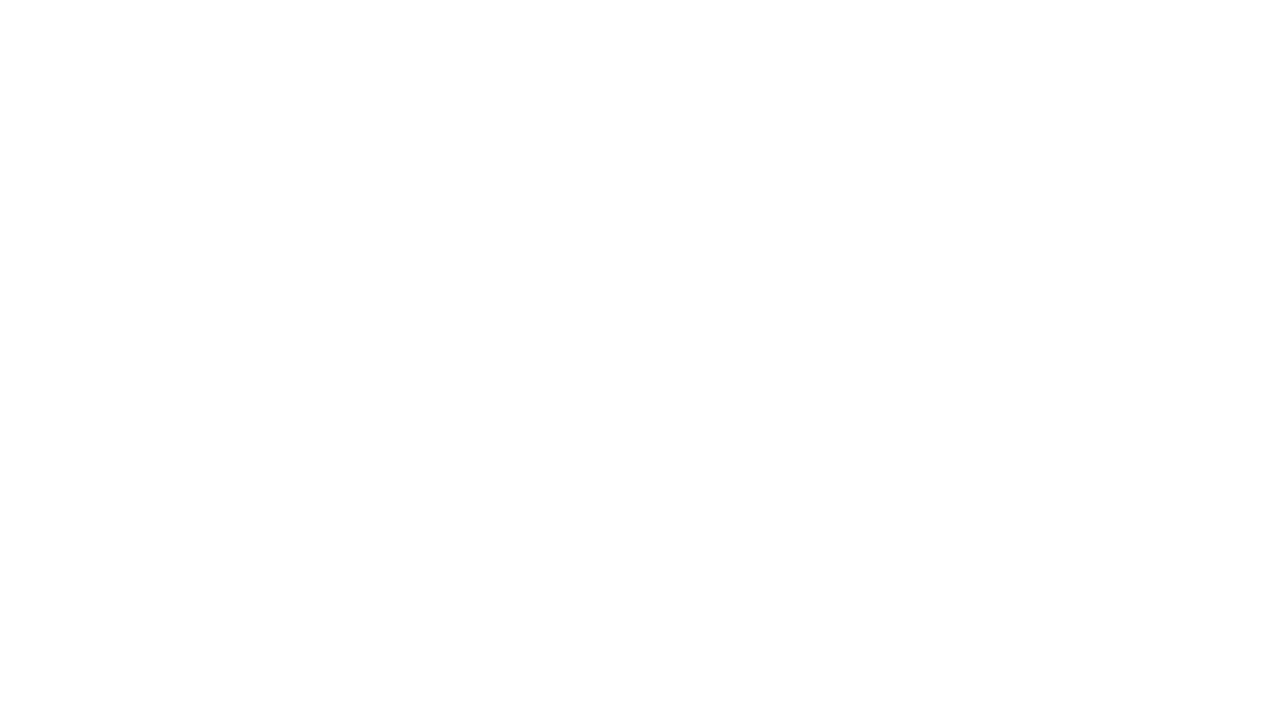

Waited 1 second after scroll
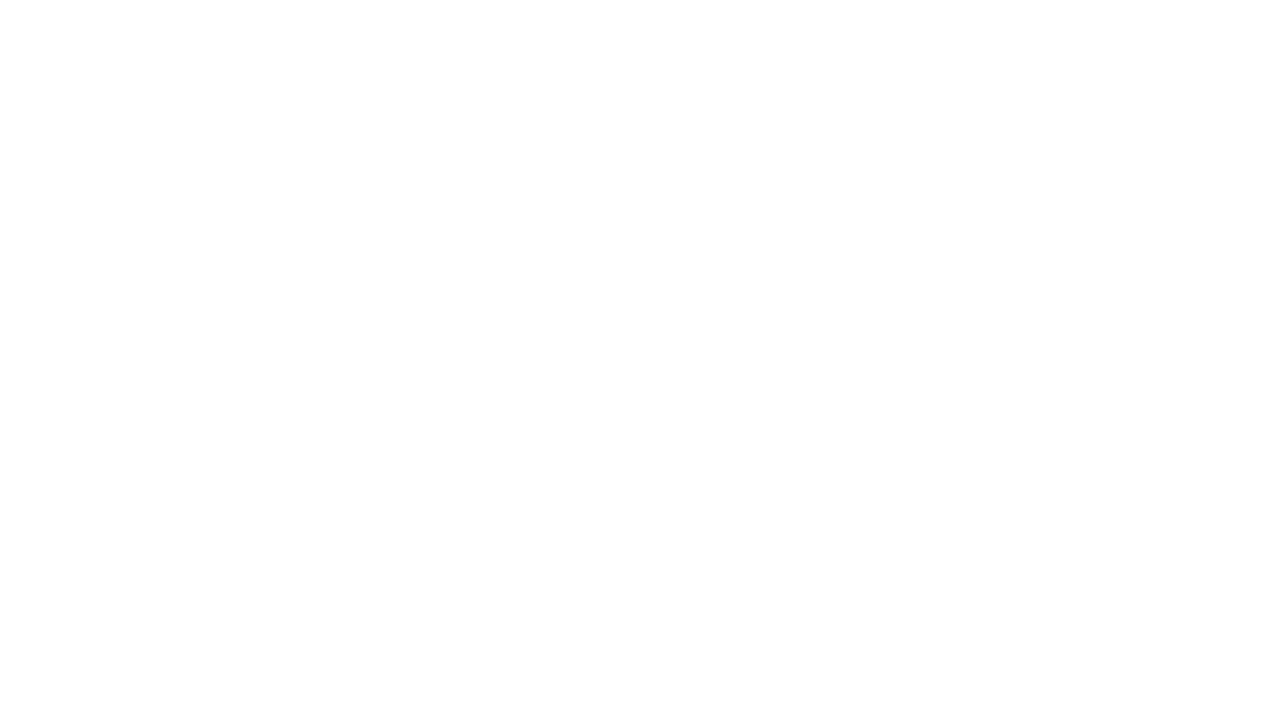

Scrolled down by 100px (iteration 25)
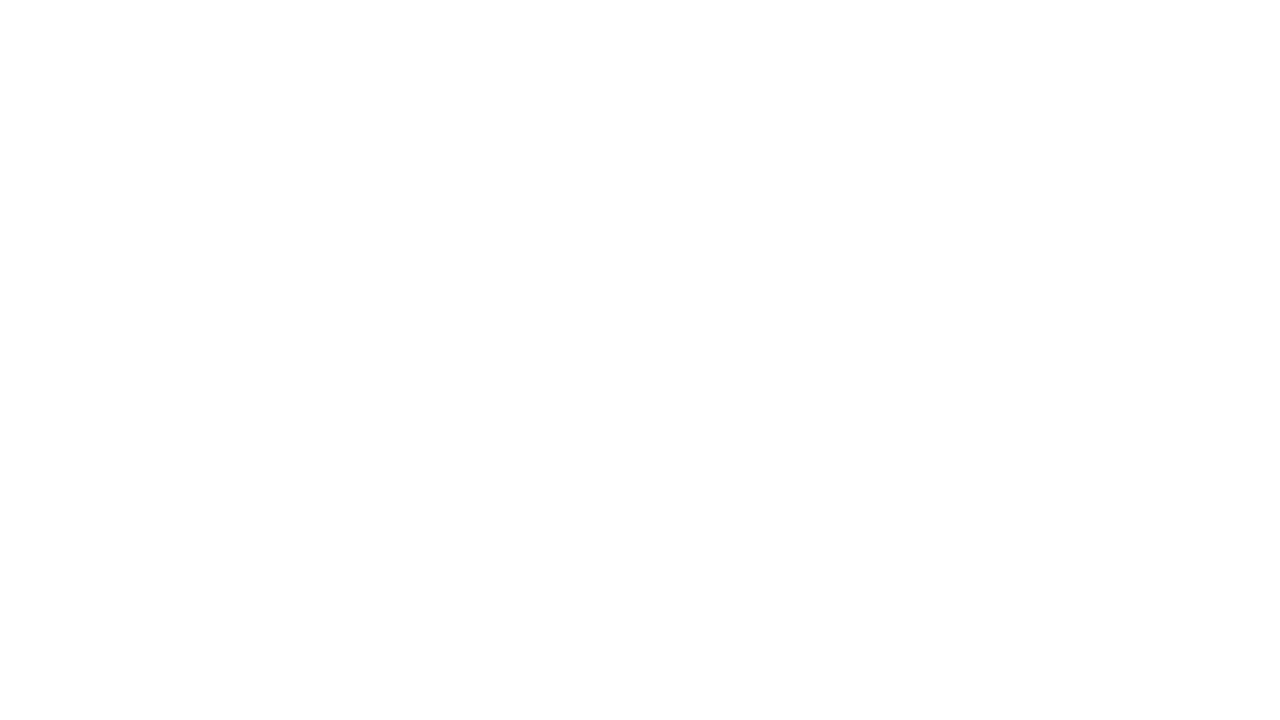

Waited 1 second after scroll
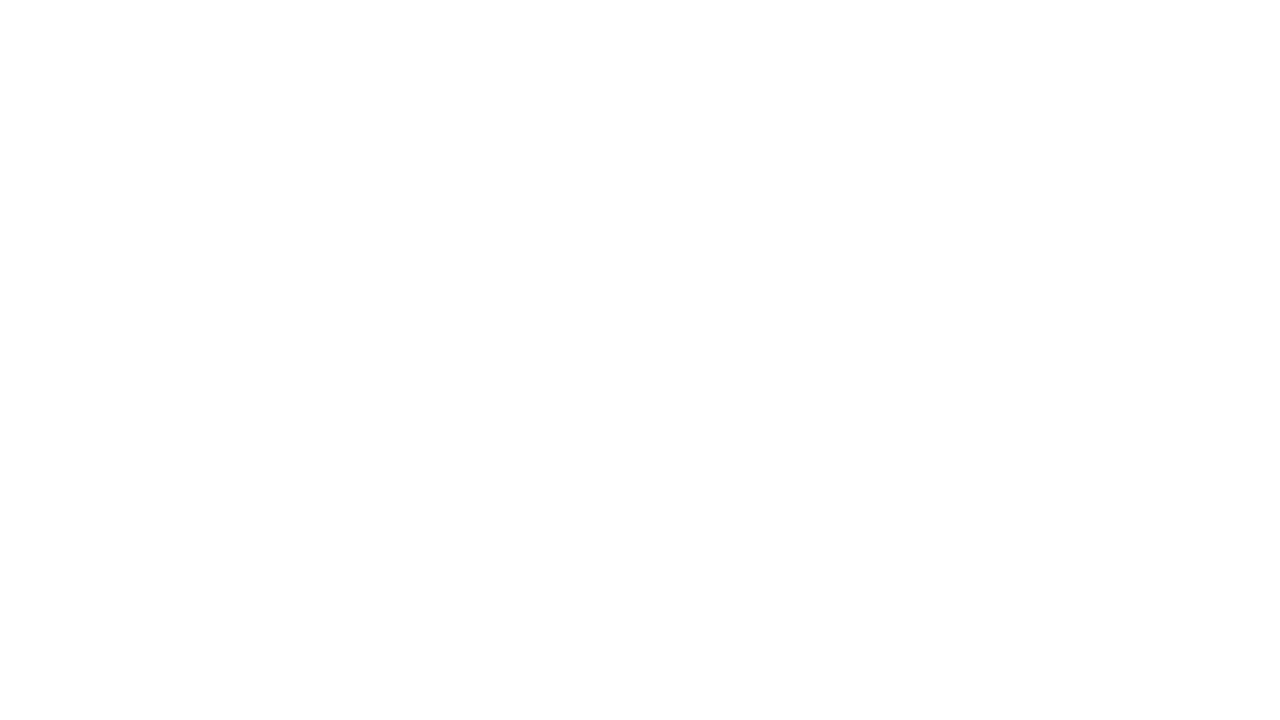

Scrolled down by 100px (iteration 26)
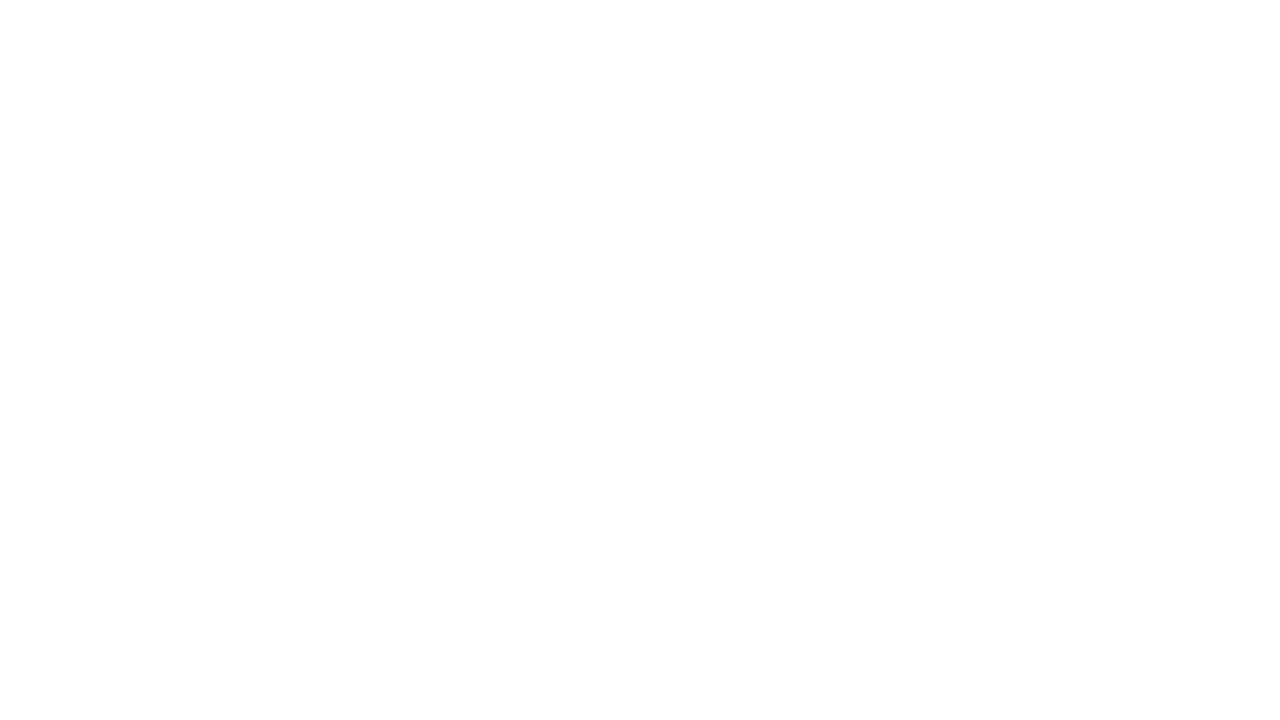

Waited 1 second after scroll
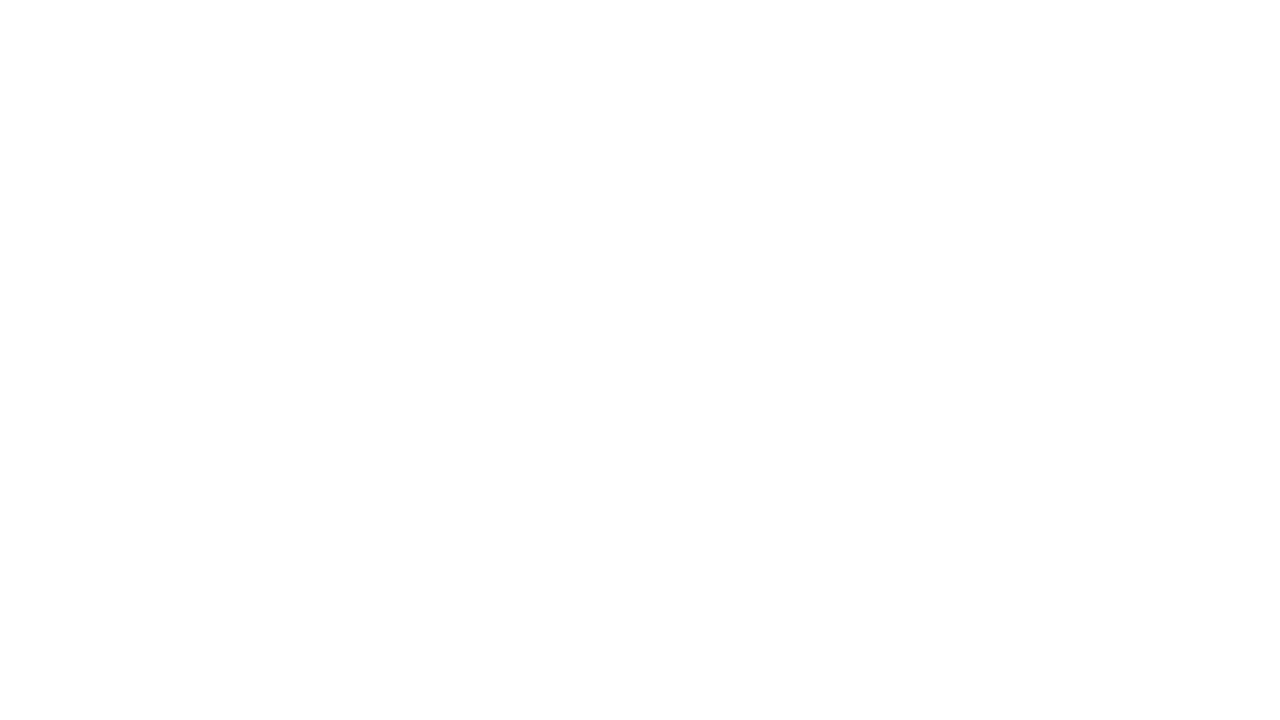

Scrolled down by 100px (iteration 27)
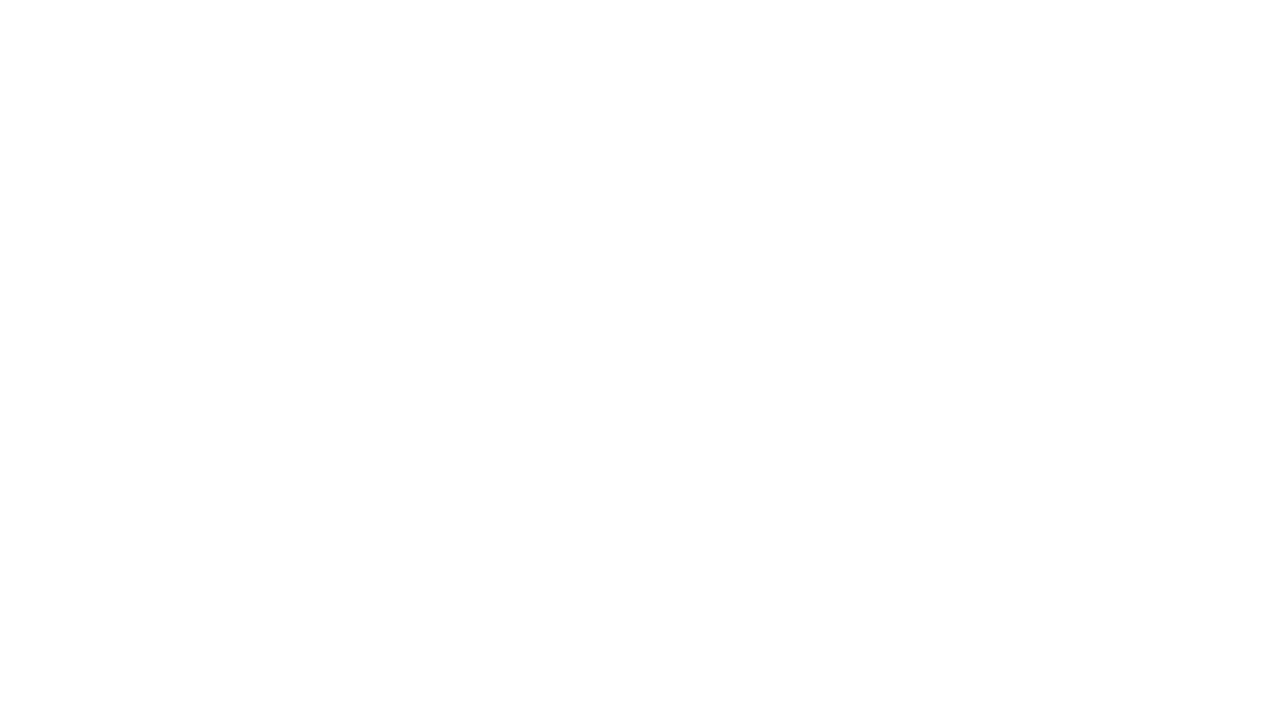

Waited 1 second after scroll
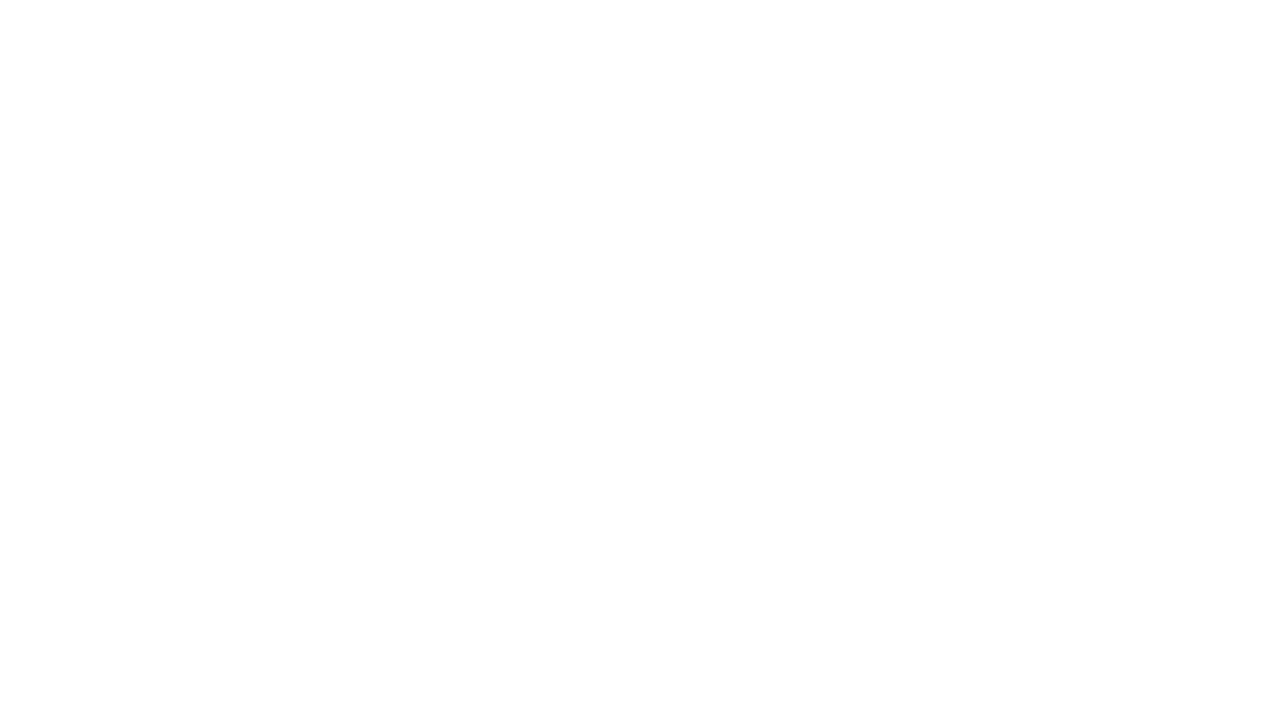

Scrolled down by 100px (iteration 28)
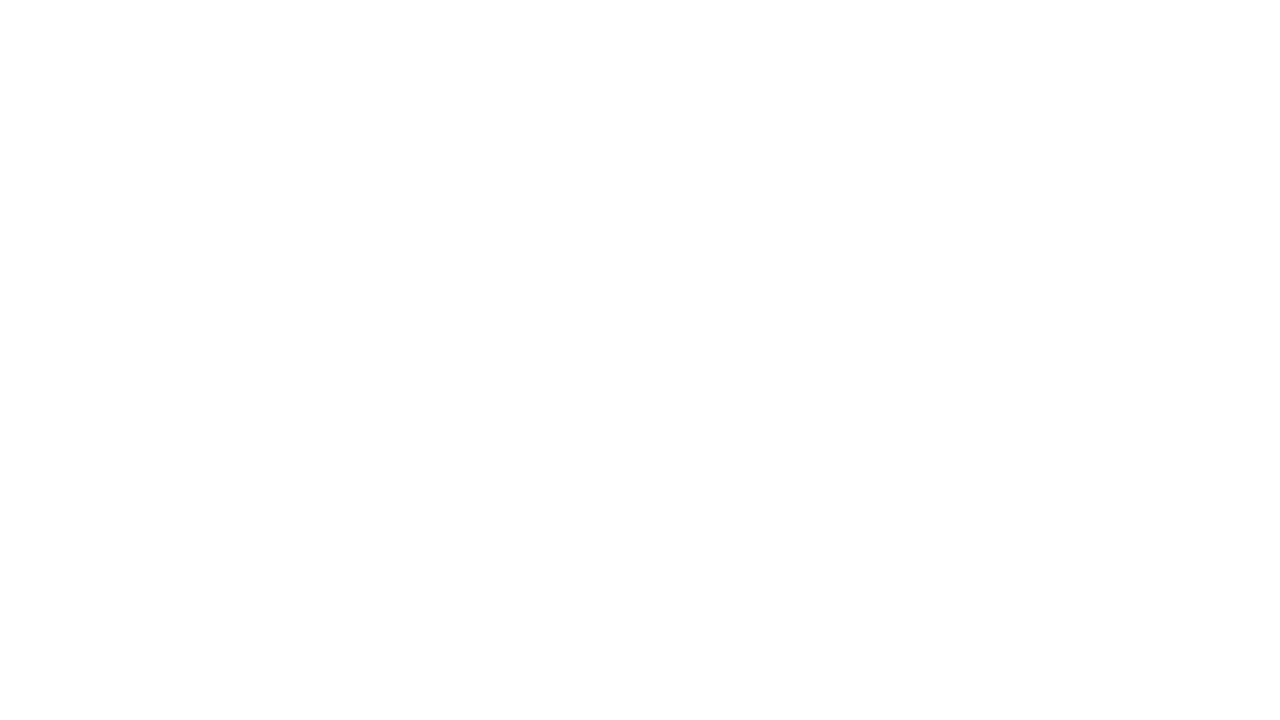

Waited 1 second after scroll
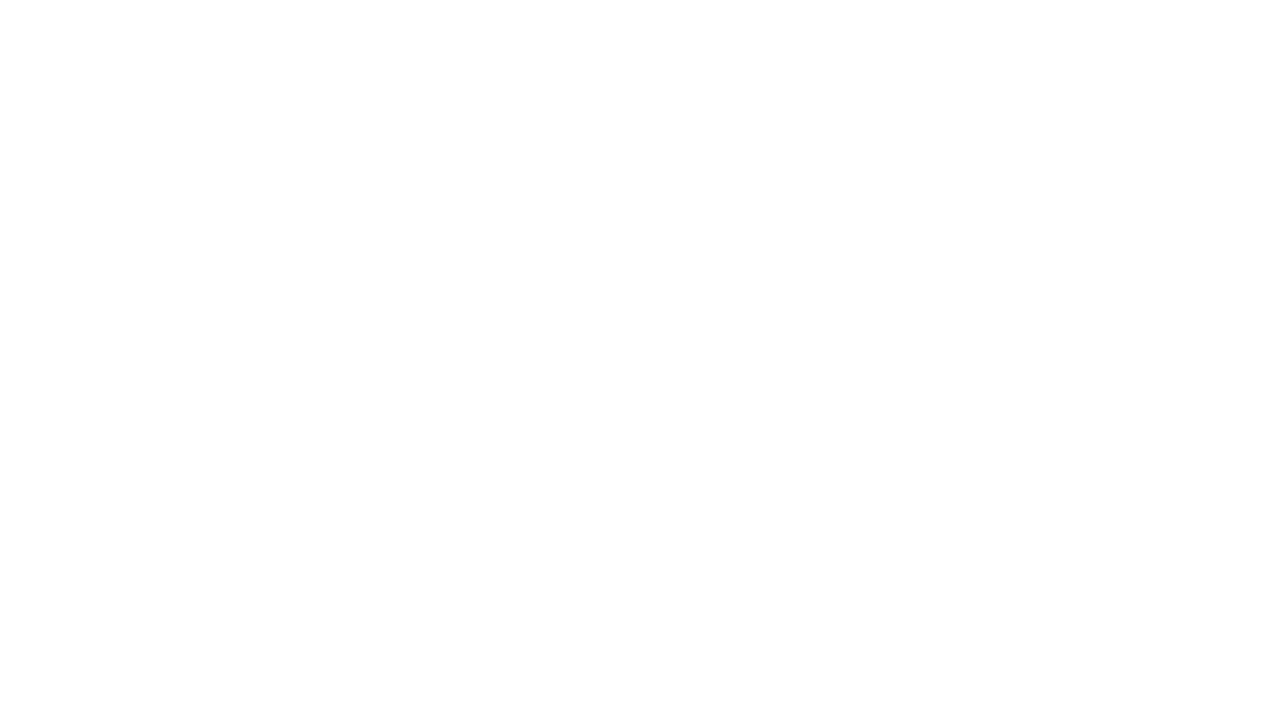

Scrolled down by 100px (iteration 29)
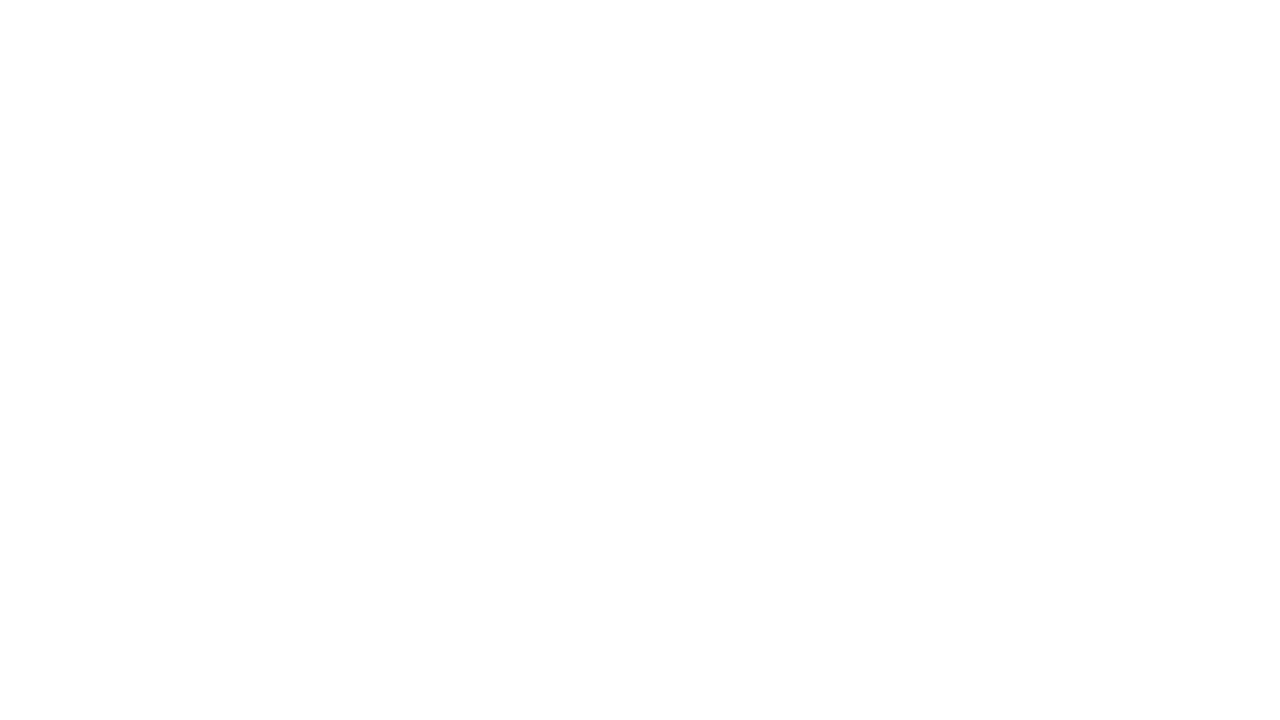

Waited 1 second after scroll
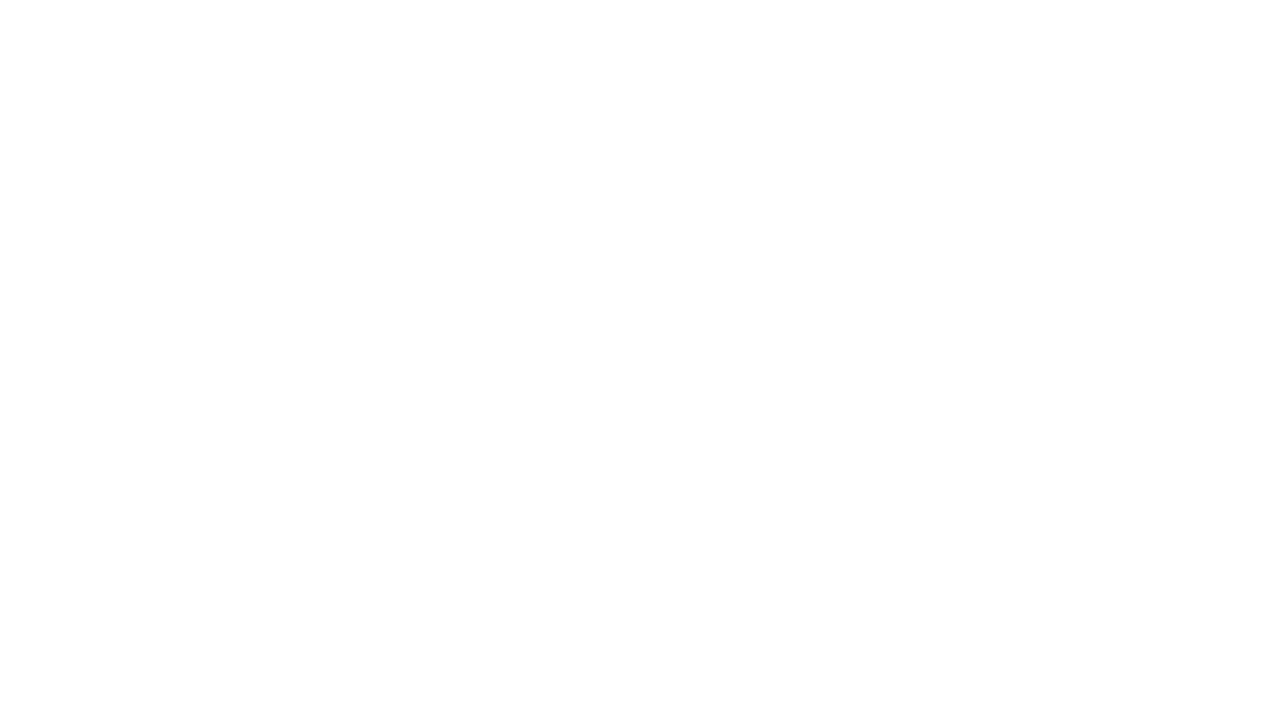

Scrolled down by 100px (iteration 30)
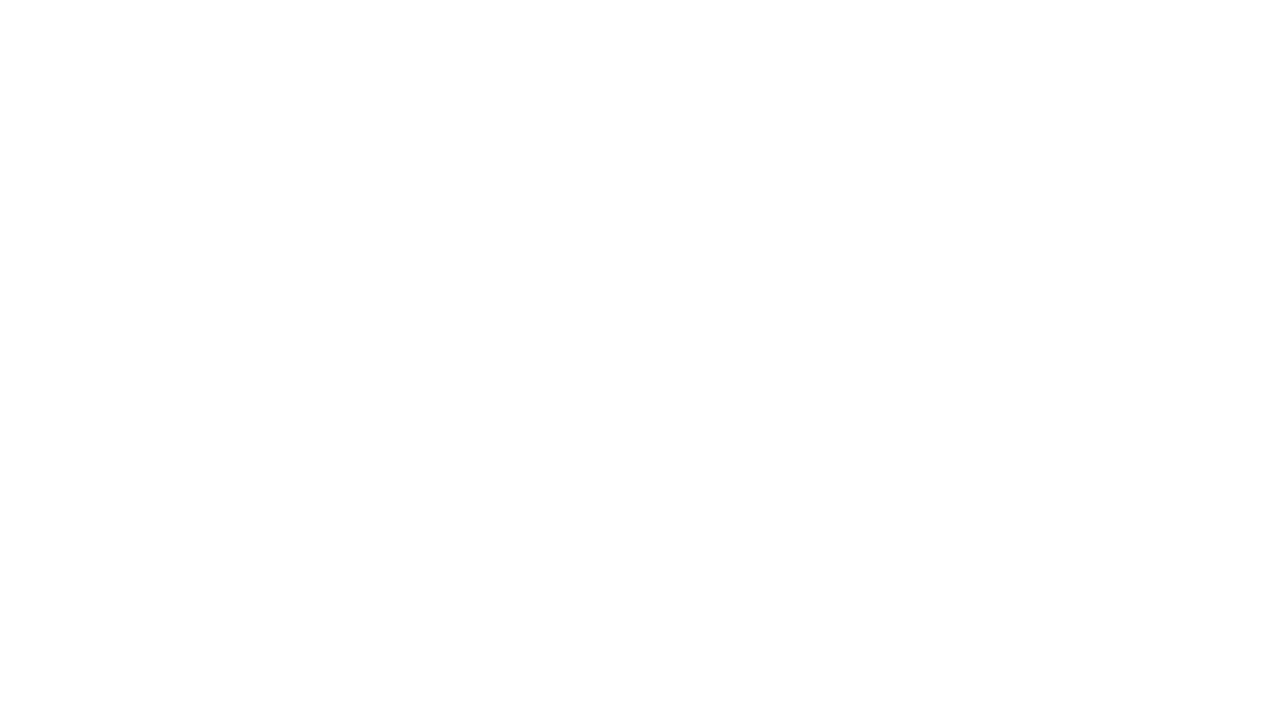

Waited 1 second after scroll
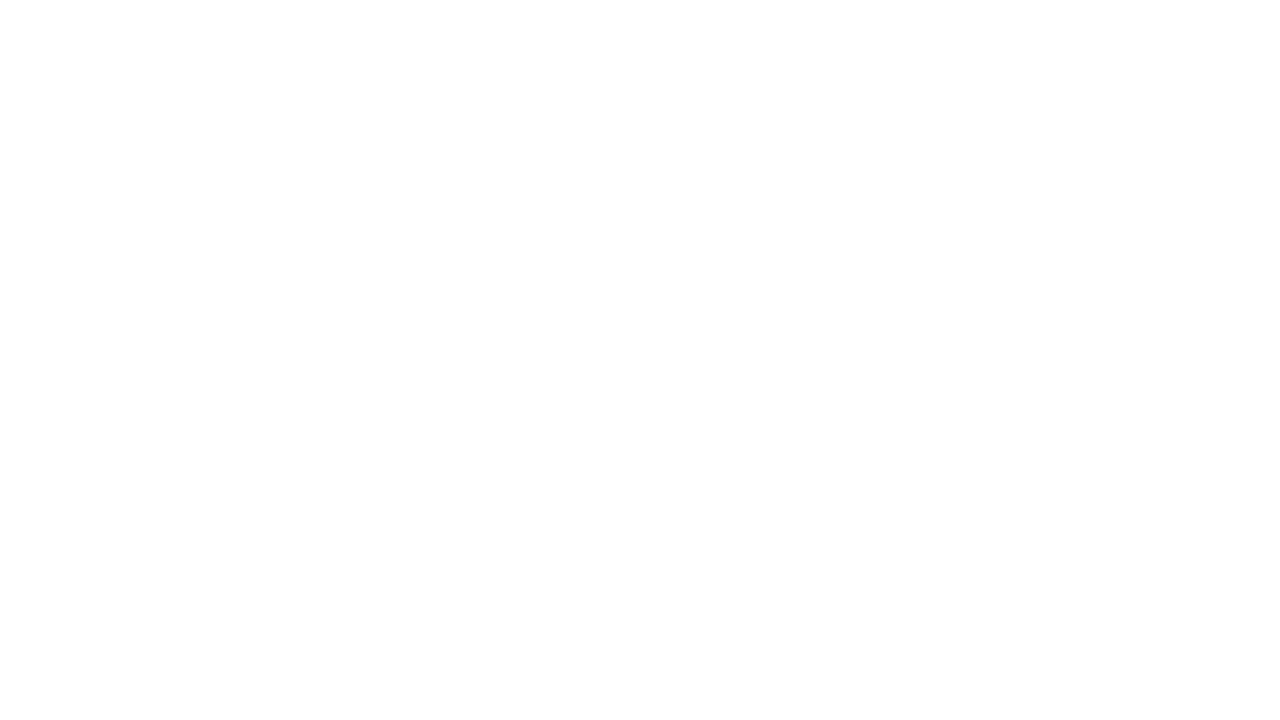

Scrolled down by 100px (iteration 31)
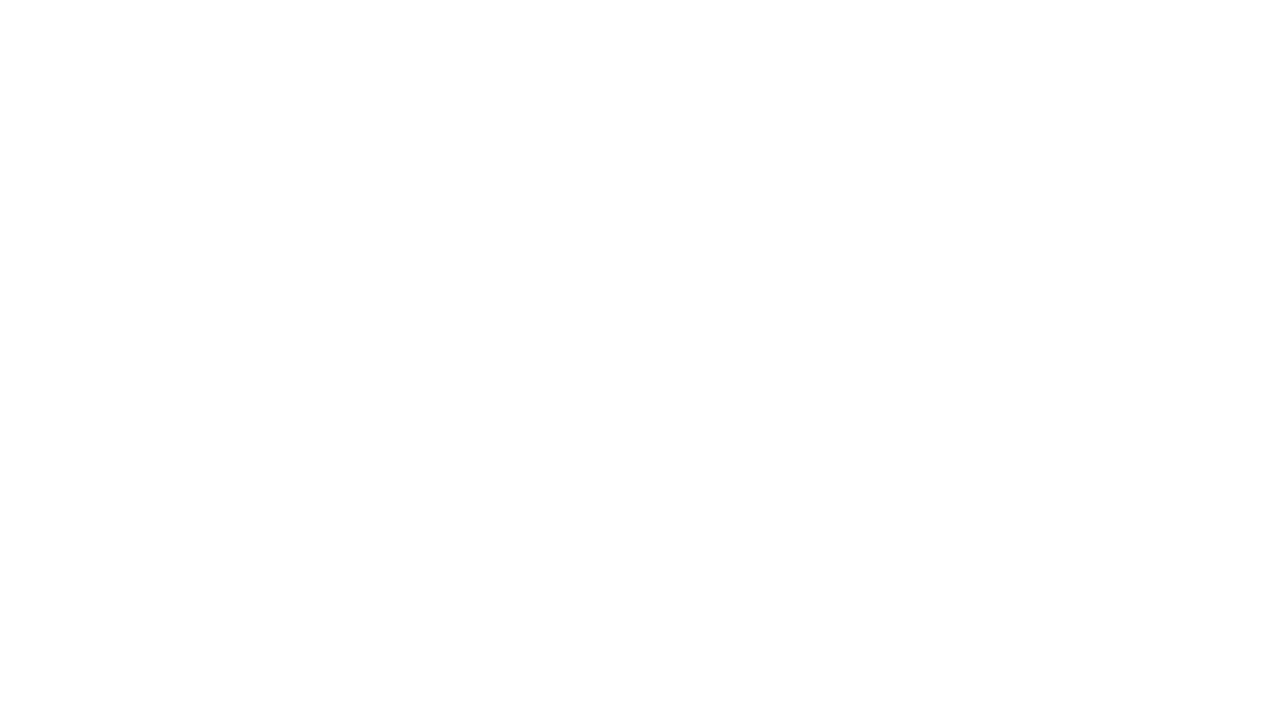

Waited 1 second after scroll
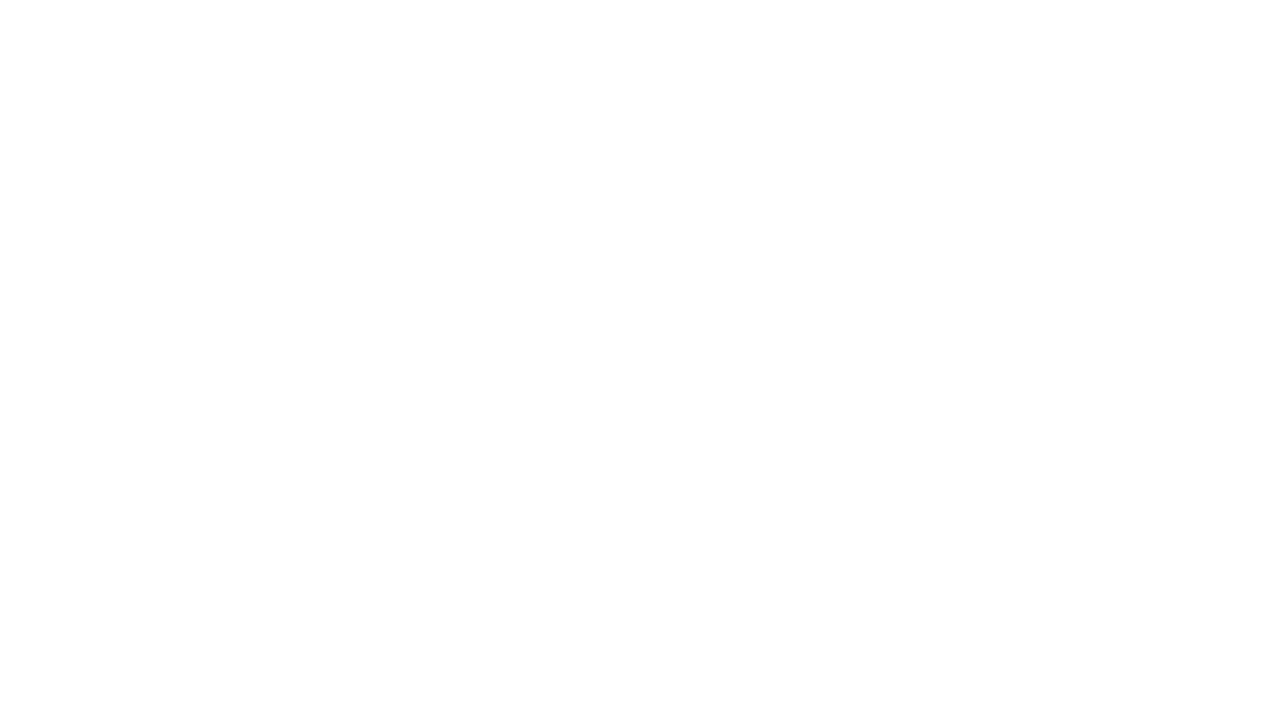

Scrolled down by 100px (iteration 32)
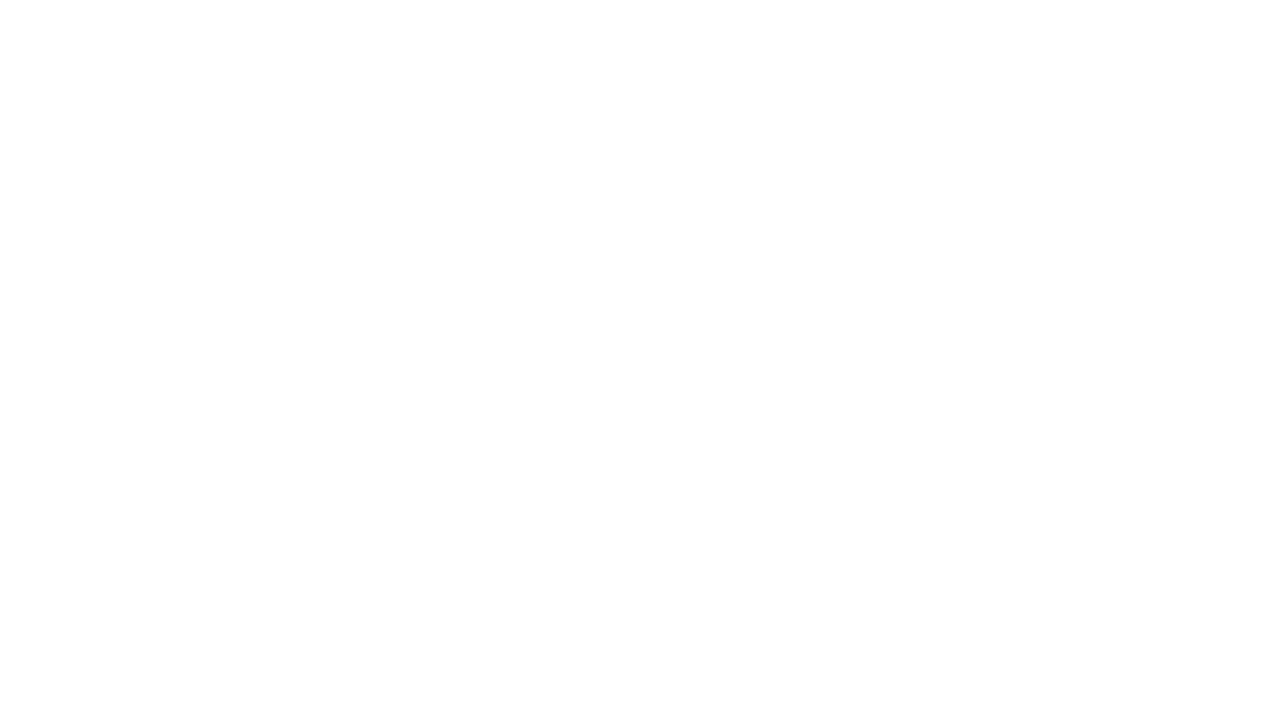

Waited 1 second after scroll
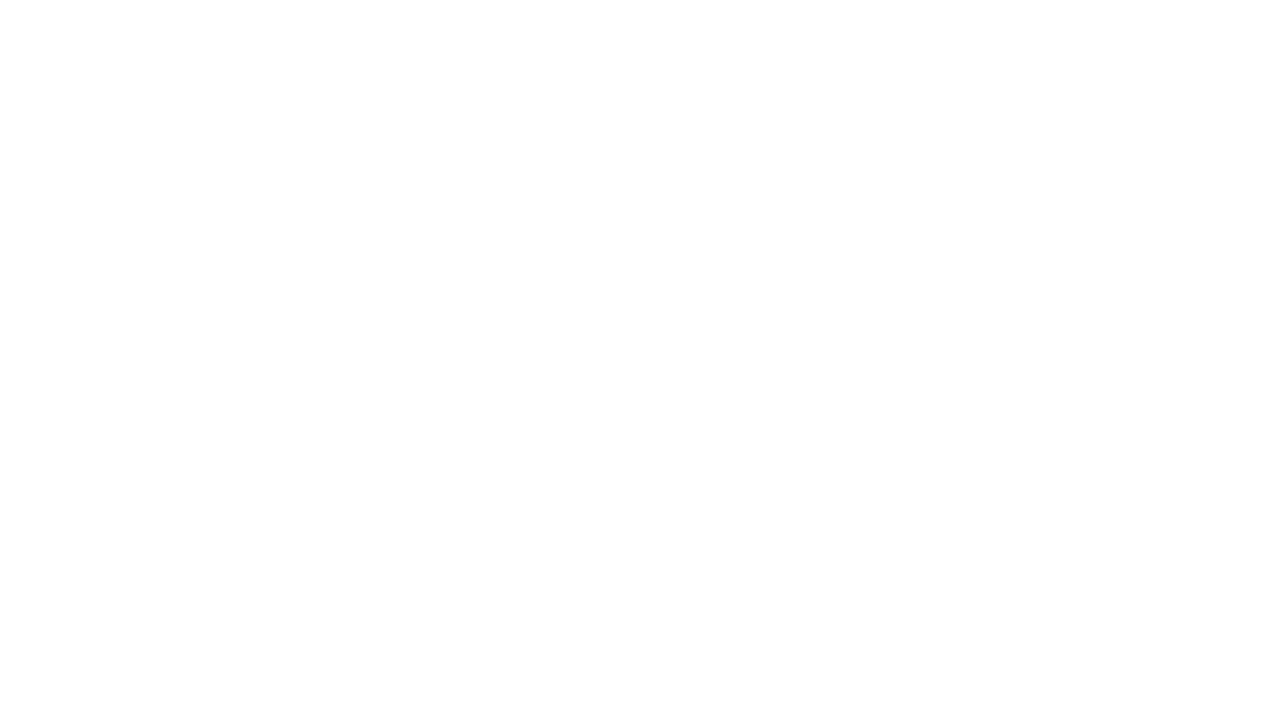

Scrolled down by 100px (iteration 33)
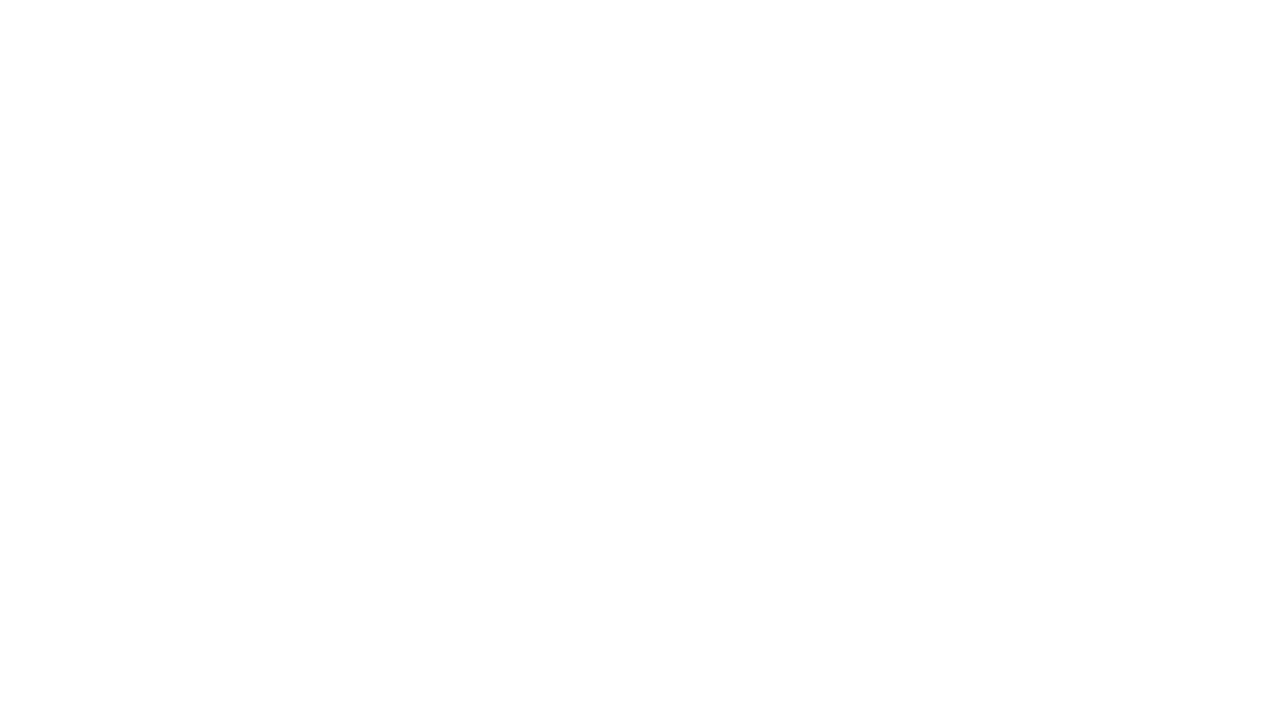

Waited 1 second after scroll
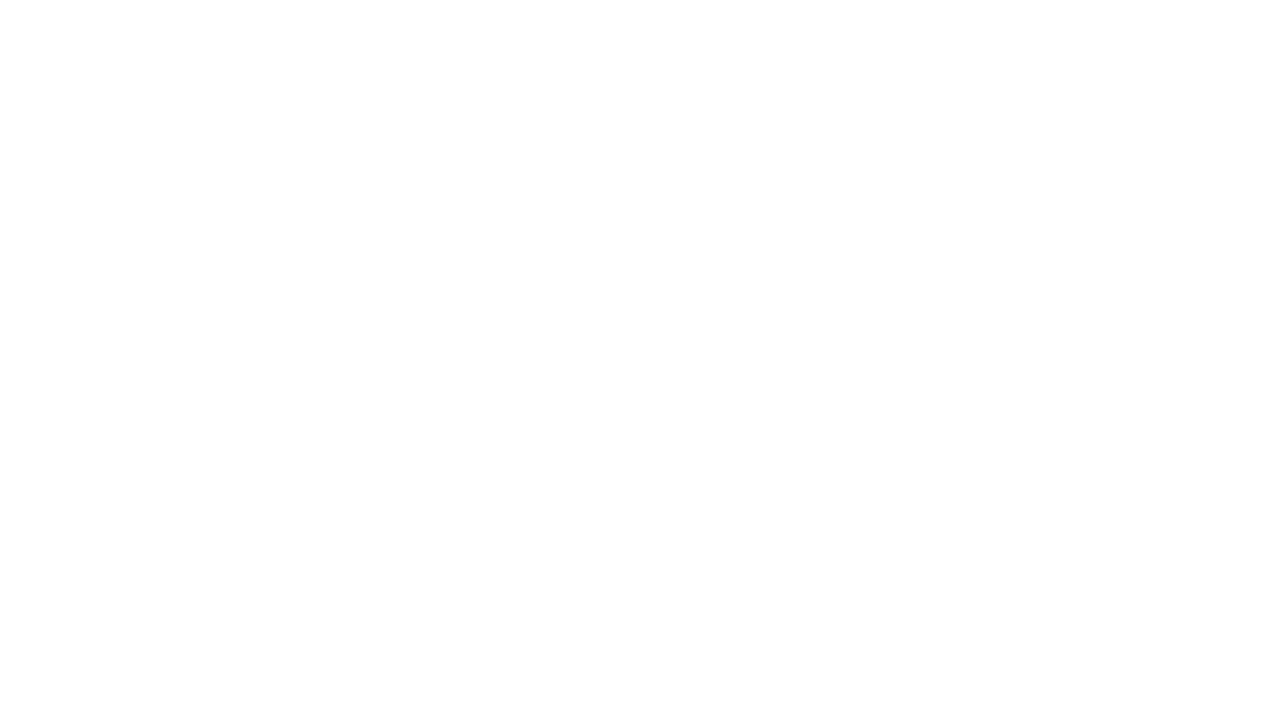

Scrolled down by 100px (iteration 34)
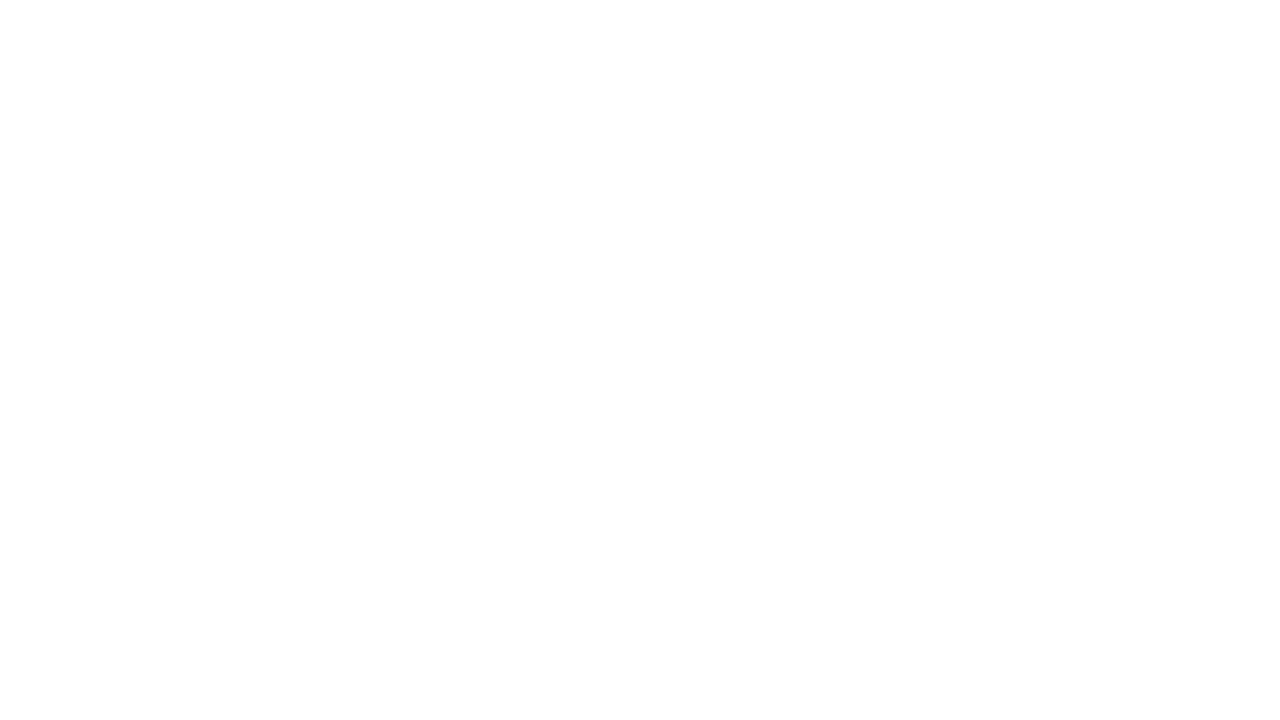

Waited 1 second after scroll
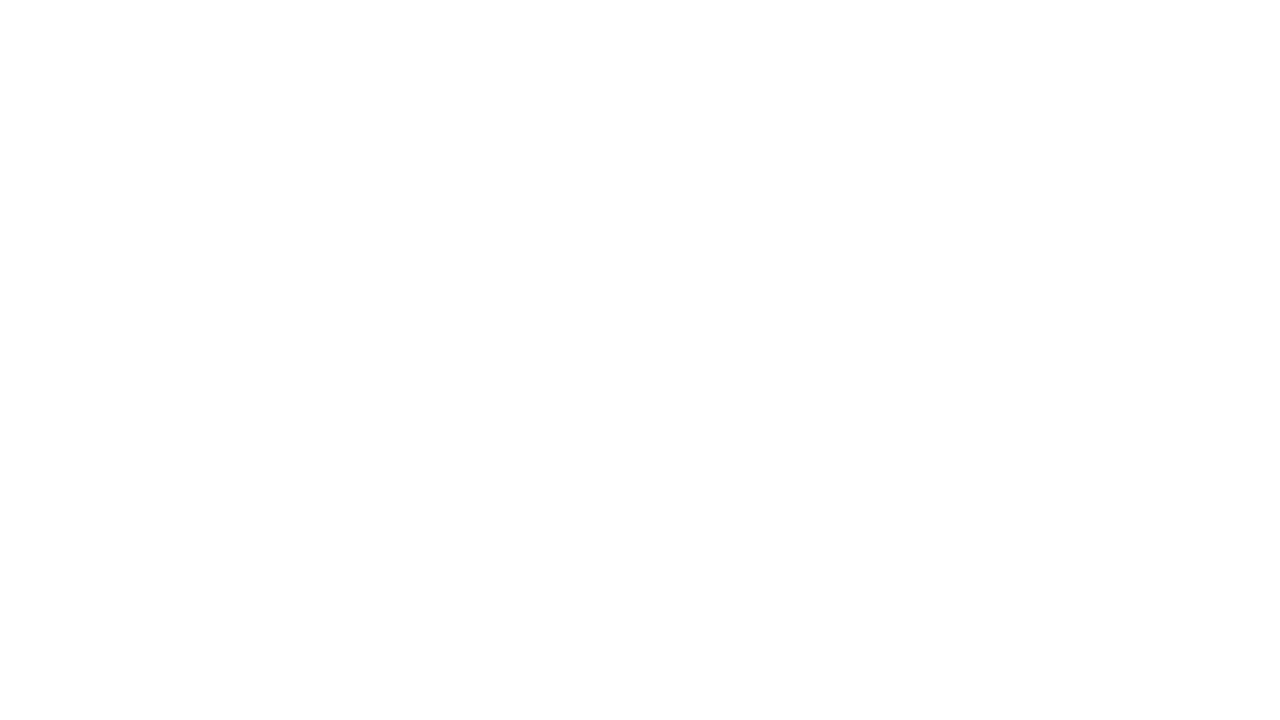

Scrolled down by 100px (iteration 35)
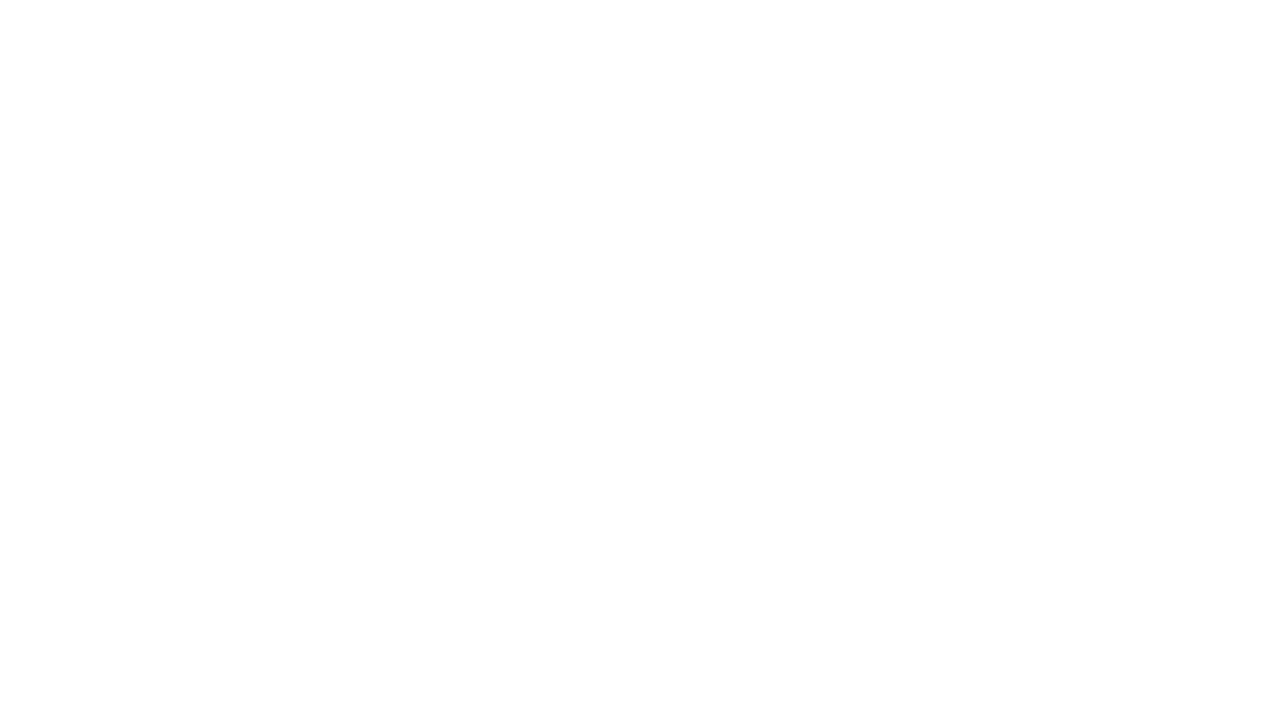

Waited 1 second after scroll
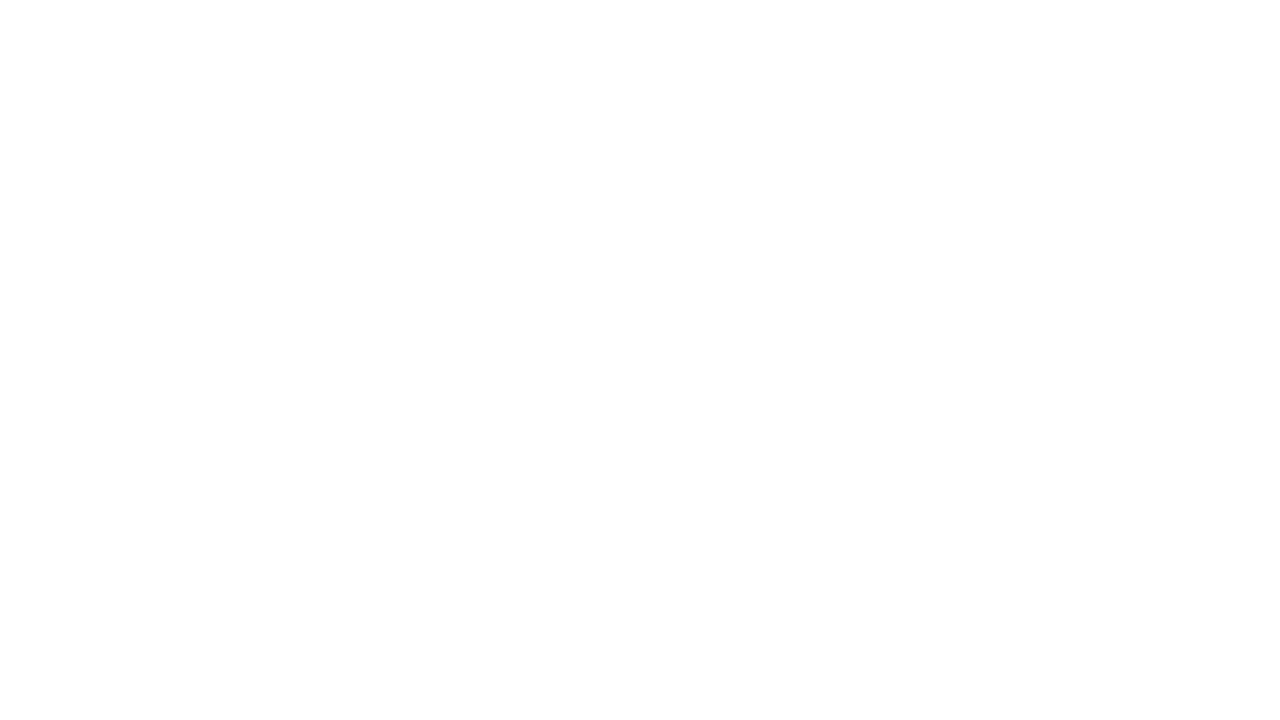

Scrolled down by 100px (iteration 36)
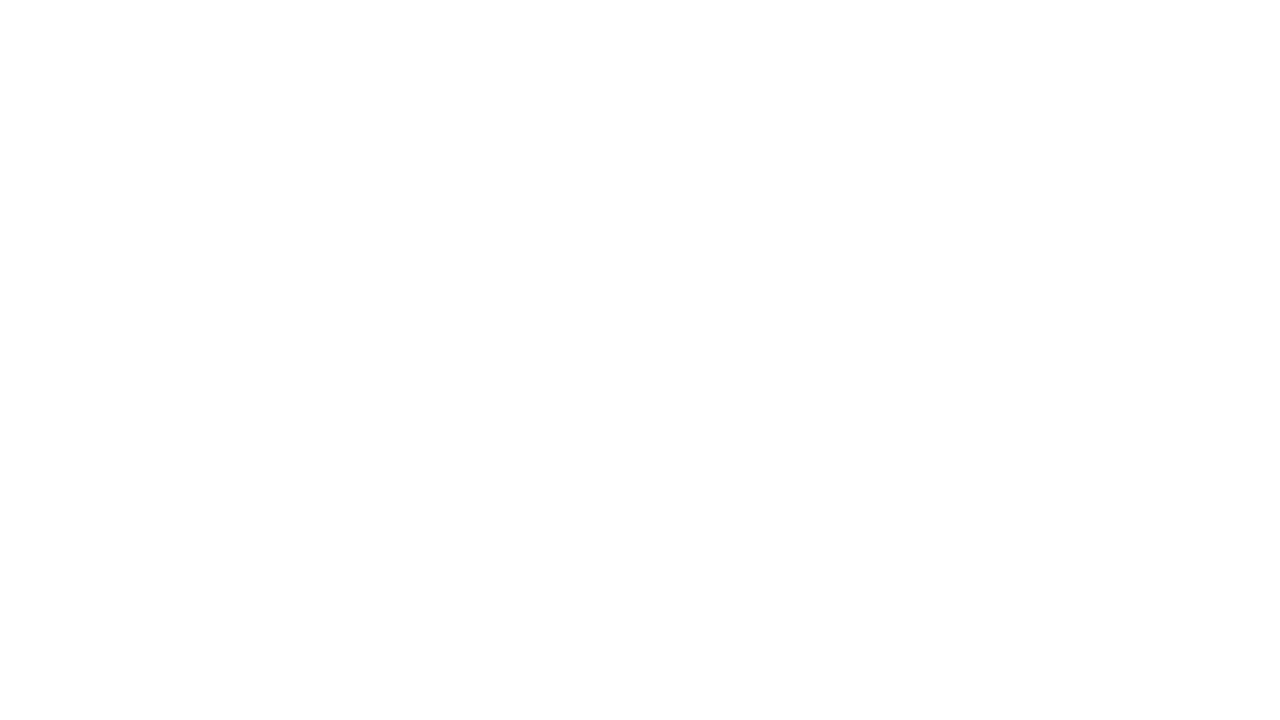

Waited 1 second after scroll
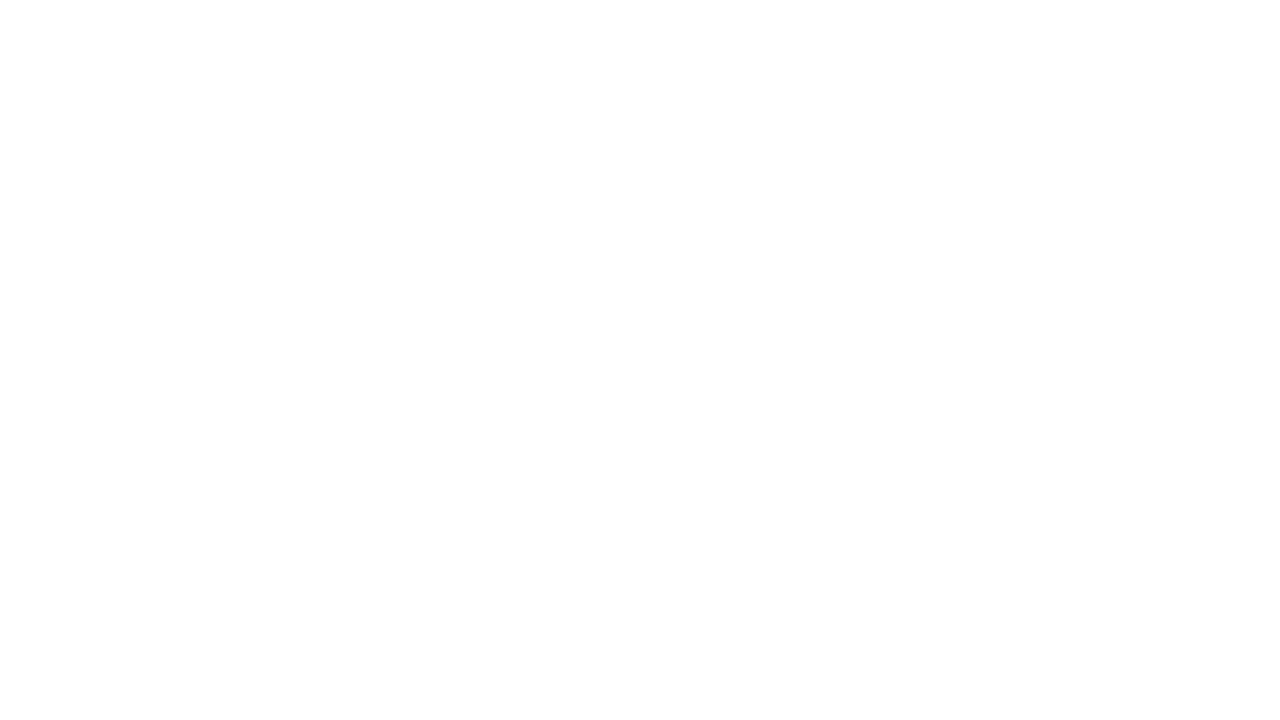

Scrolled down by 100px (iteration 37)
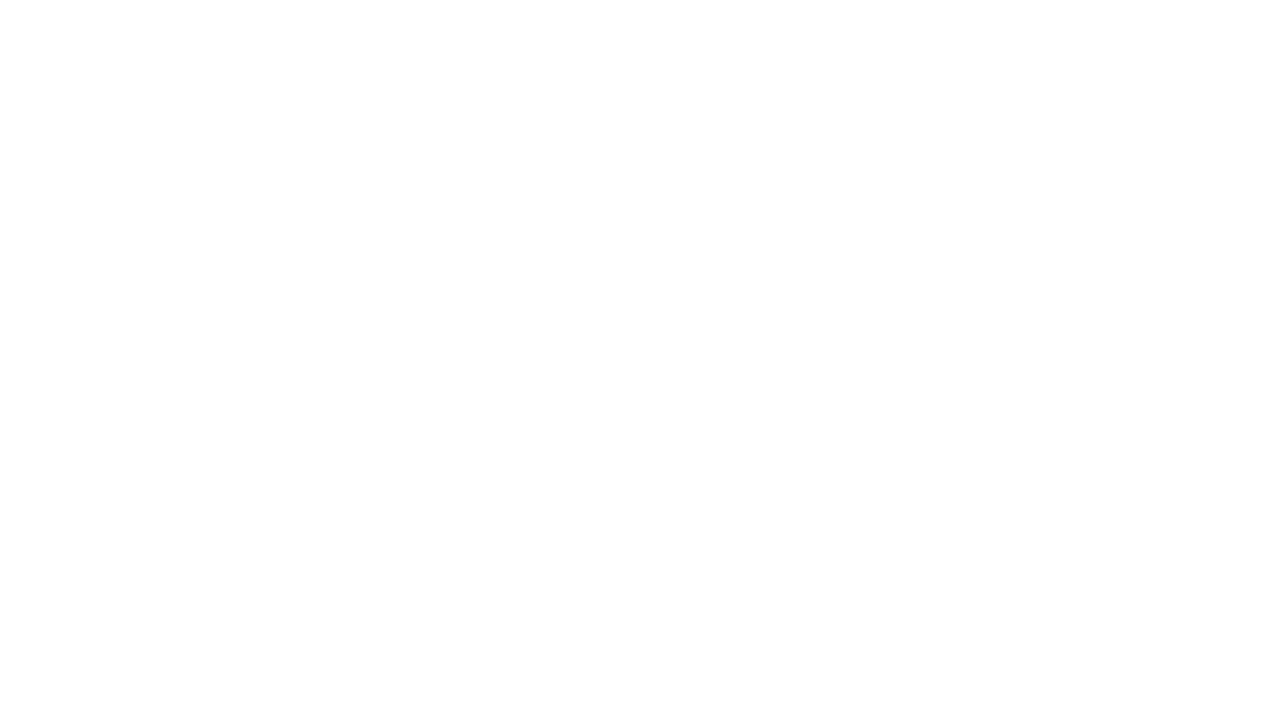

Waited 1 second after scroll
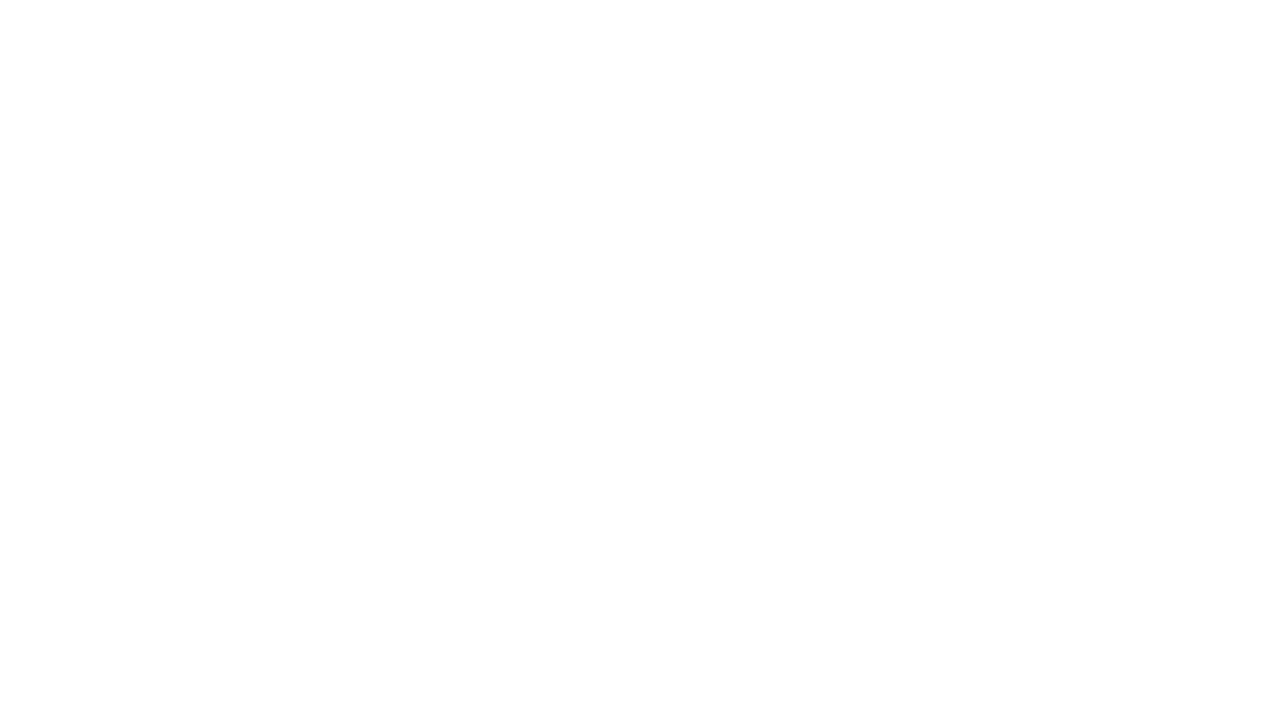

Scrolled down by 100px (iteration 38)
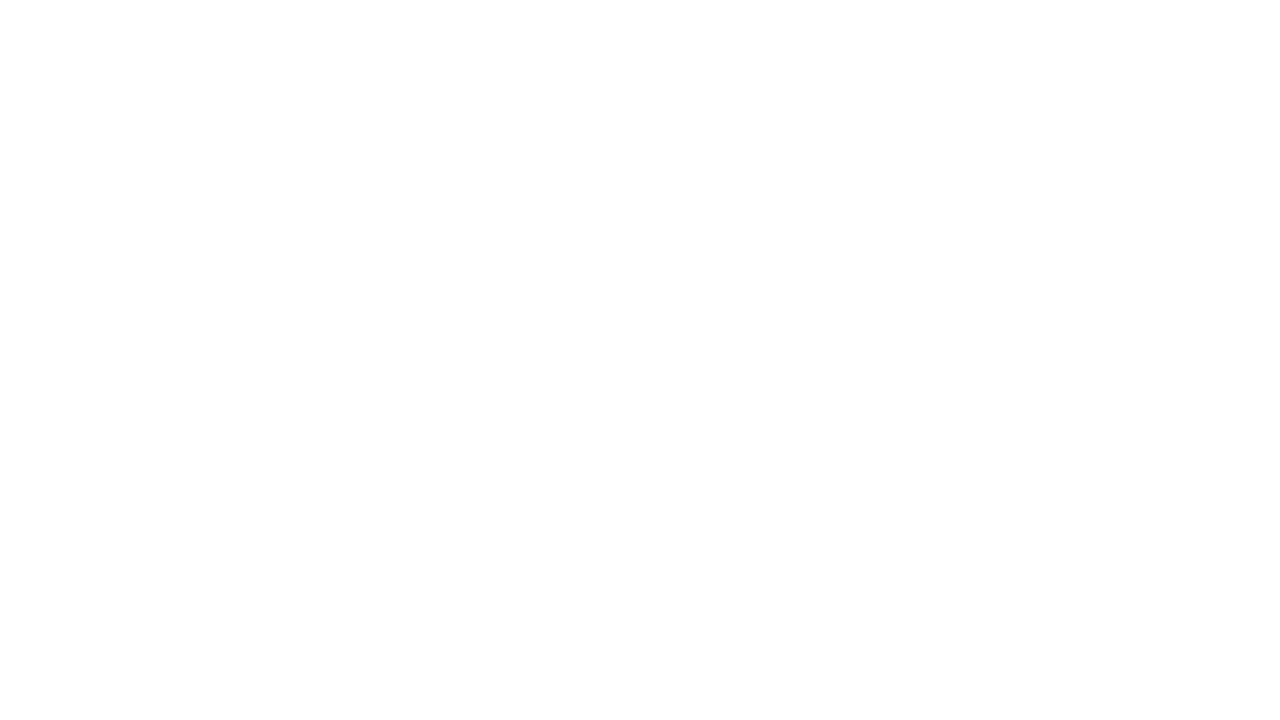

Waited 1 second after scroll
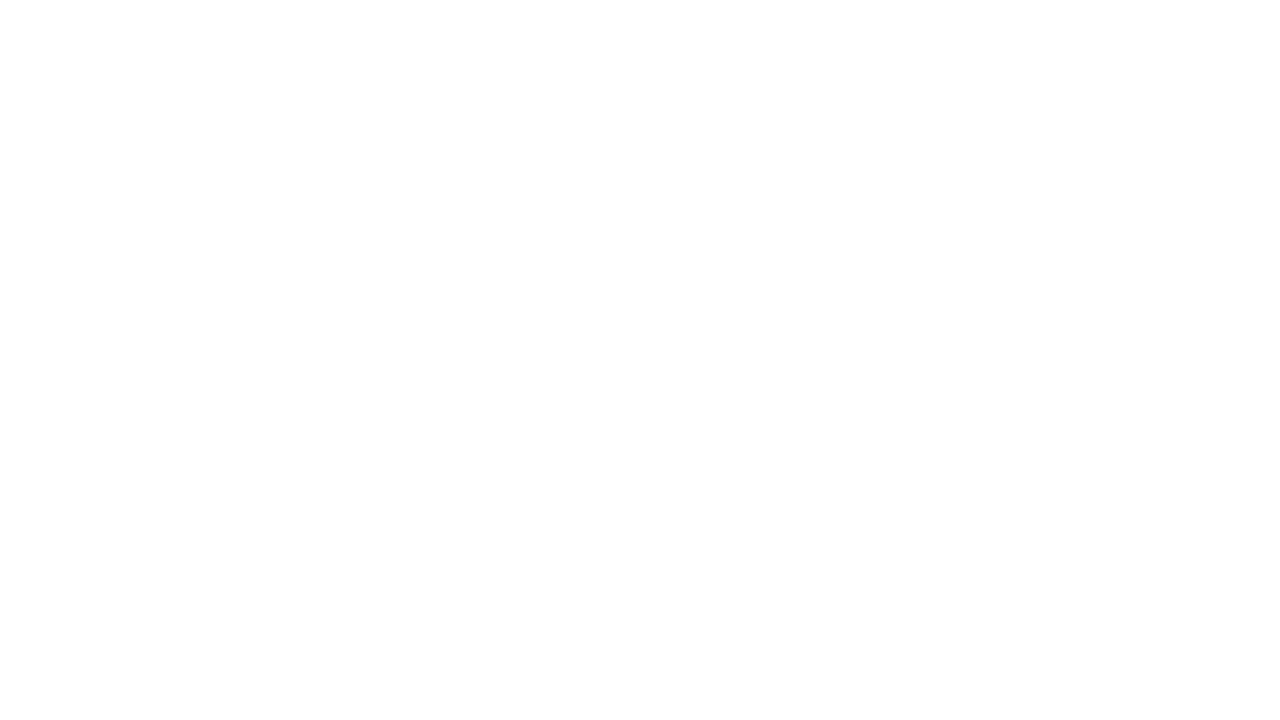

Scrolled down by 100px (iteration 39)
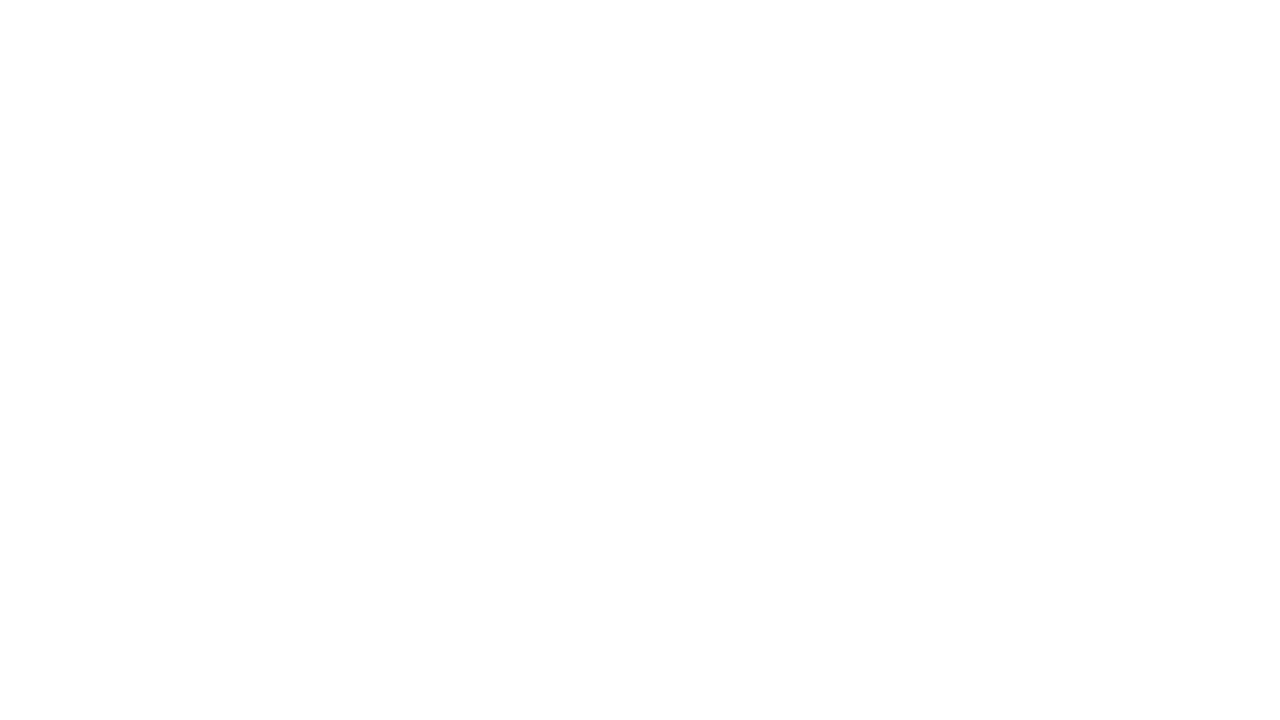

Waited 1 second after scroll
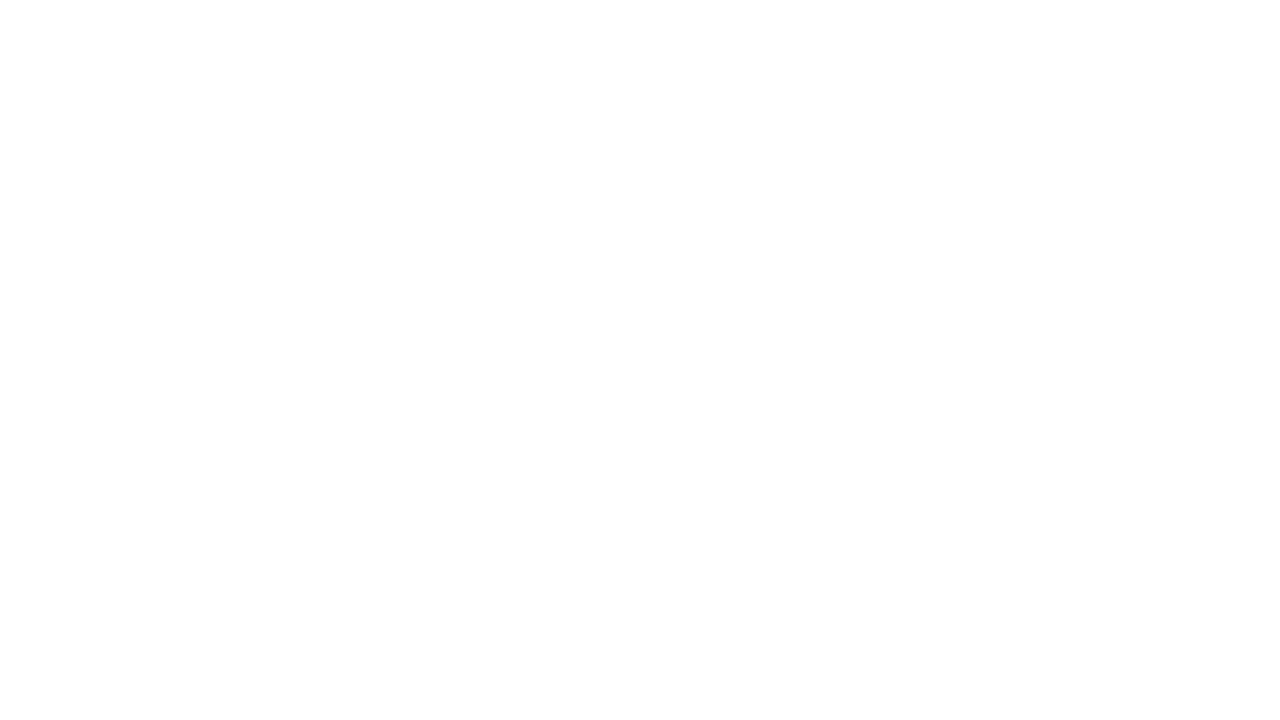

Scrolled down by 100px (iteration 40)
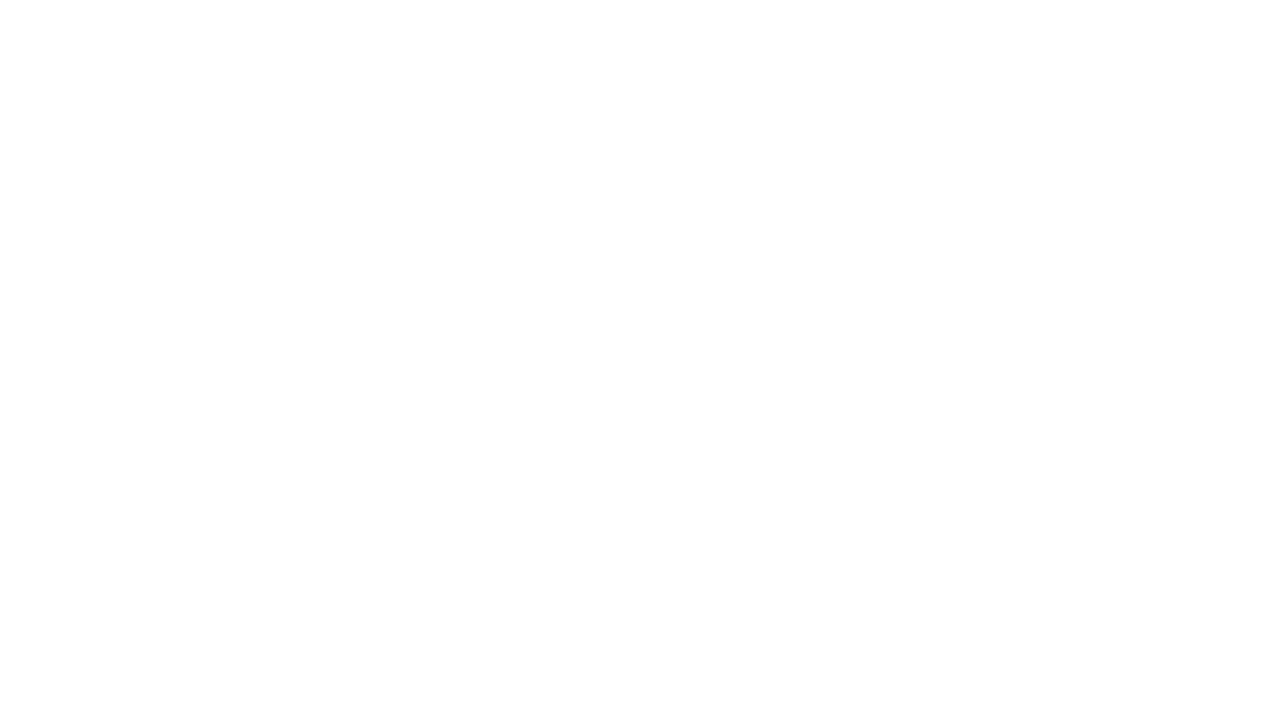

Waited 1 second after scroll
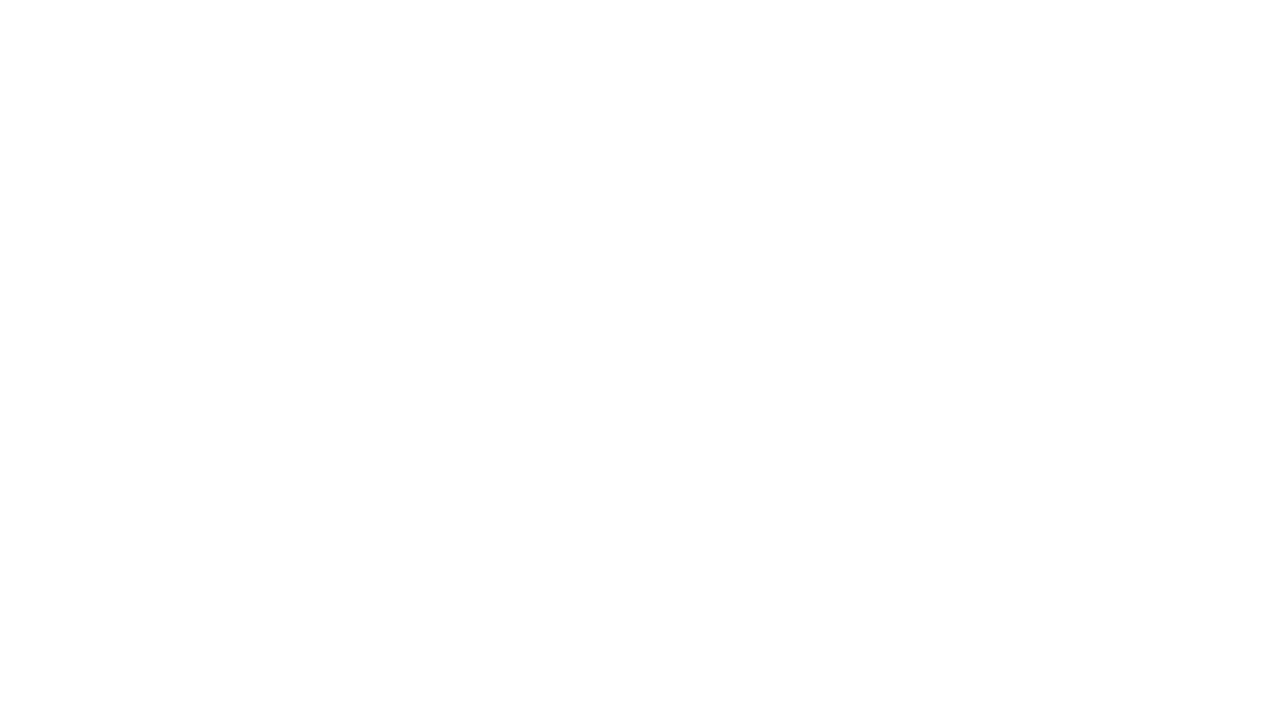

Scrolled down by 100px (iteration 41)
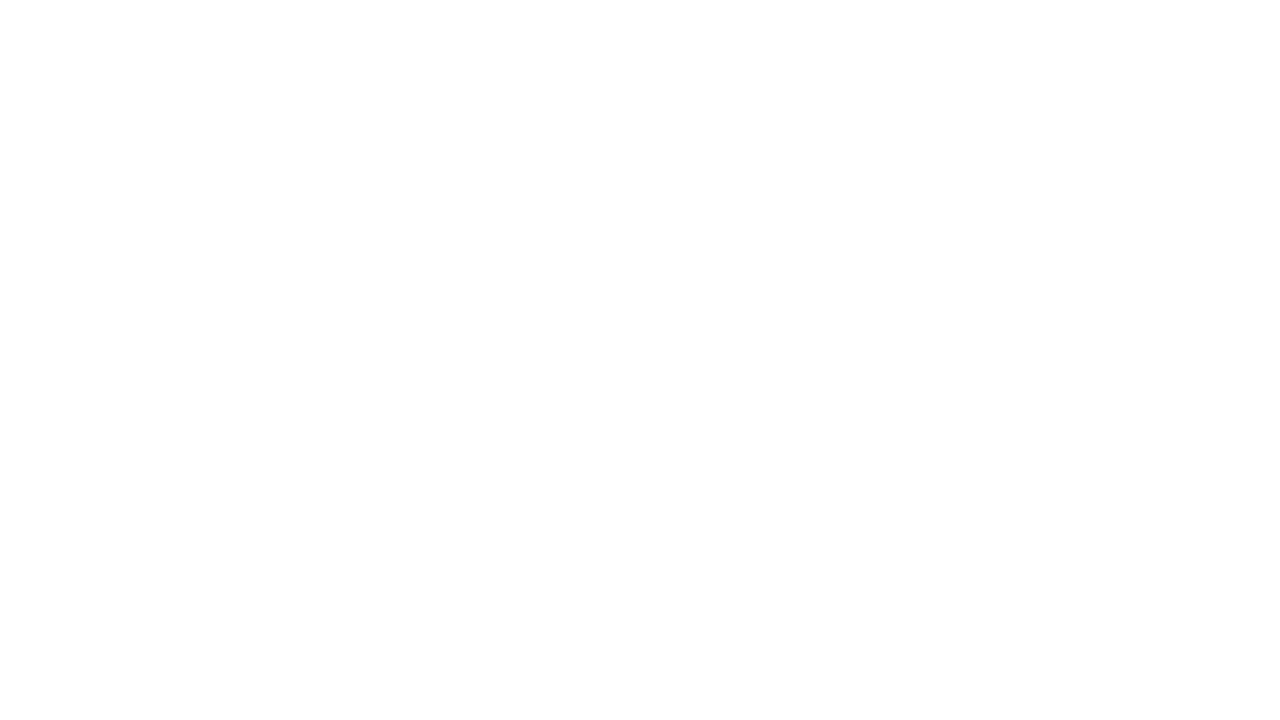

Waited 1 second after scroll
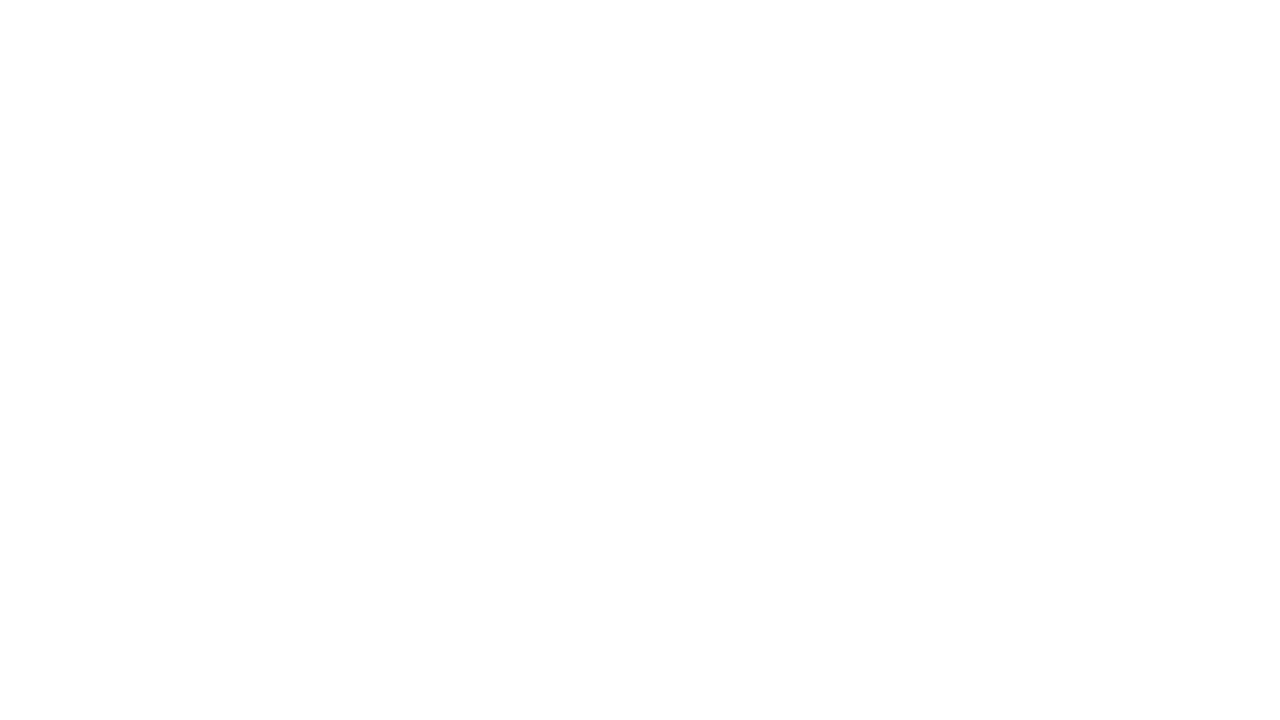

Scrolled down by 100px (iteration 42)
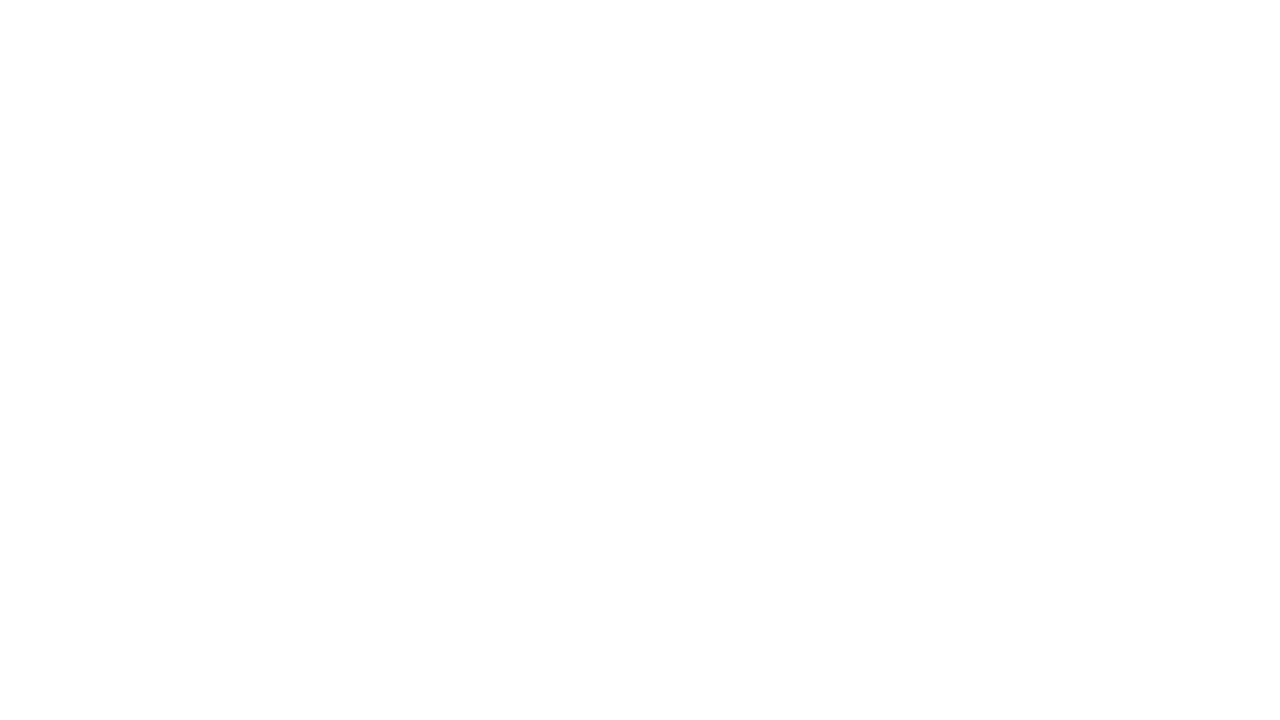

Waited 1 second after scroll
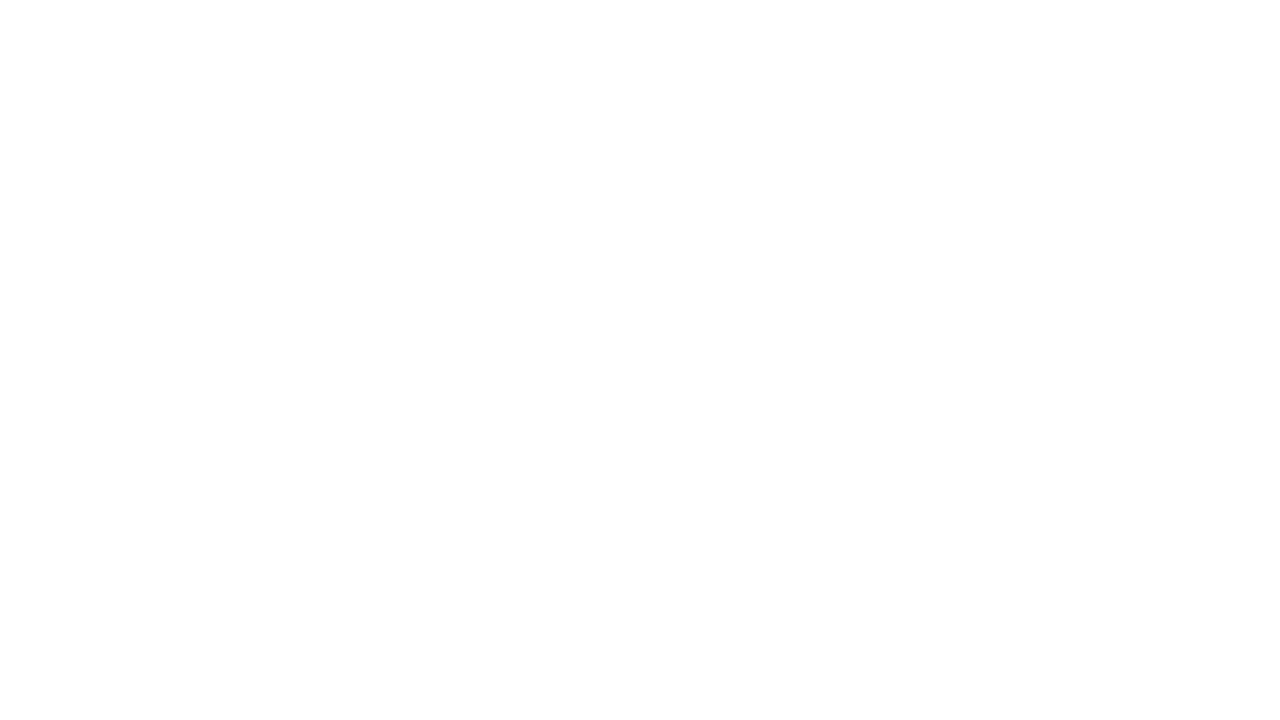

Scrolled down by 100px (iteration 43)
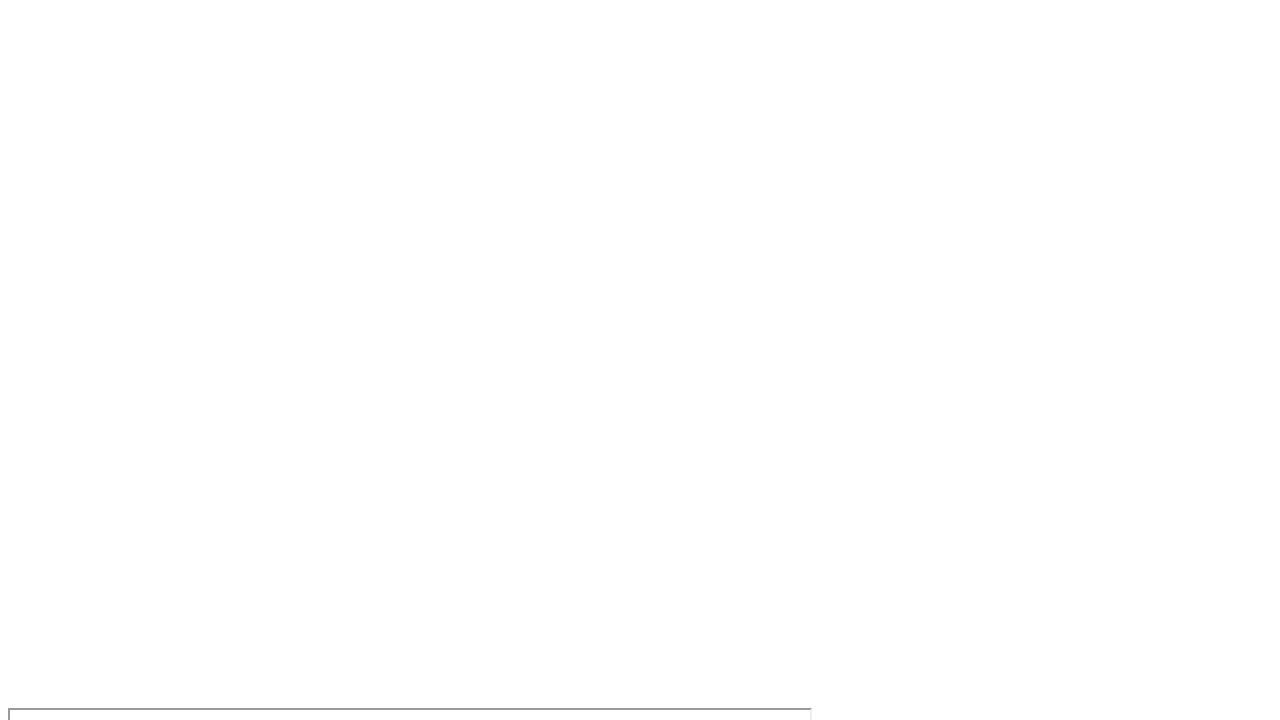

Waited 1 second after scroll
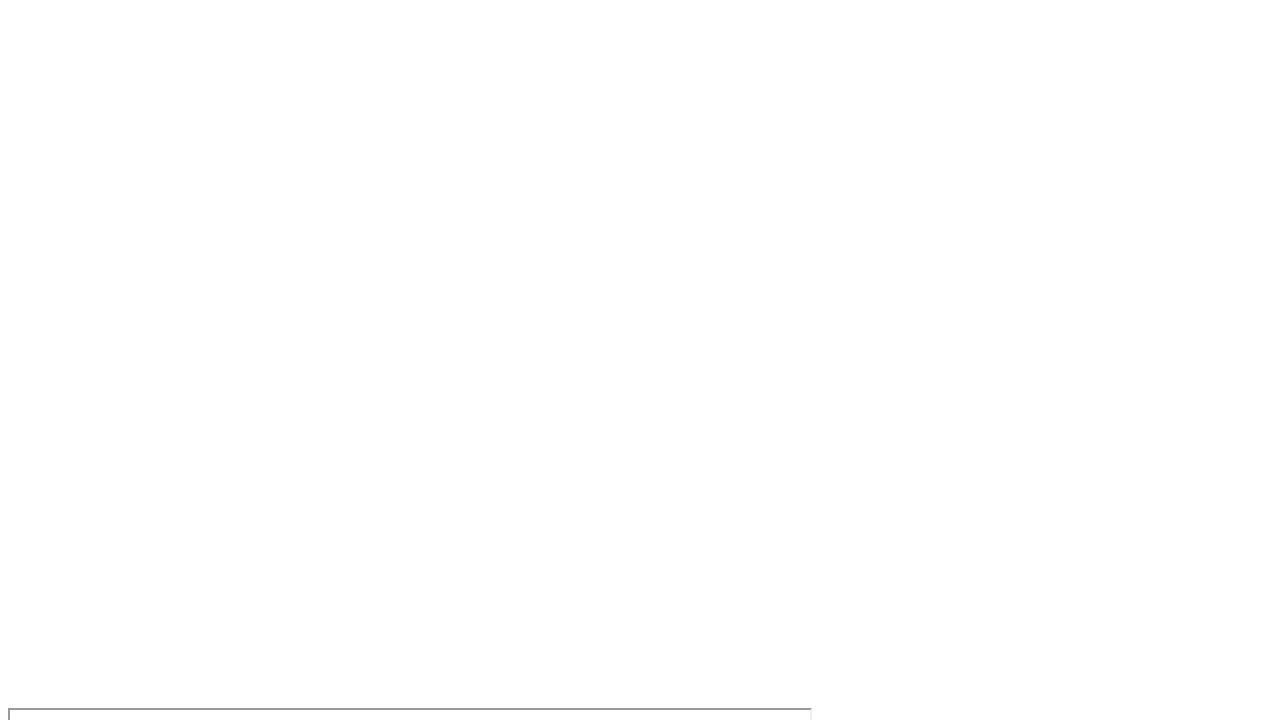

Scrolled down by 100px (iteration 44)
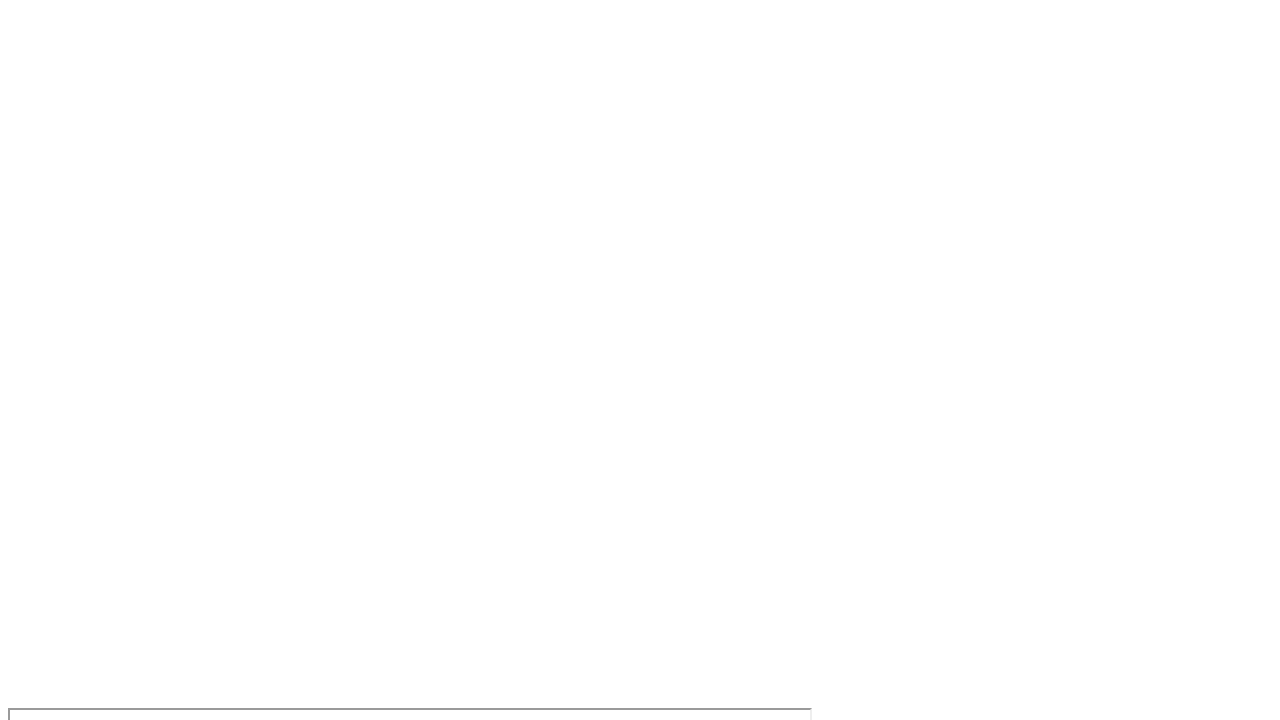

Waited 1 second after scroll
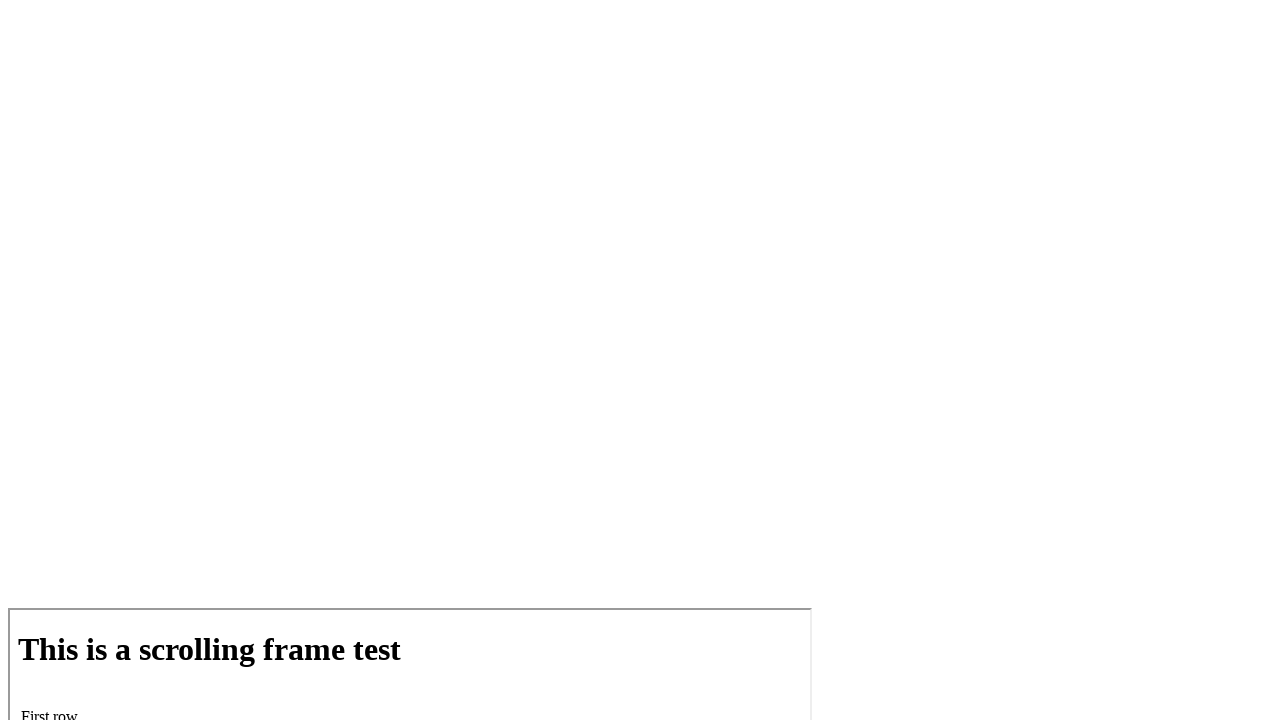

Scrolled down by 100px (iteration 45)
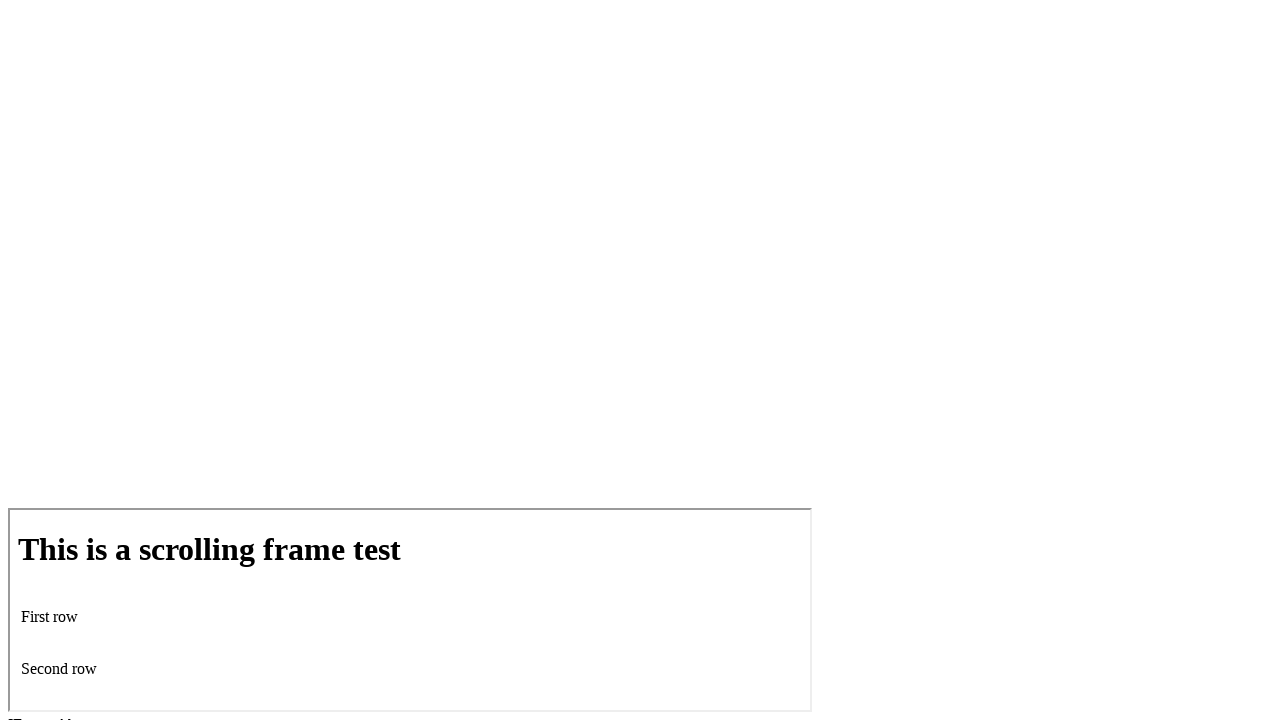

Waited 1 second after scroll
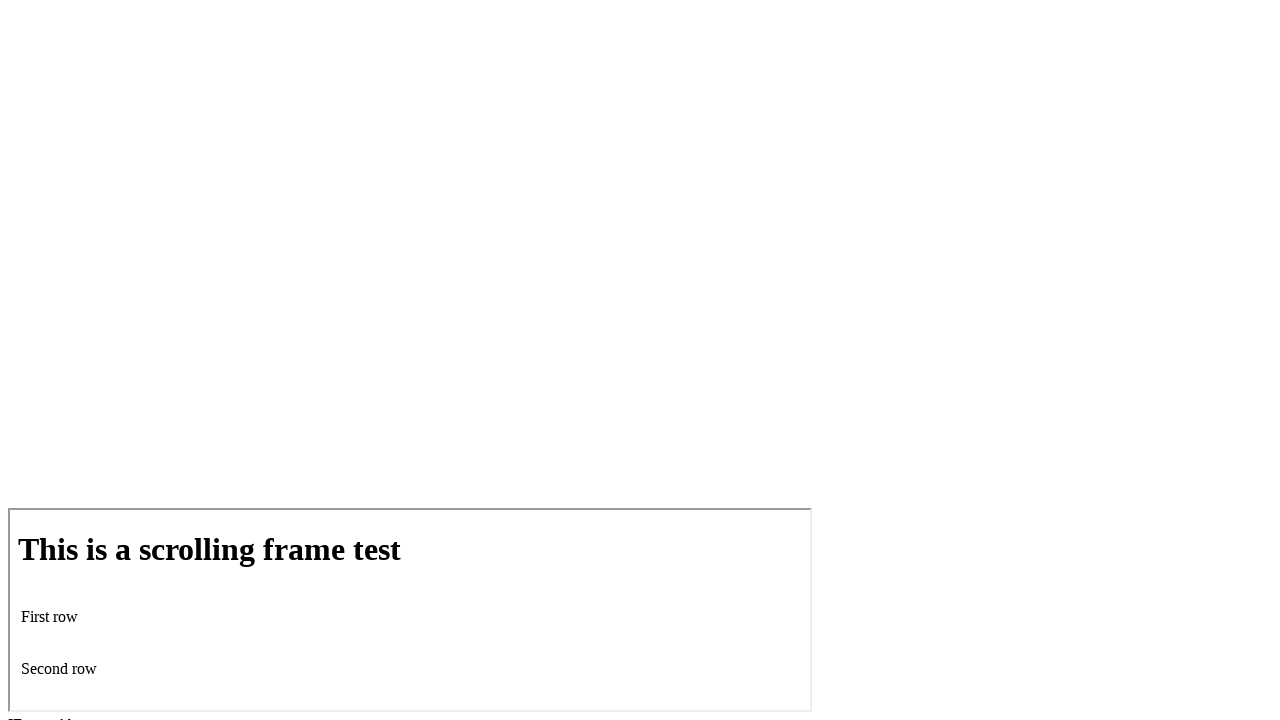

Scrolled down by 100px (iteration 46)
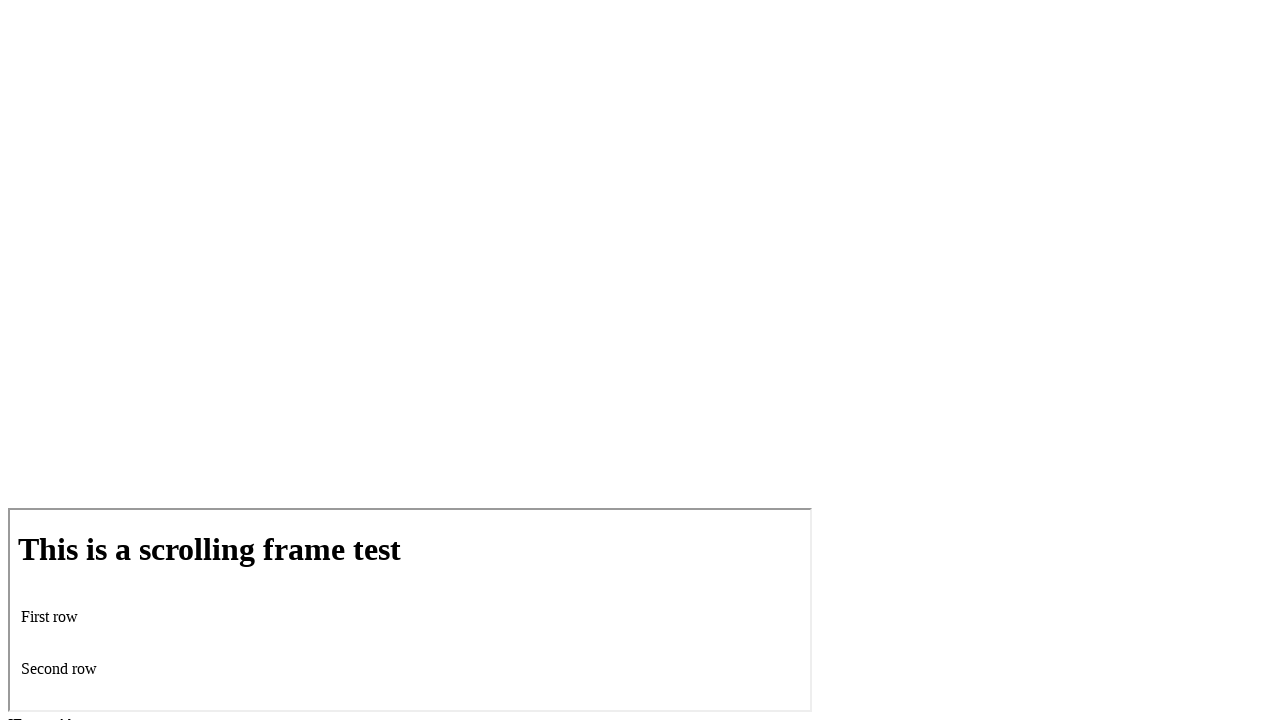

Waited 1 second after scroll
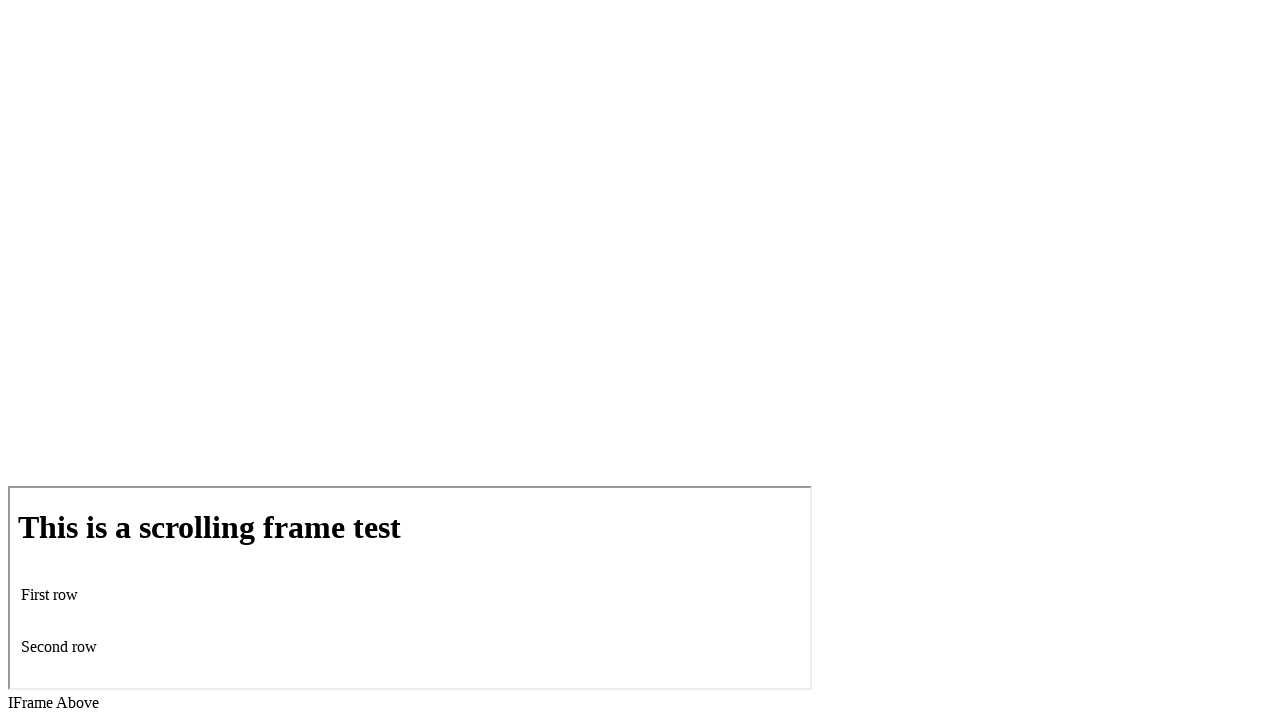

Scrolled down by 100px (iteration 47)
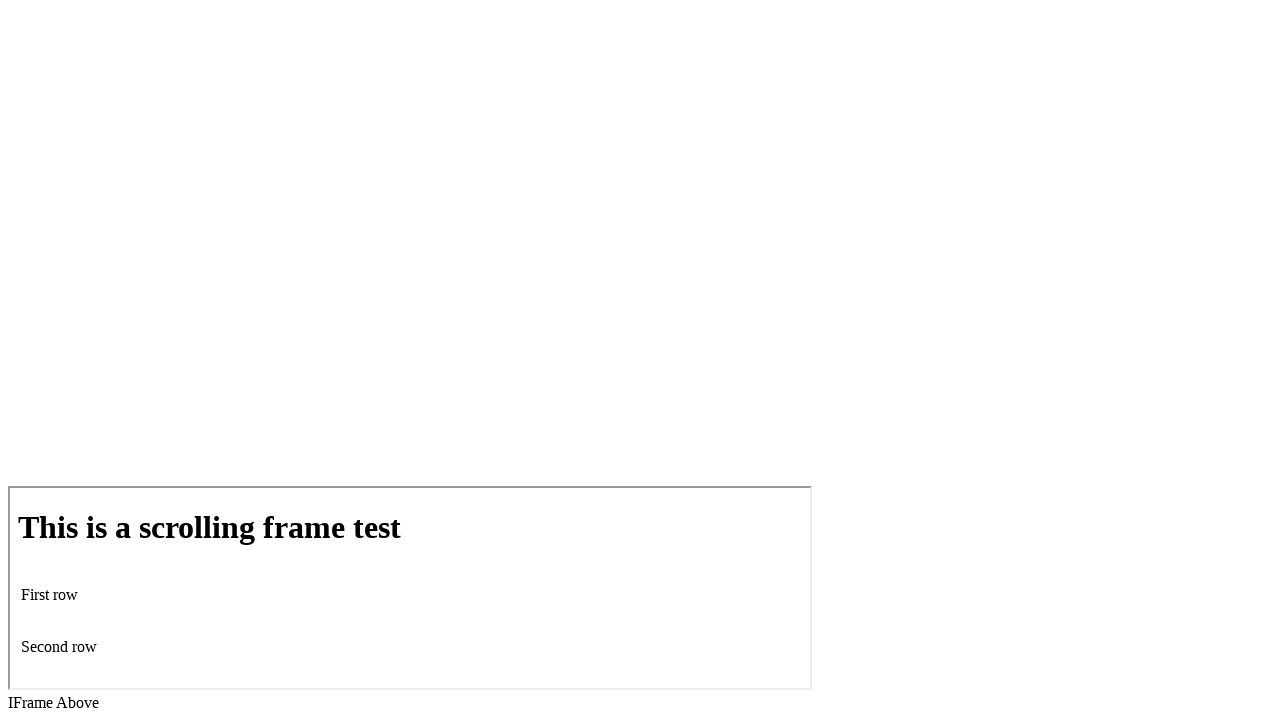

Waited 1 second after scroll
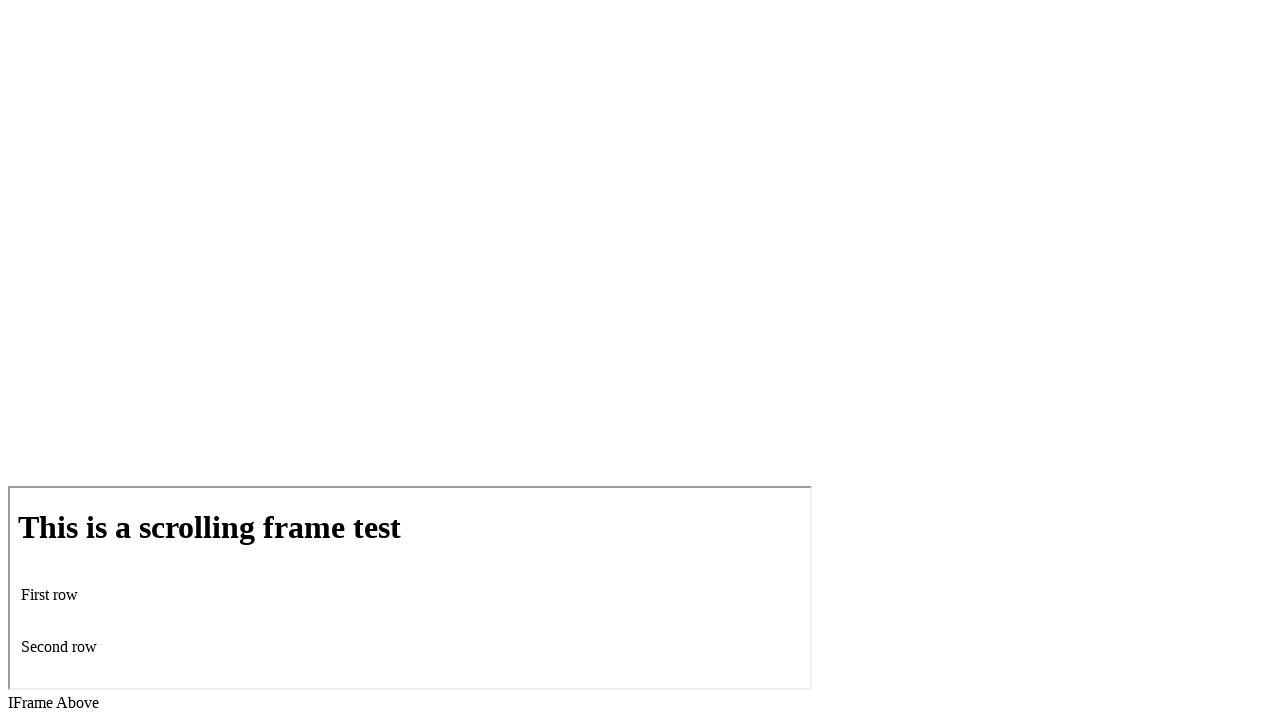

Scrolled down by 100px (iteration 48)
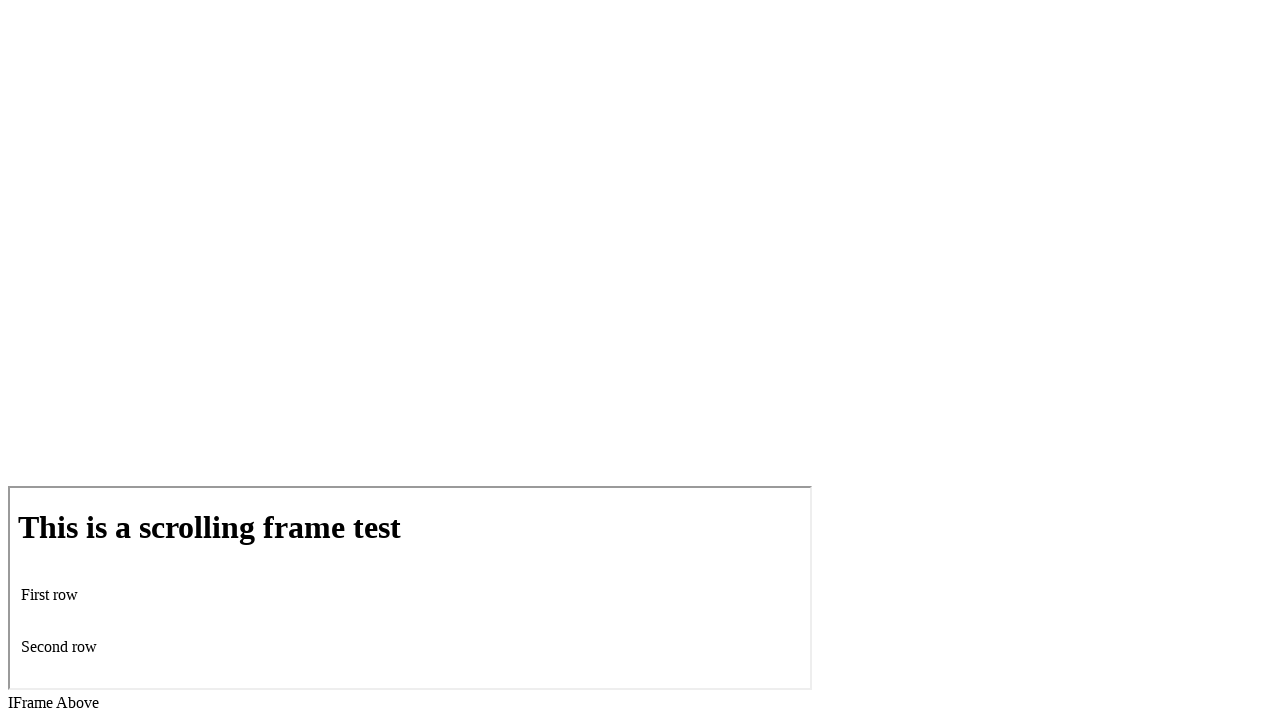

Waited 1 second after scroll
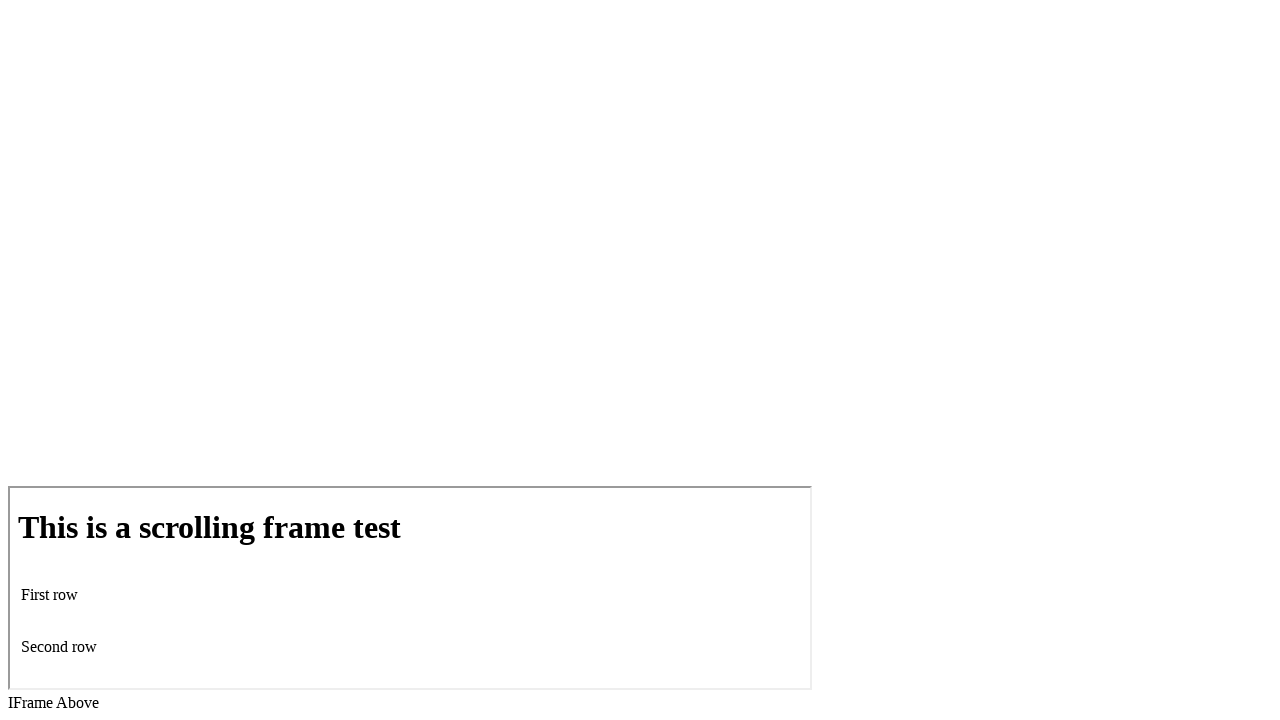

Scrolled down by 100px (iteration 49)
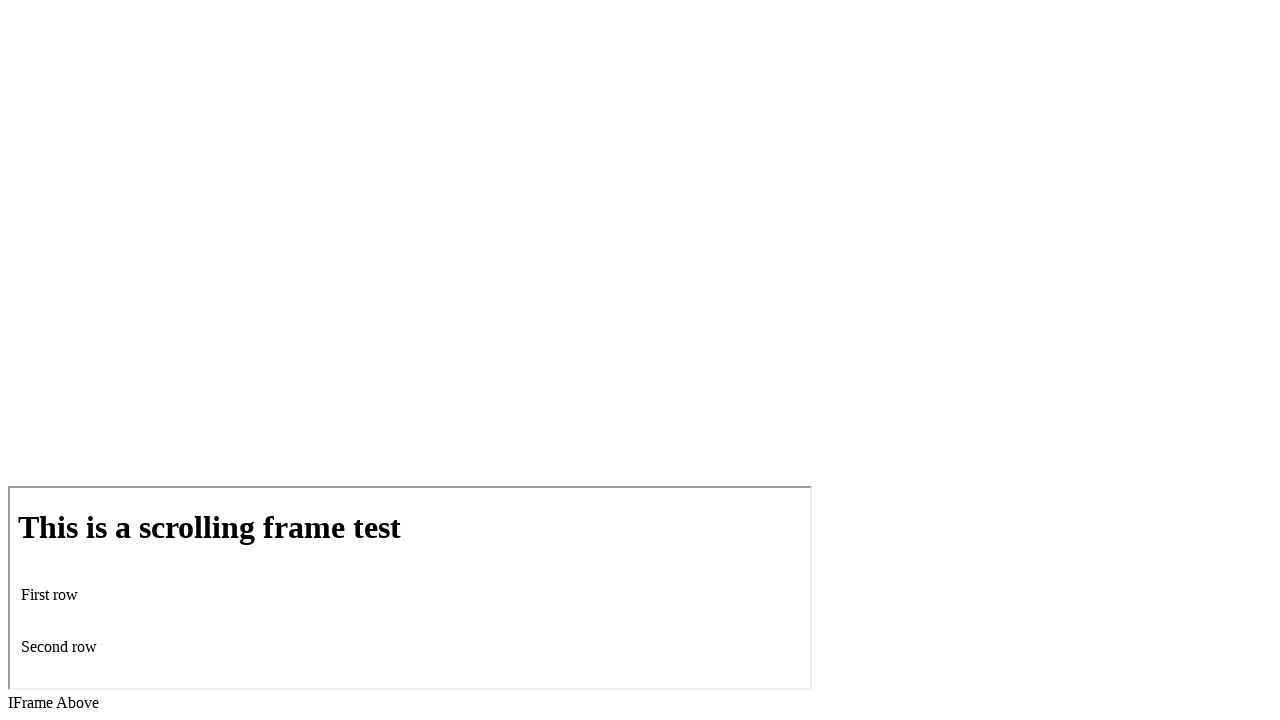

Waited 1 second after scroll
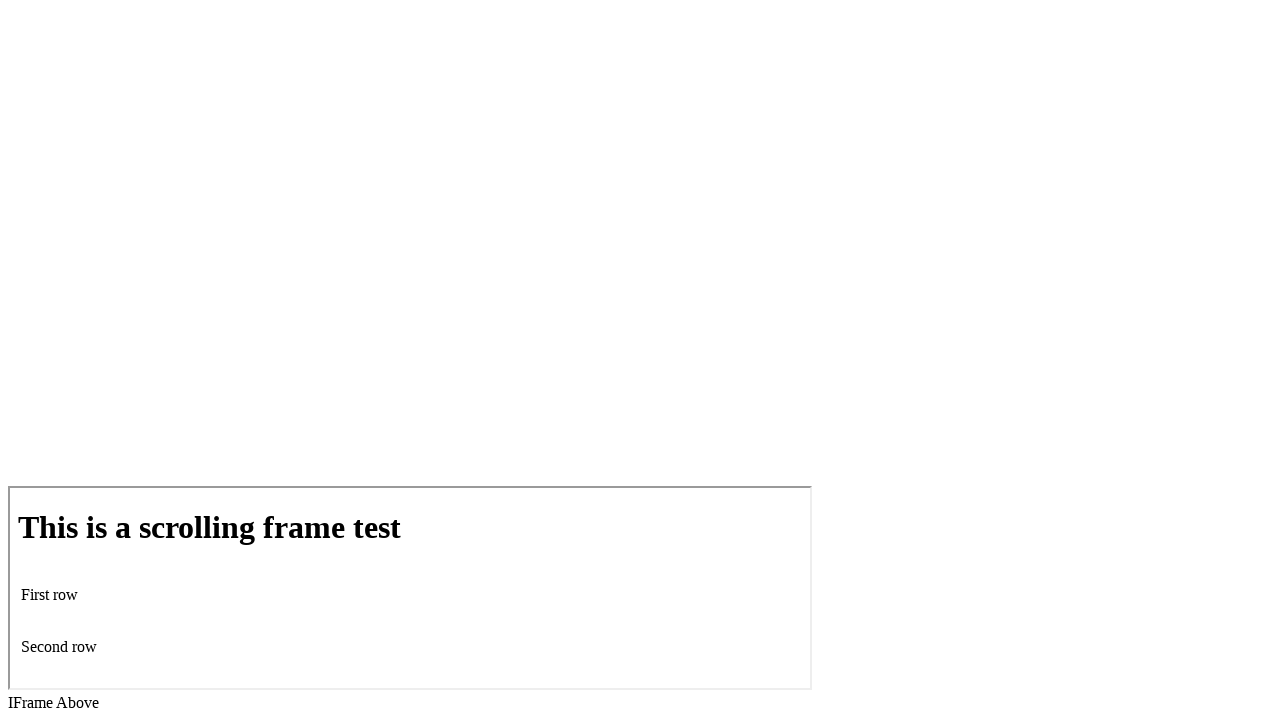

Scrolled down by 100px (iteration 50)
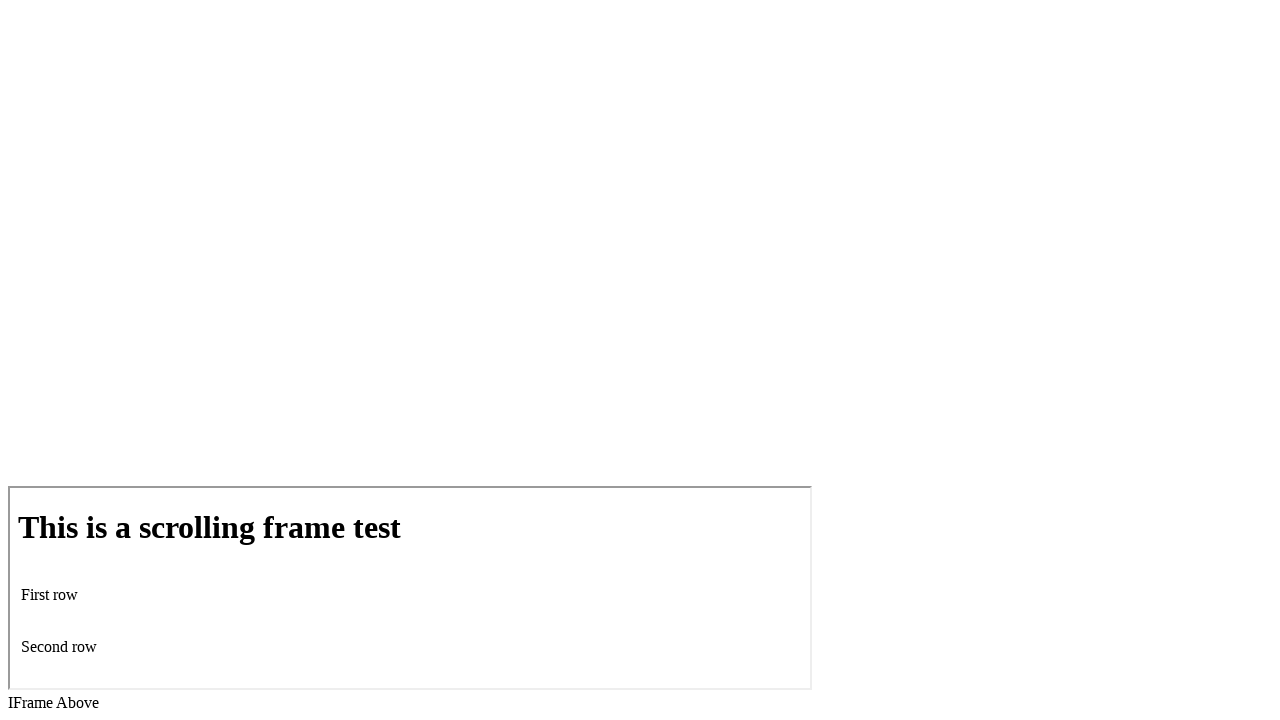

Waited 1 second after scroll
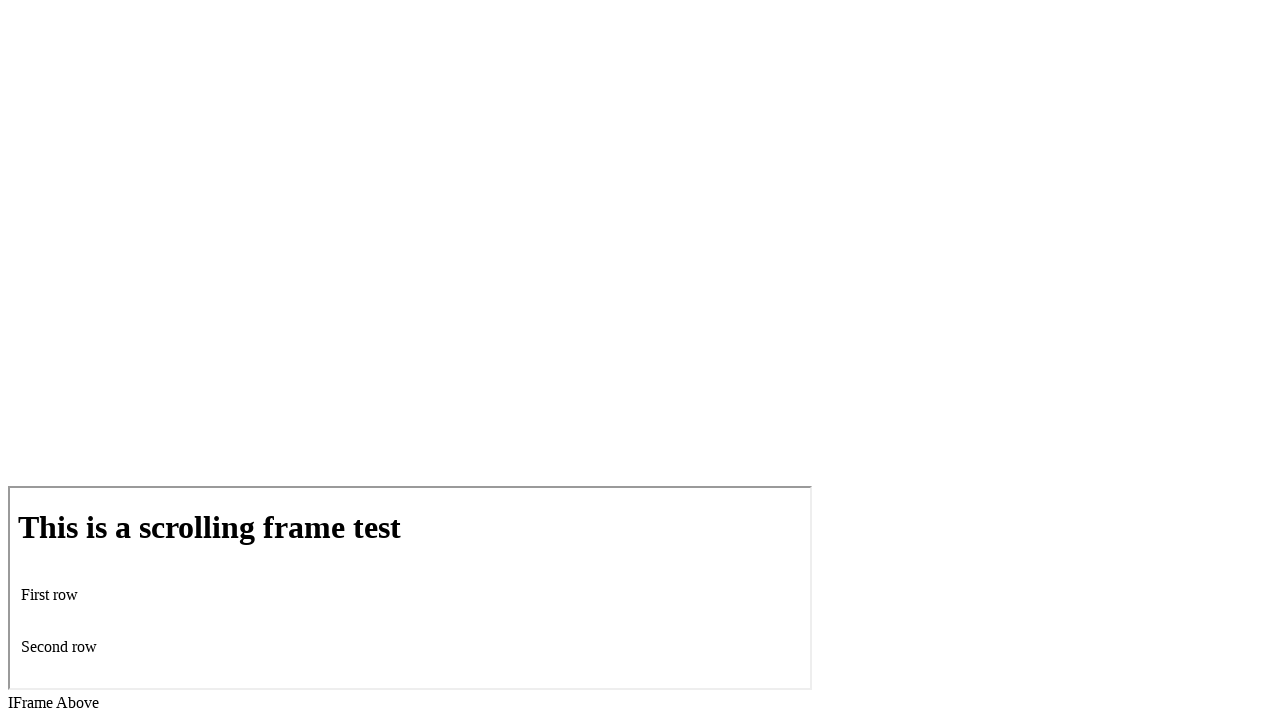

Scrolled down by 100px (iteration 51)
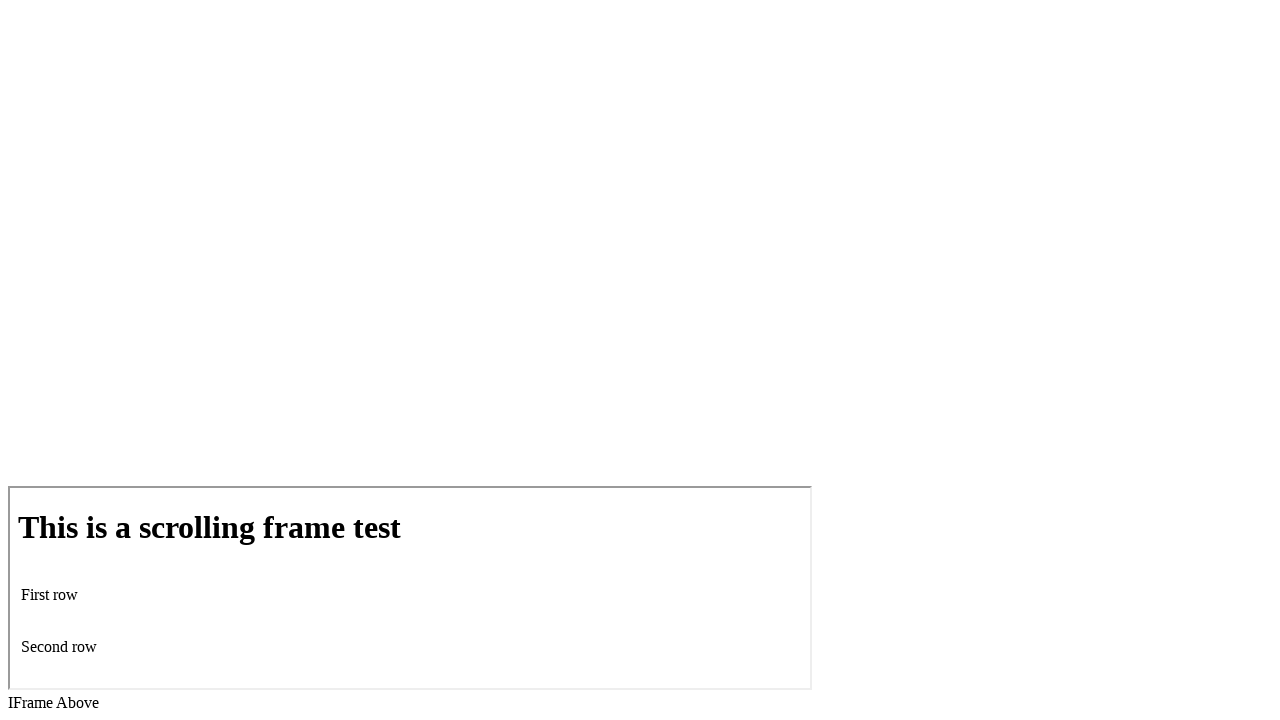

Waited 1 second after scroll
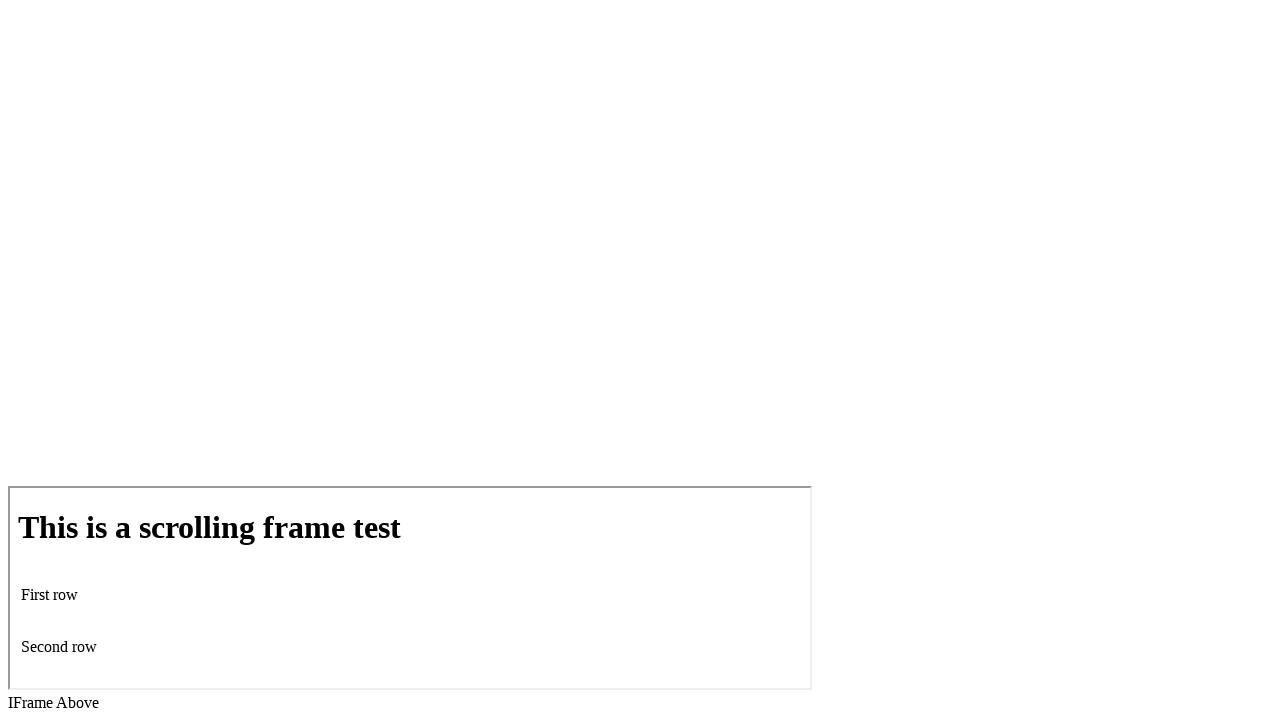

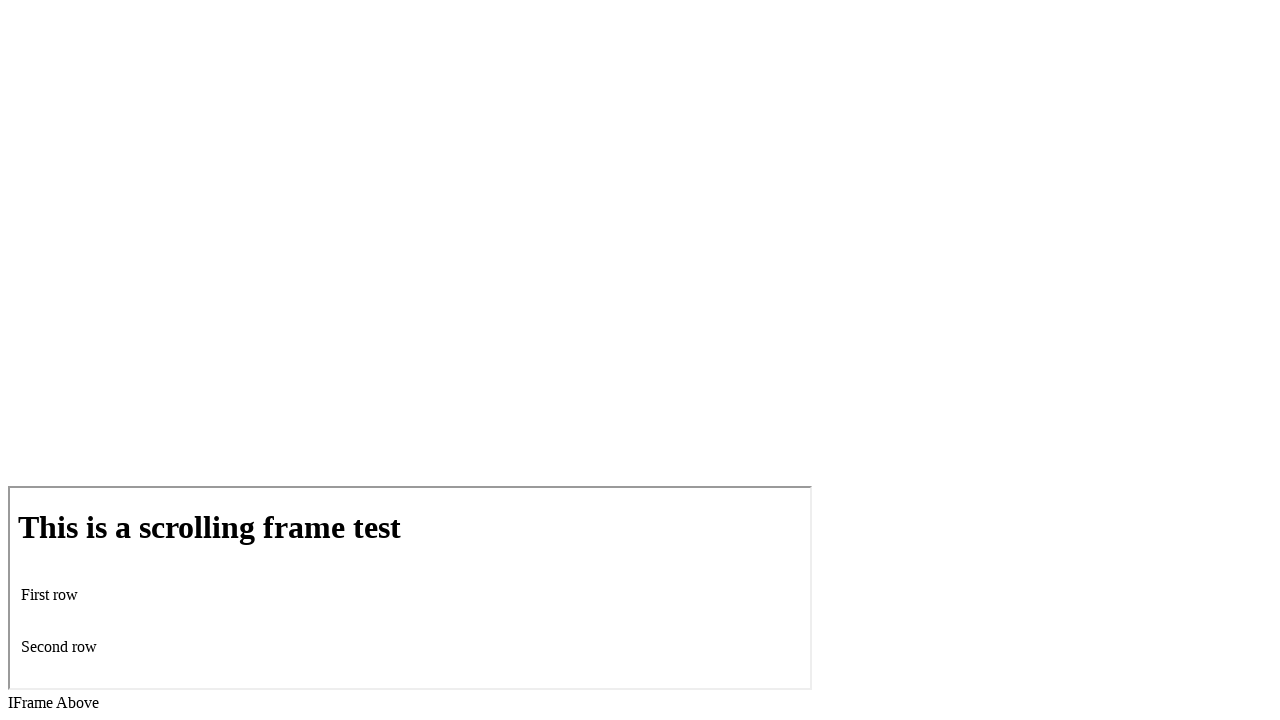